Tests add/remove elements functionality by adding multiple elements and then deleting a specified number of them while validating the count

Starting URL: http://the-internet.herokuapp.com/add_remove_elements/

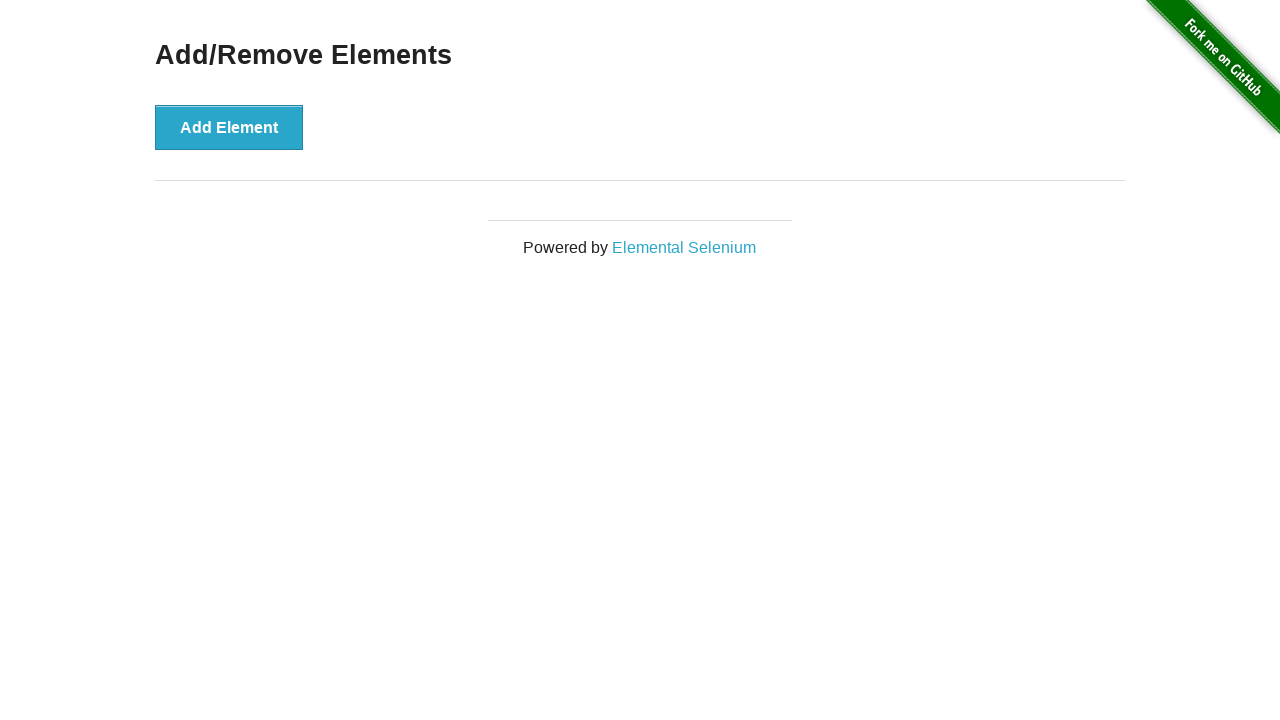

Navigated to add/remove elements page
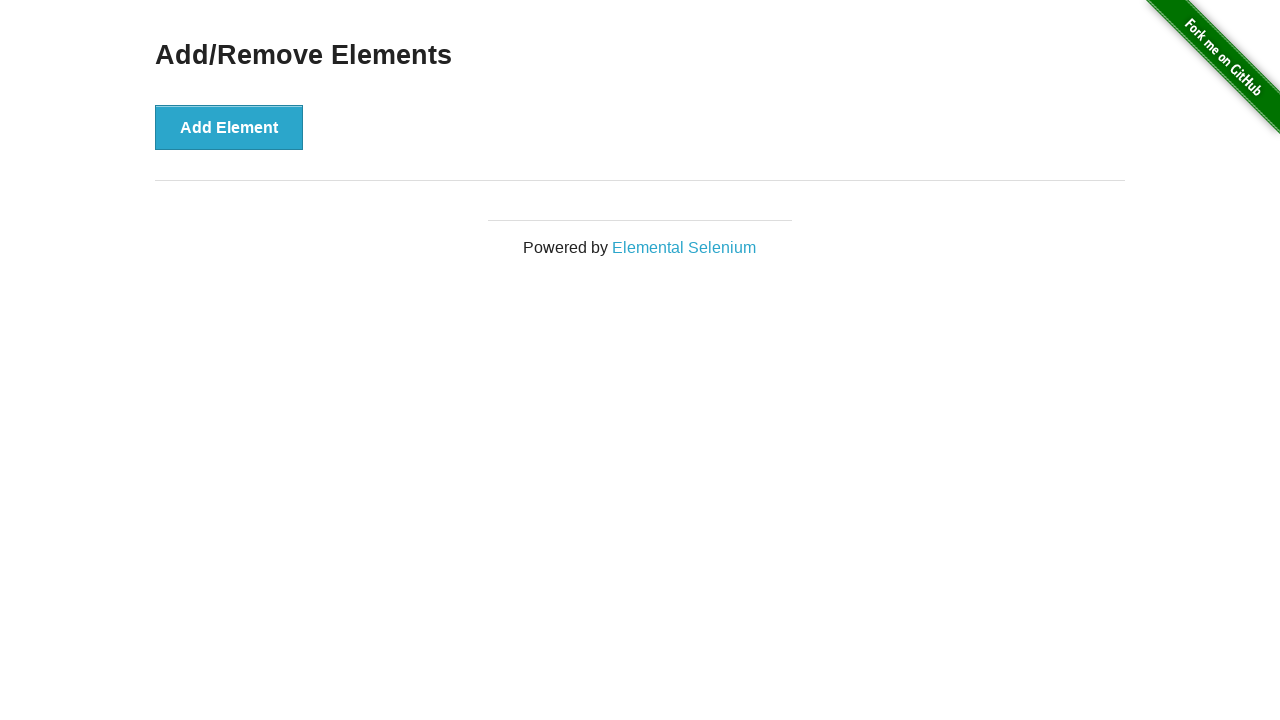

Clicked Add Element button (iteration 1 of 70) at (229, 127) on xpath=//*[@onclick='addElement()']
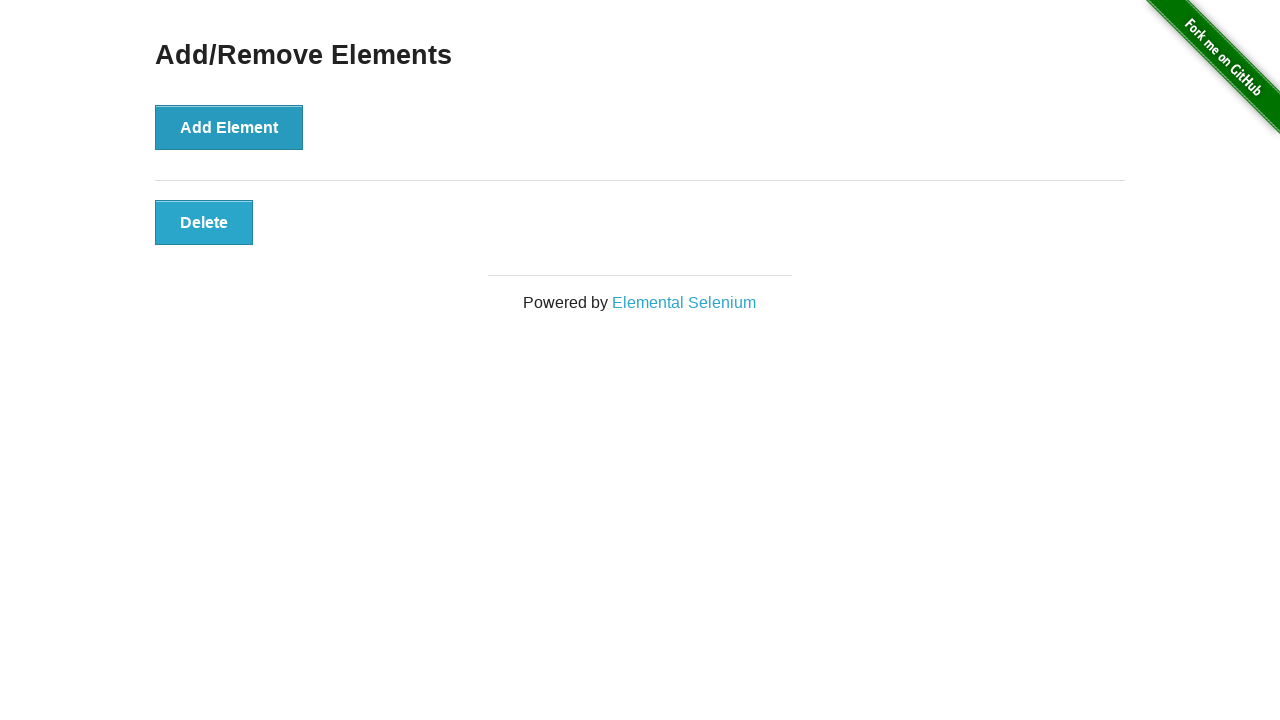

Clicked Add Element button (iteration 2 of 70) at (229, 127) on xpath=//*[@onclick='addElement()']
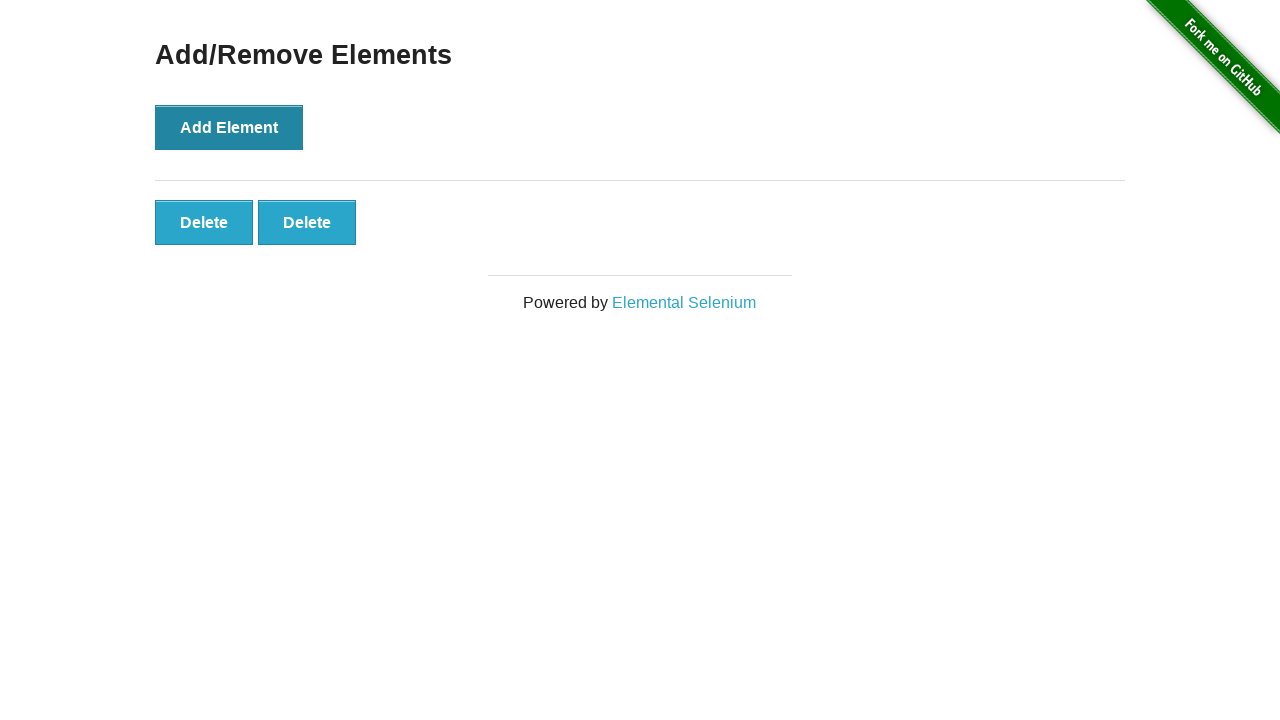

Clicked Add Element button (iteration 3 of 70) at (229, 127) on xpath=//*[@onclick='addElement()']
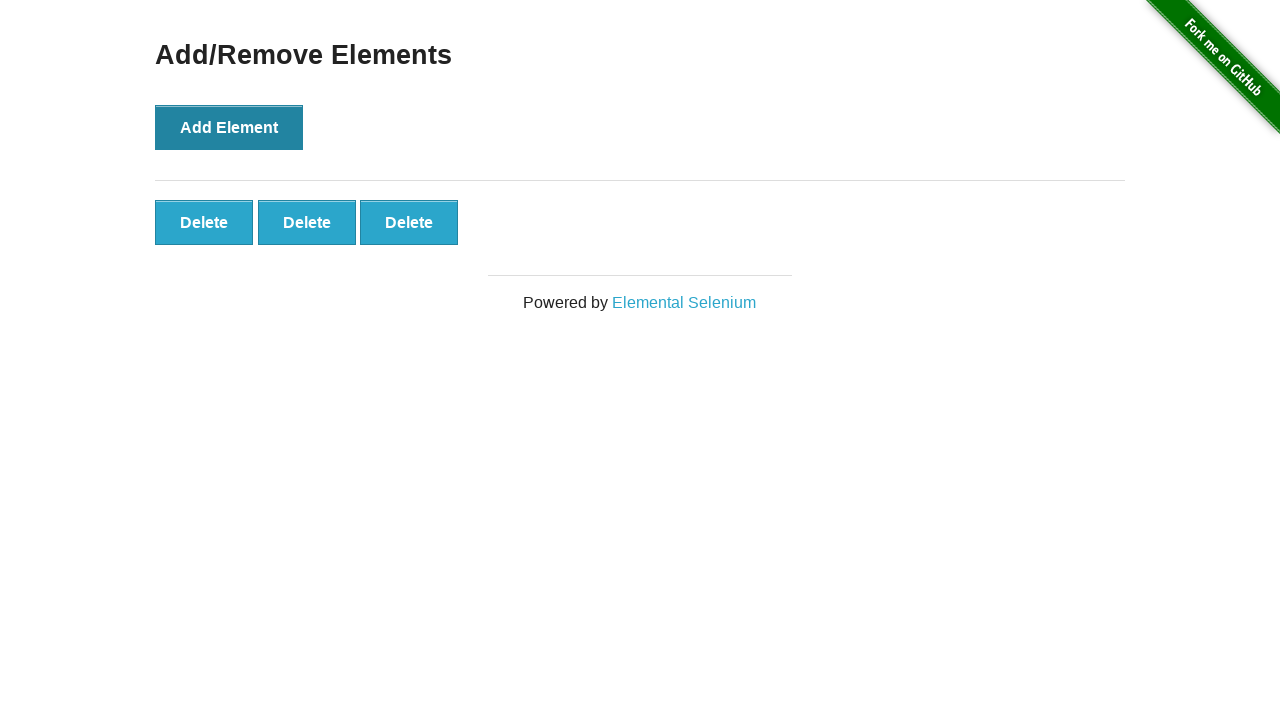

Clicked Add Element button (iteration 4 of 70) at (229, 127) on xpath=//*[@onclick='addElement()']
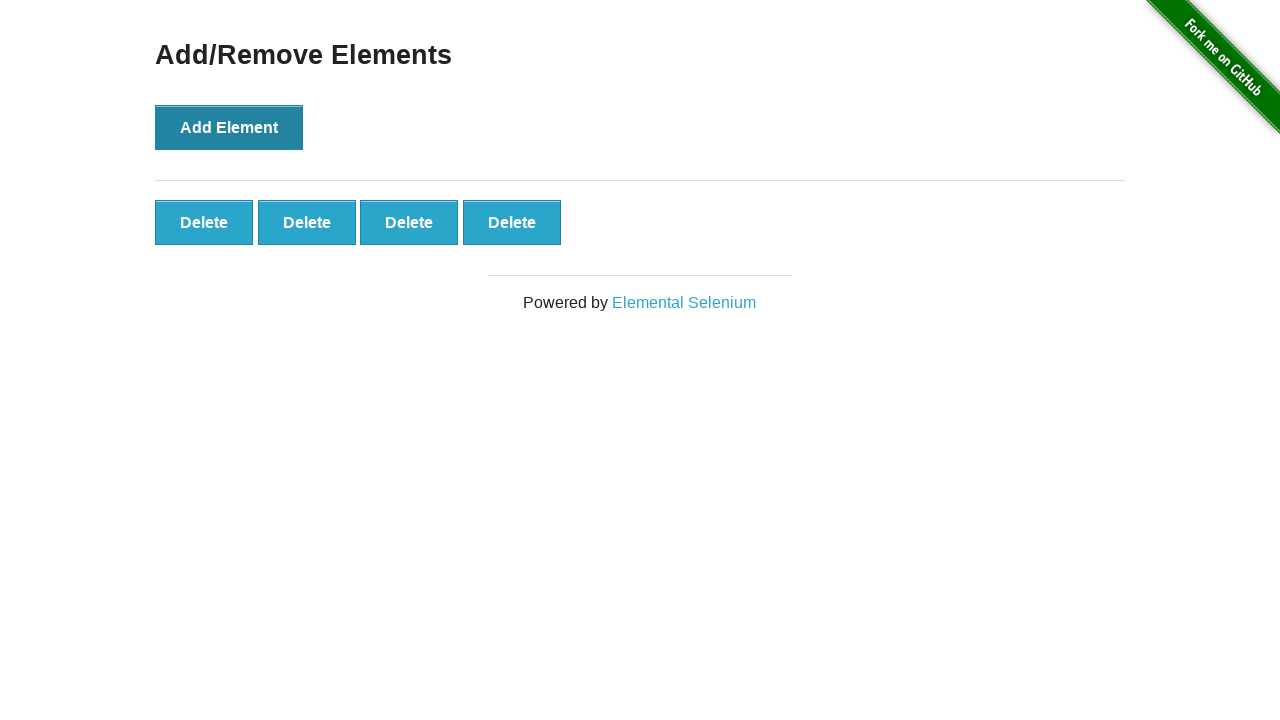

Clicked Add Element button (iteration 5 of 70) at (229, 127) on xpath=//*[@onclick='addElement()']
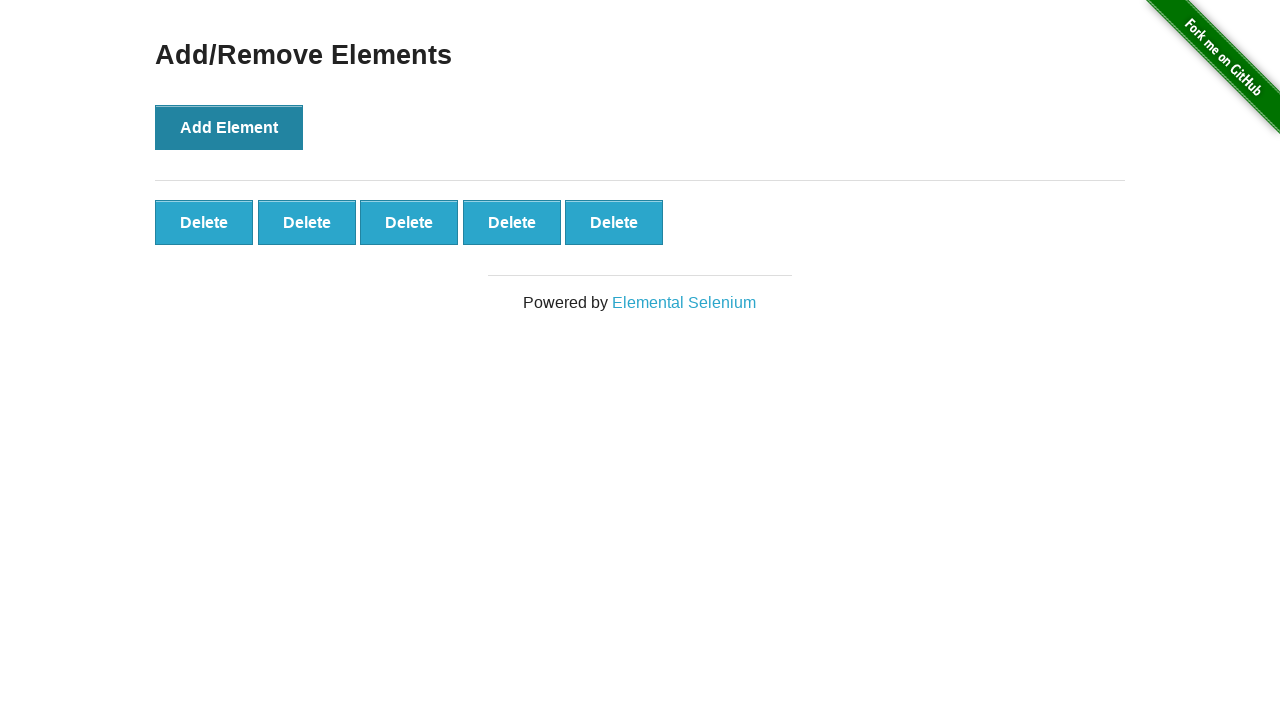

Clicked Add Element button (iteration 6 of 70) at (229, 127) on xpath=//*[@onclick='addElement()']
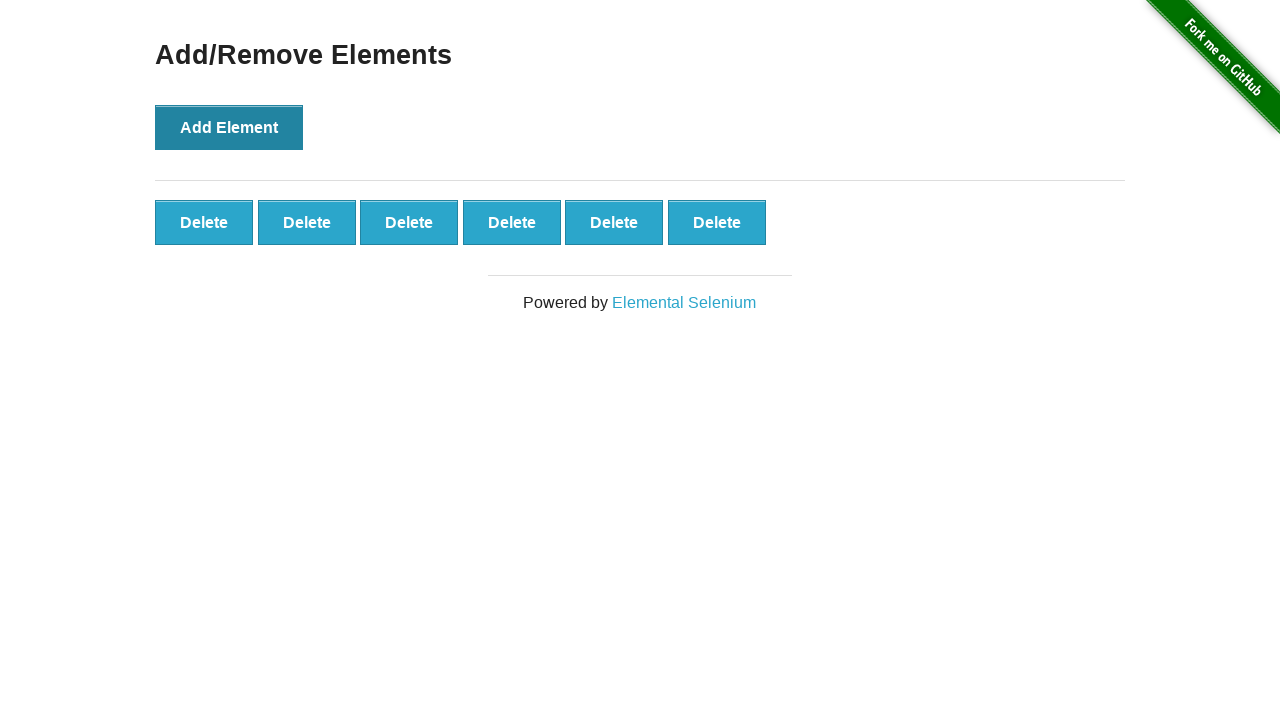

Clicked Add Element button (iteration 7 of 70) at (229, 127) on xpath=//*[@onclick='addElement()']
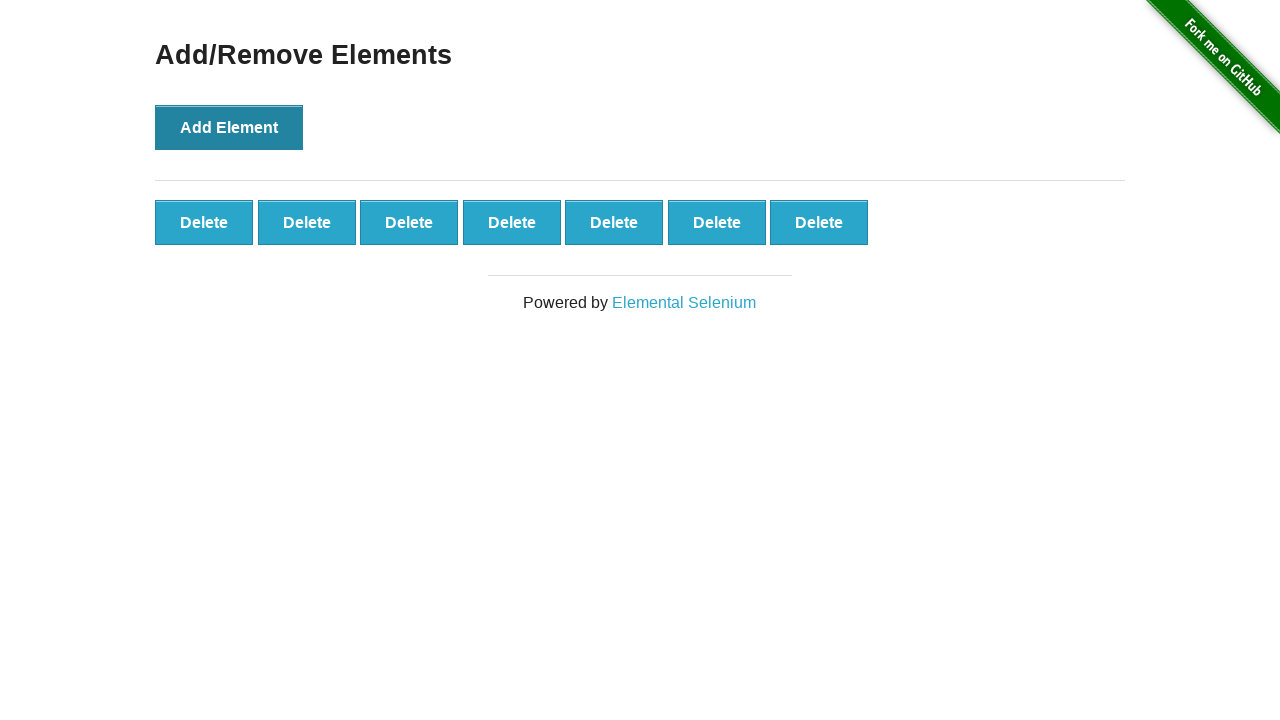

Clicked Add Element button (iteration 8 of 70) at (229, 127) on xpath=//*[@onclick='addElement()']
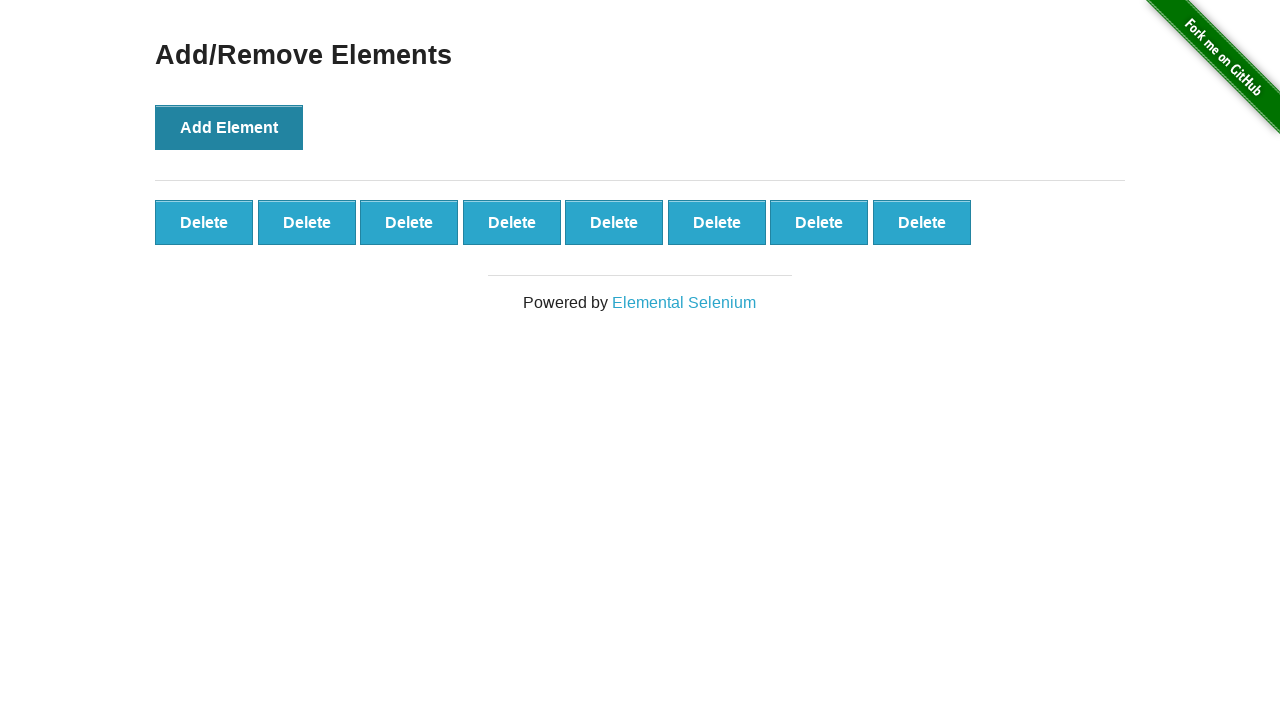

Clicked Add Element button (iteration 9 of 70) at (229, 127) on xpath=//*[@onclick='addElement()']
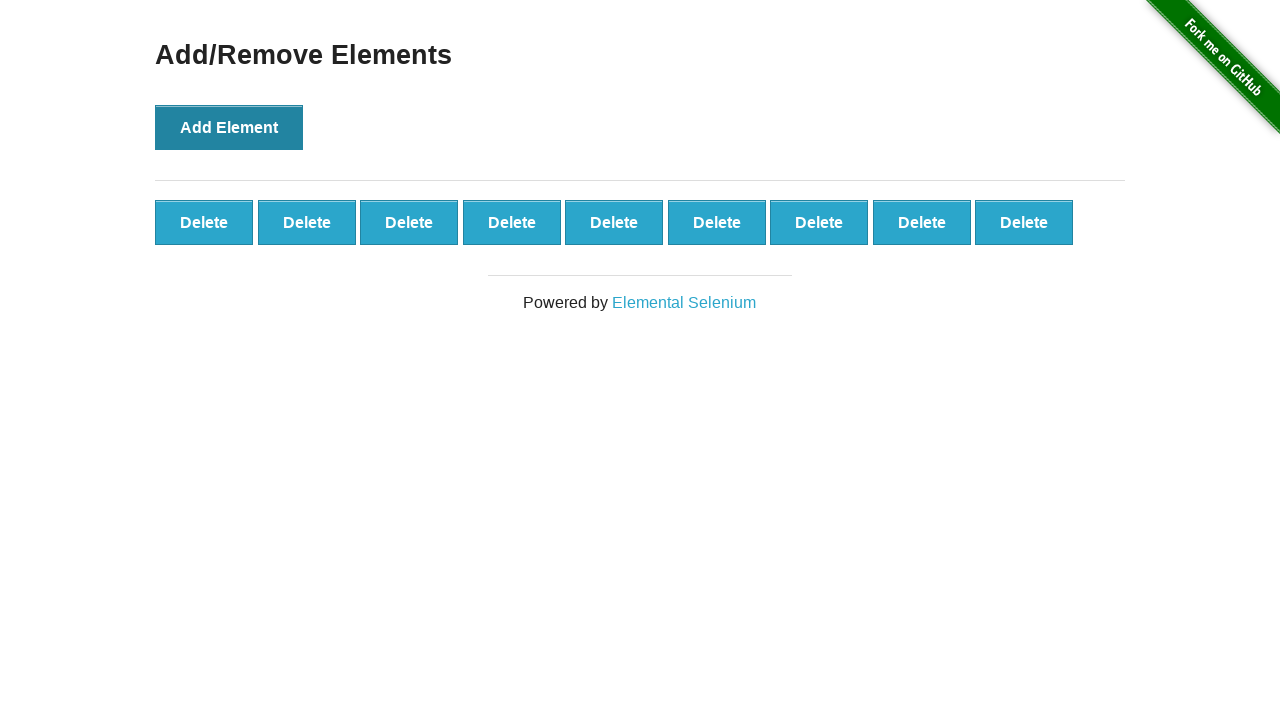

Clicked Add Element button (iteration 10 of 70) at (229, 127) on xpath=//*[@onclick='addElement()']
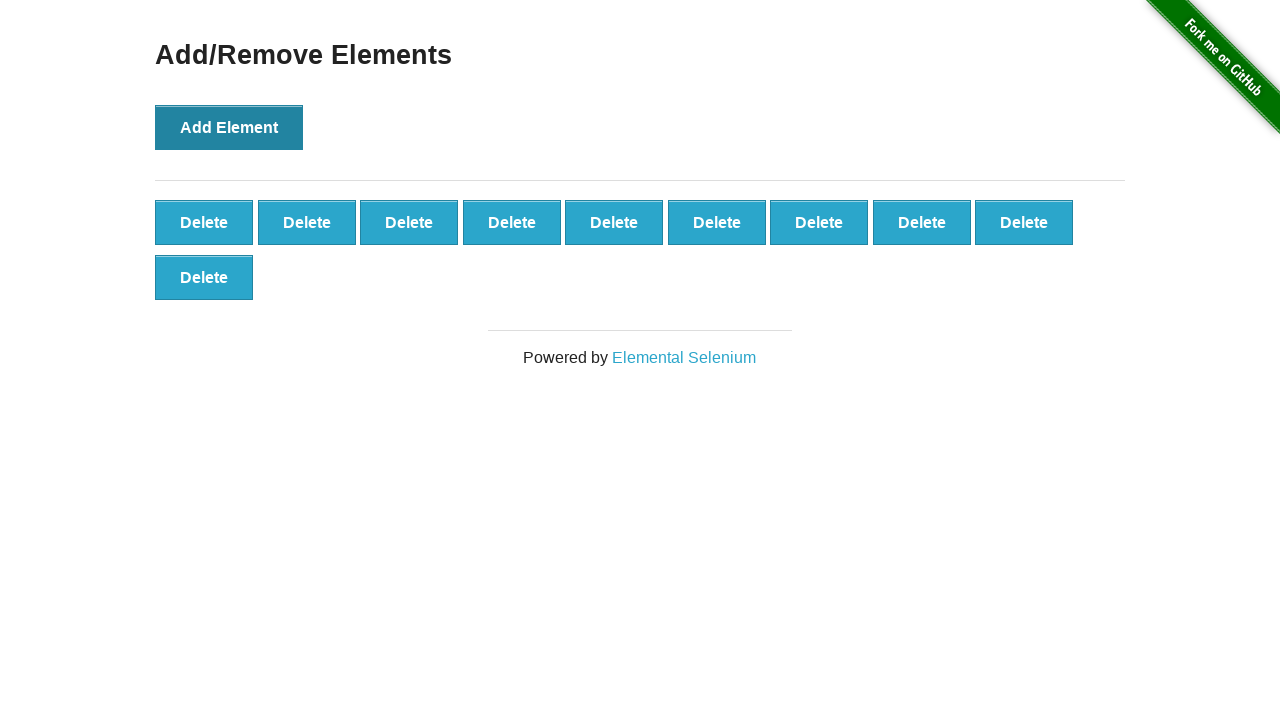

Clicked Add Element button (iteration 11 of 70) at (229, 127) on xpath=//*[@onclick='addElement()']
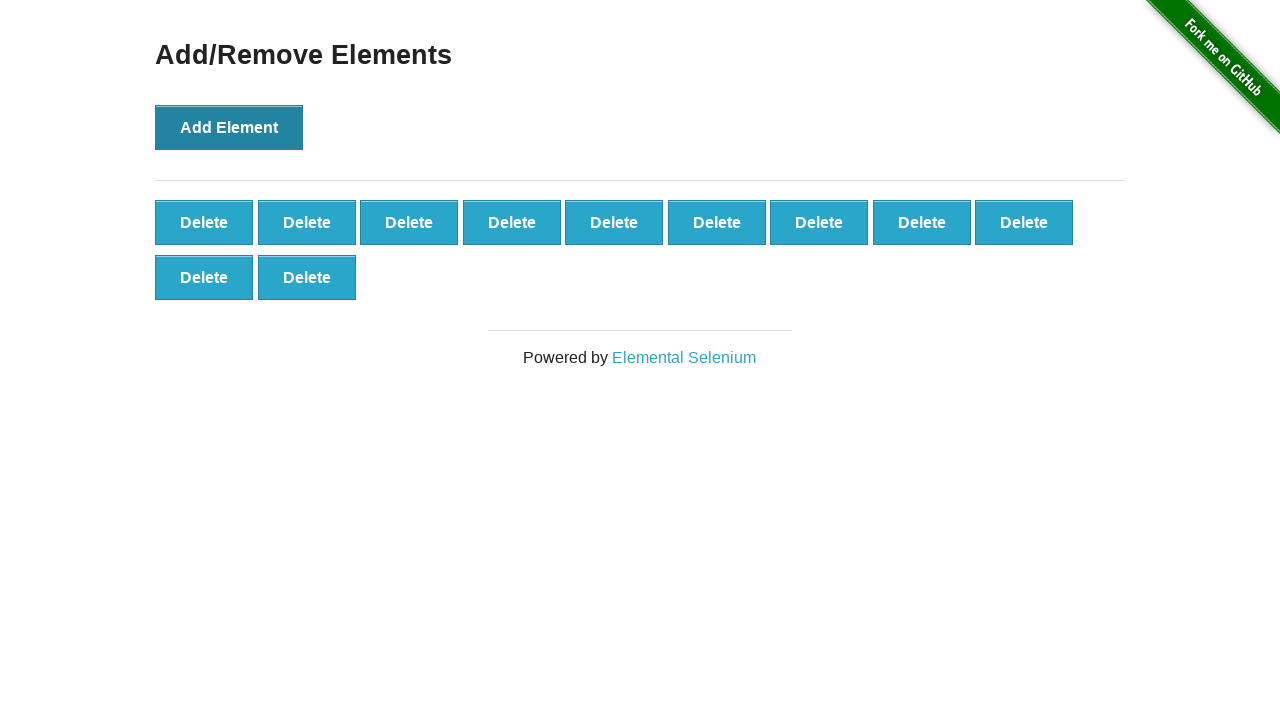

Clicked Add Element button (iteration 12 of 70) at (229, 127) on xpath=//*[@onclick='addElement()']
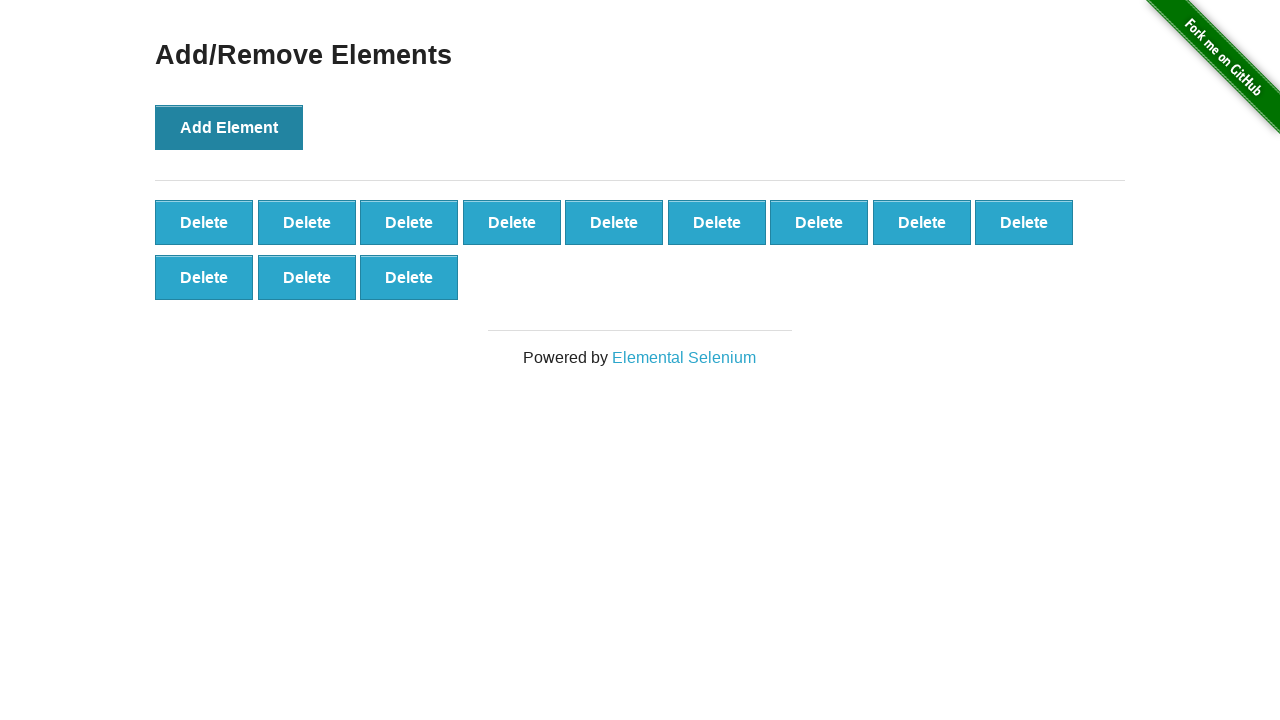

Clicked Add Element button (iteration 13 of 70) at (229, 127) on xpath=//*[@onclick='addElement()']
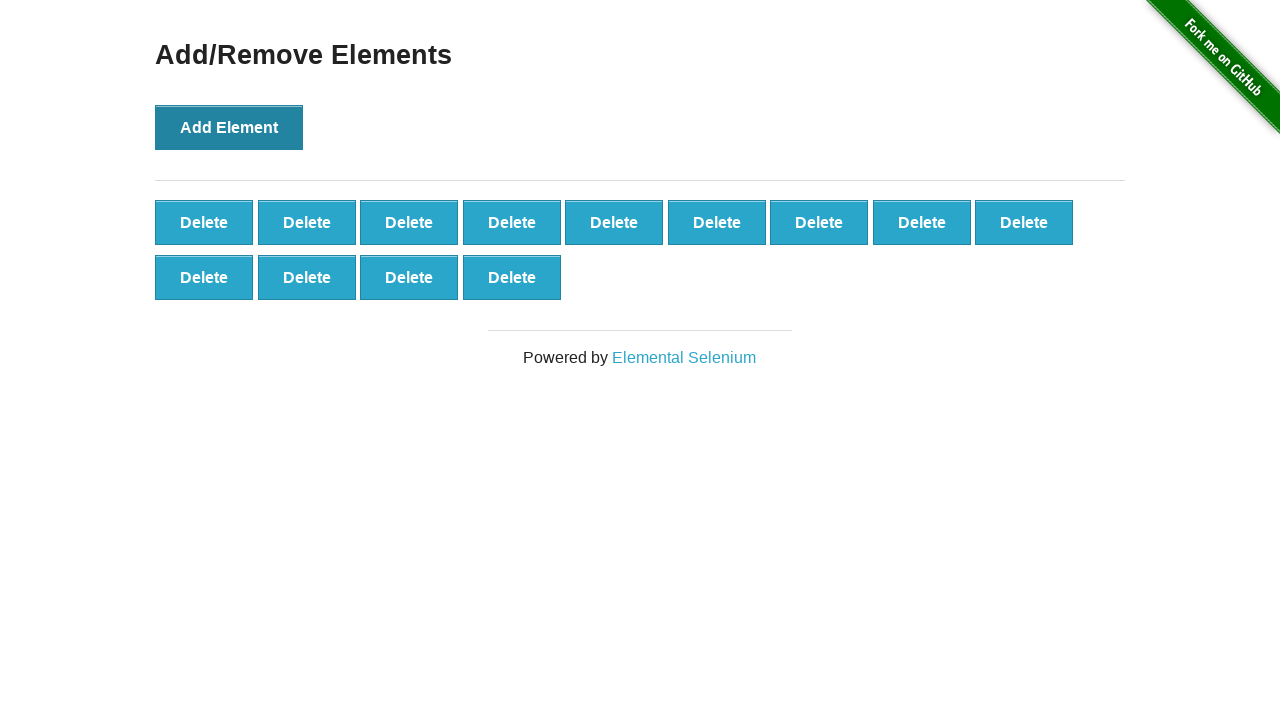

Clicked Add Element button (iteration 14 of 70) at (229, 127) on xpath=//*[@onclick='addElement()']
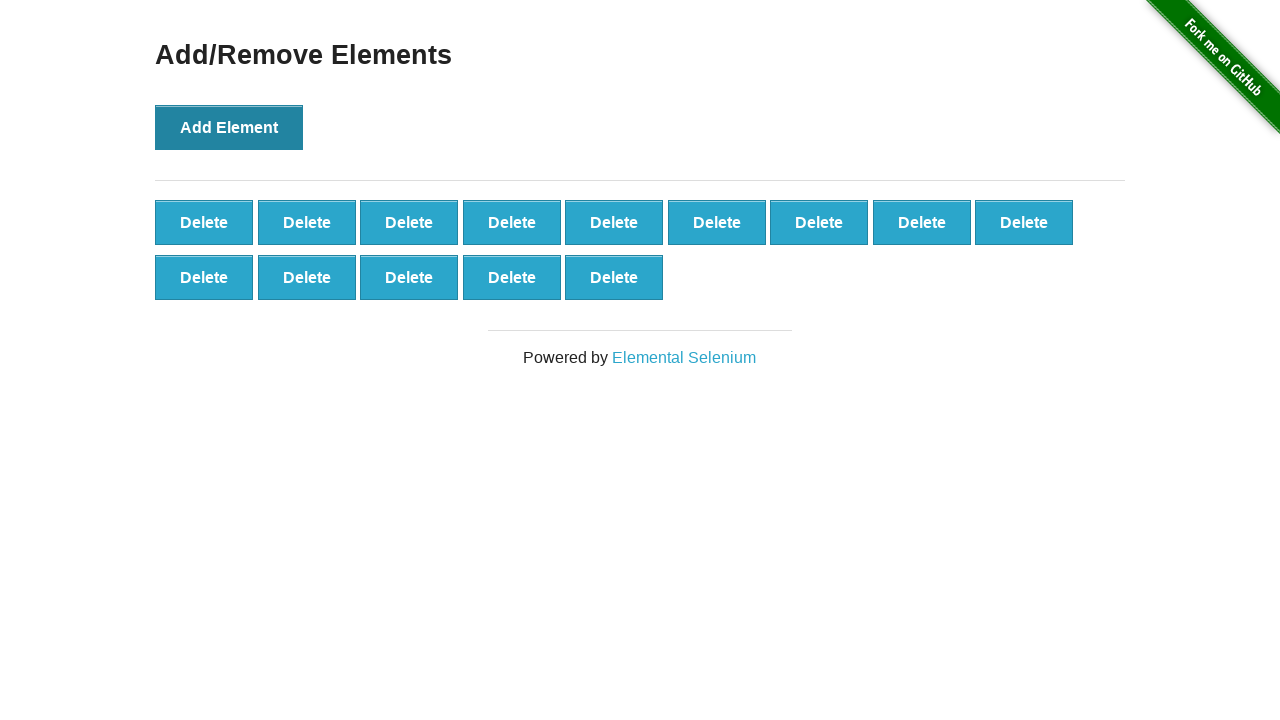

Clicked Add Element button (iteration 15 of 70) at (229, 127) on xpath=//*[@onclick='addElement()']
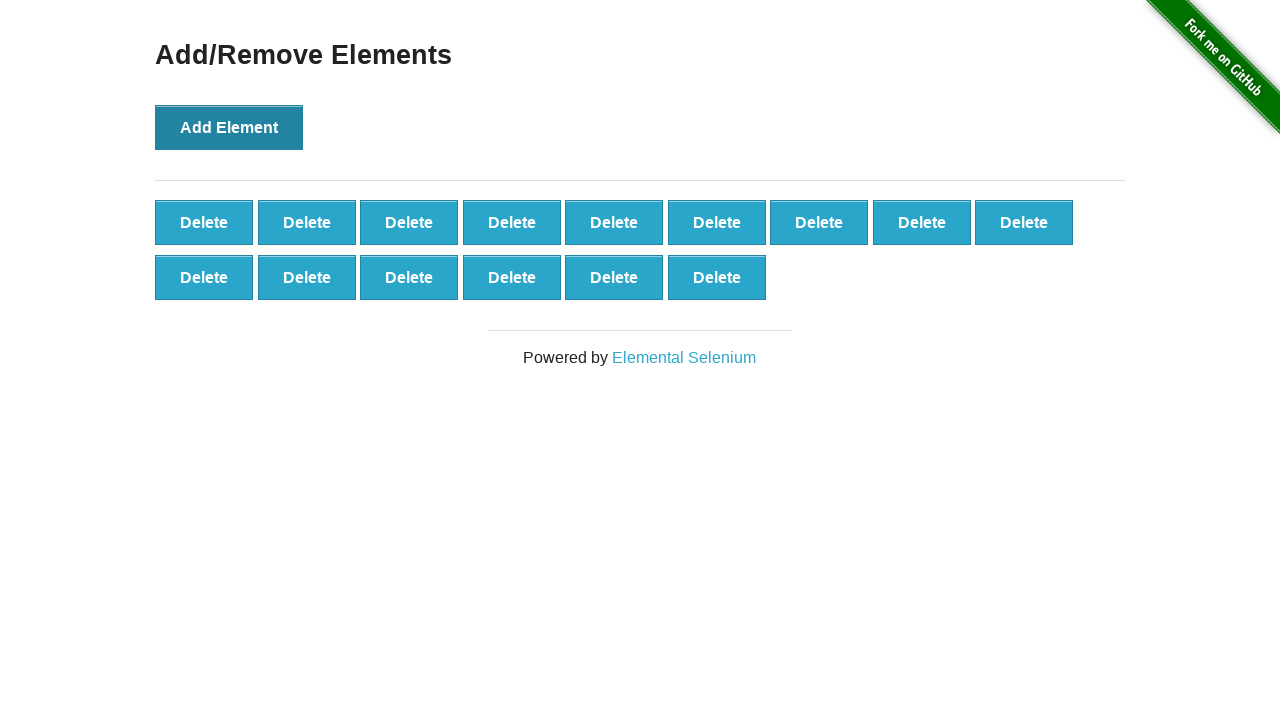

Clicked Add Element button (iteration 16 of 70) at (229, 127) on xpath=//*[@onclick='addElement()']
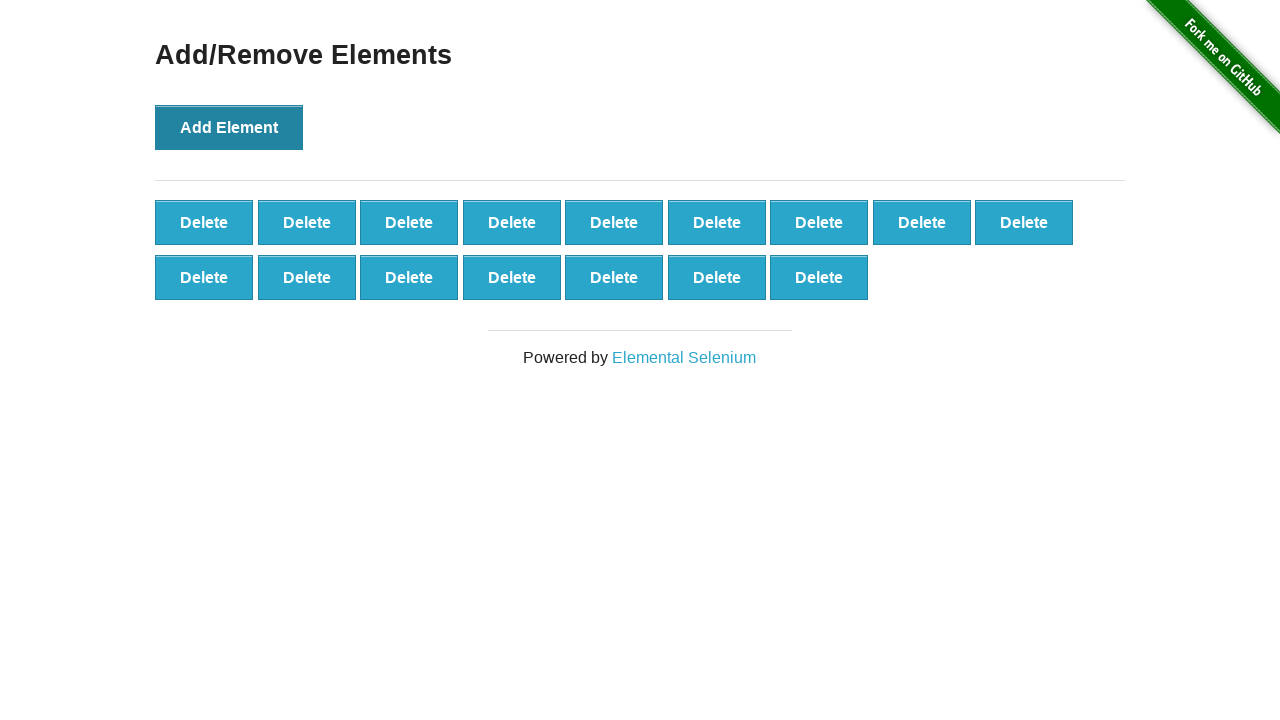

Clicked Add Element button (iteration 17 of 70) at (229, 127) on xpath=//*[@onclick='addElement()']
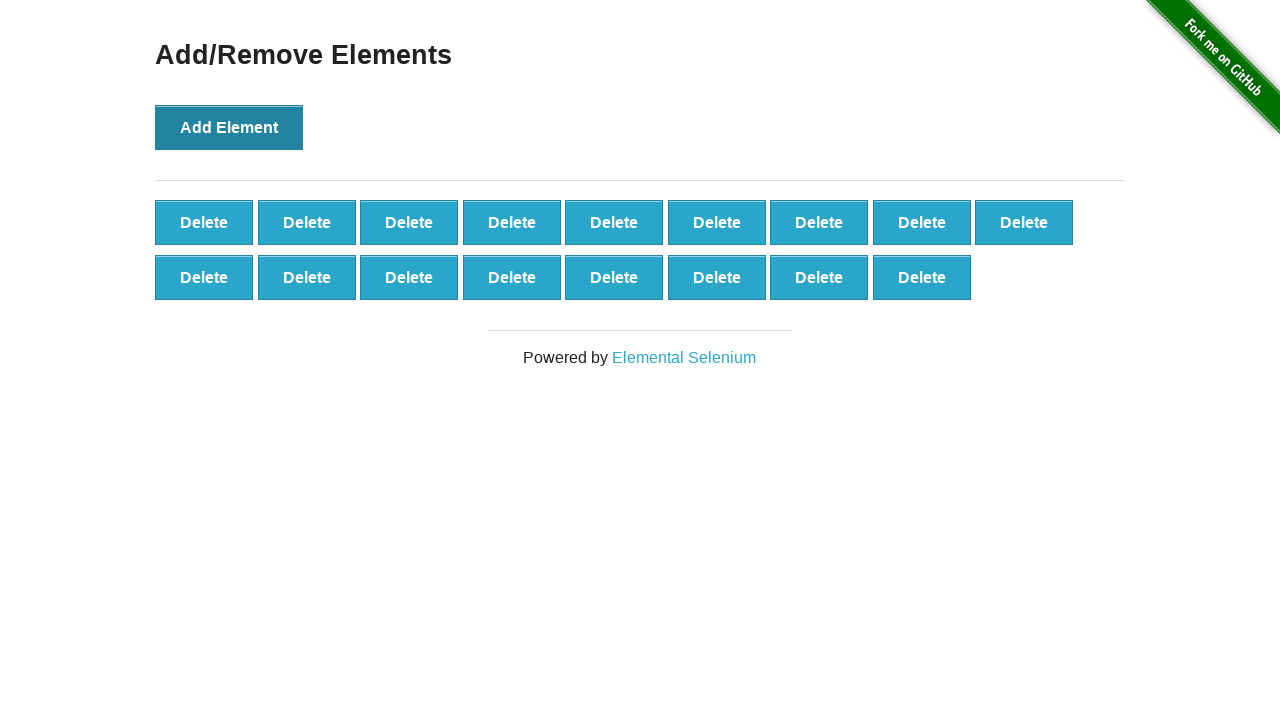

Clicked Add Element button (iteration 18 of 70) at (229, 127) on xpath=//*[@onclick='addElement()']
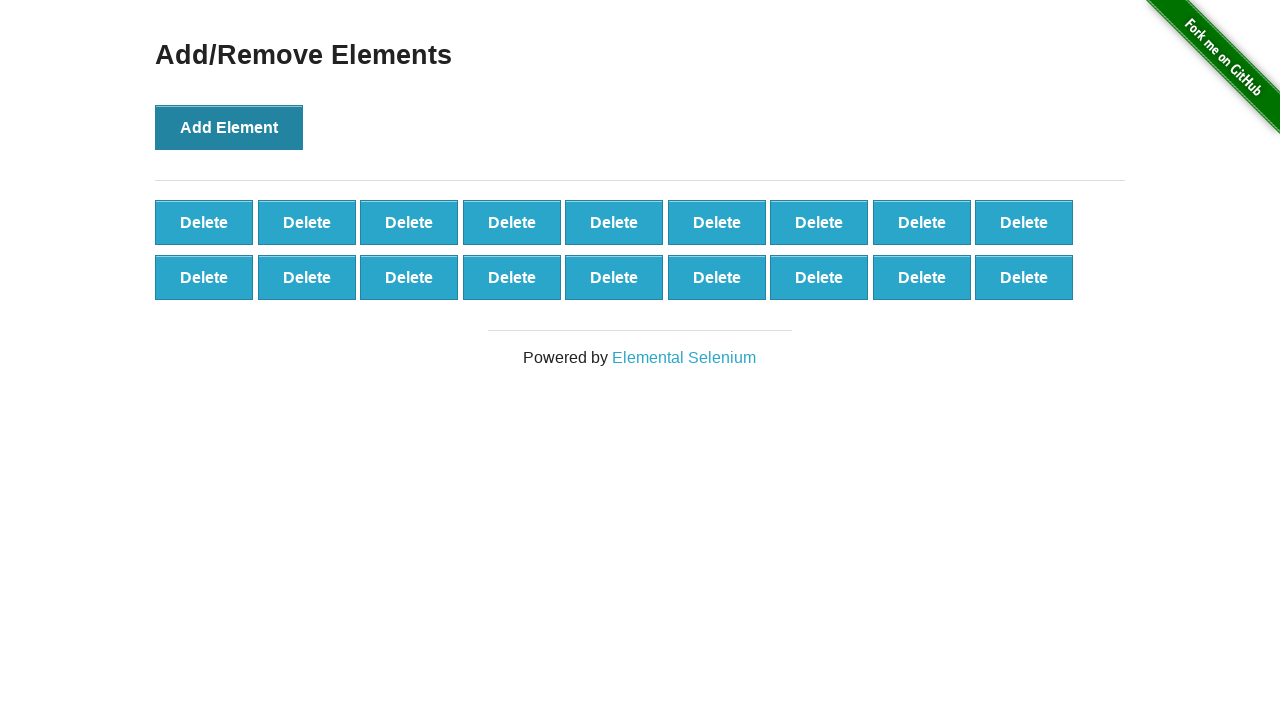

Clicked Add Element button (iteration 19 of 70) at (229, 127) on xpath=//*[@onclick='addElement()']
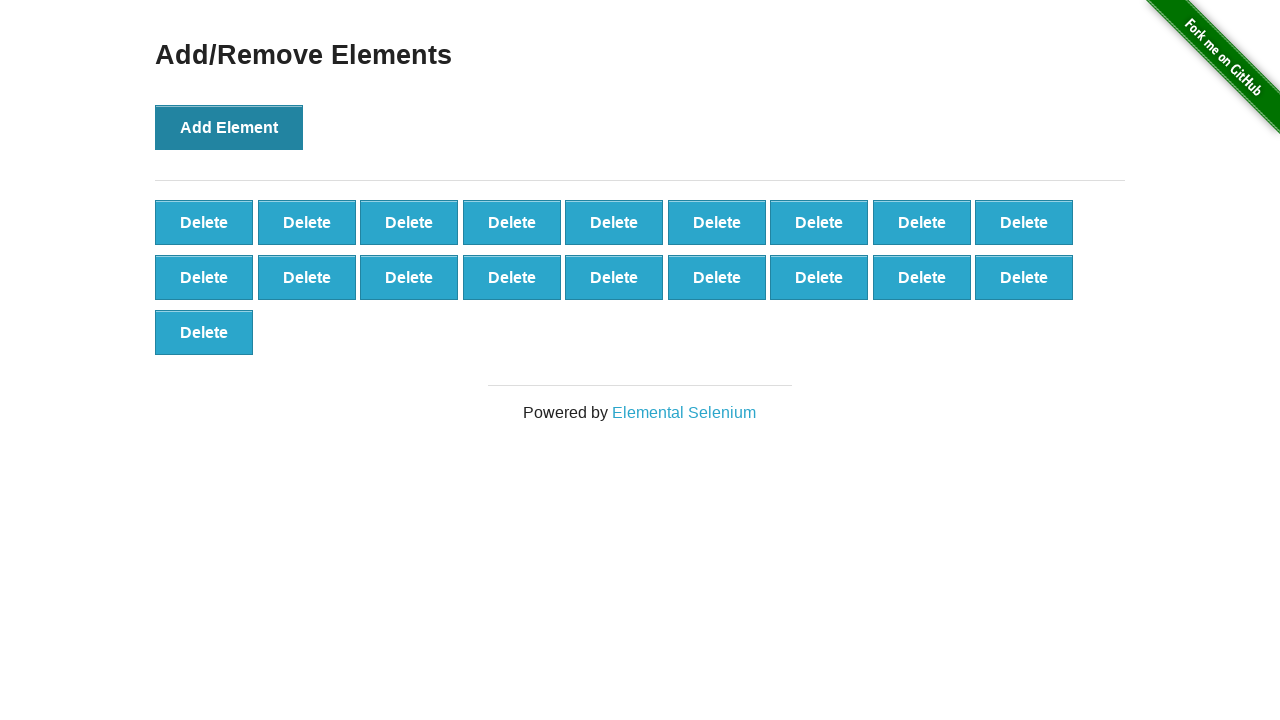

Clicked Add Element button (iteration 20 of 70) at (229, 127) on xpath=//*[@onclick='addElement()']
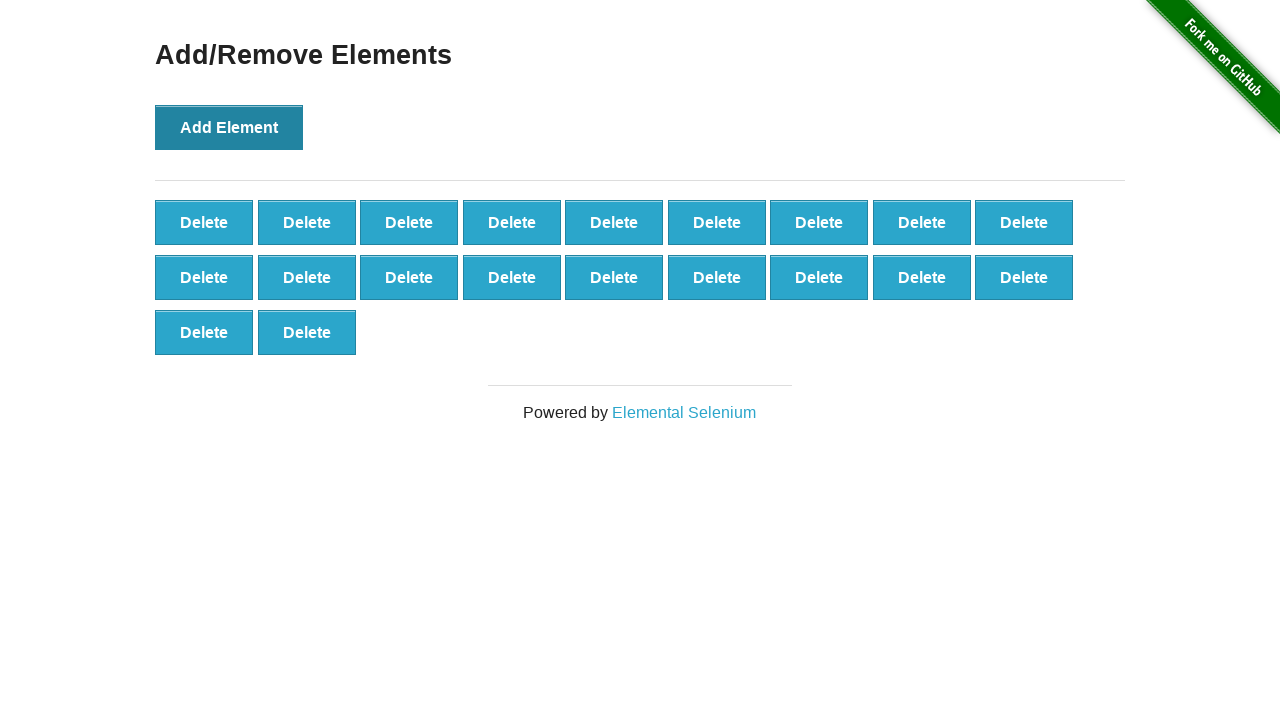

Clicked Add Element button (iteration 21 of 70) at (229, 127) on xpath=//*[@onclick='addElement()']
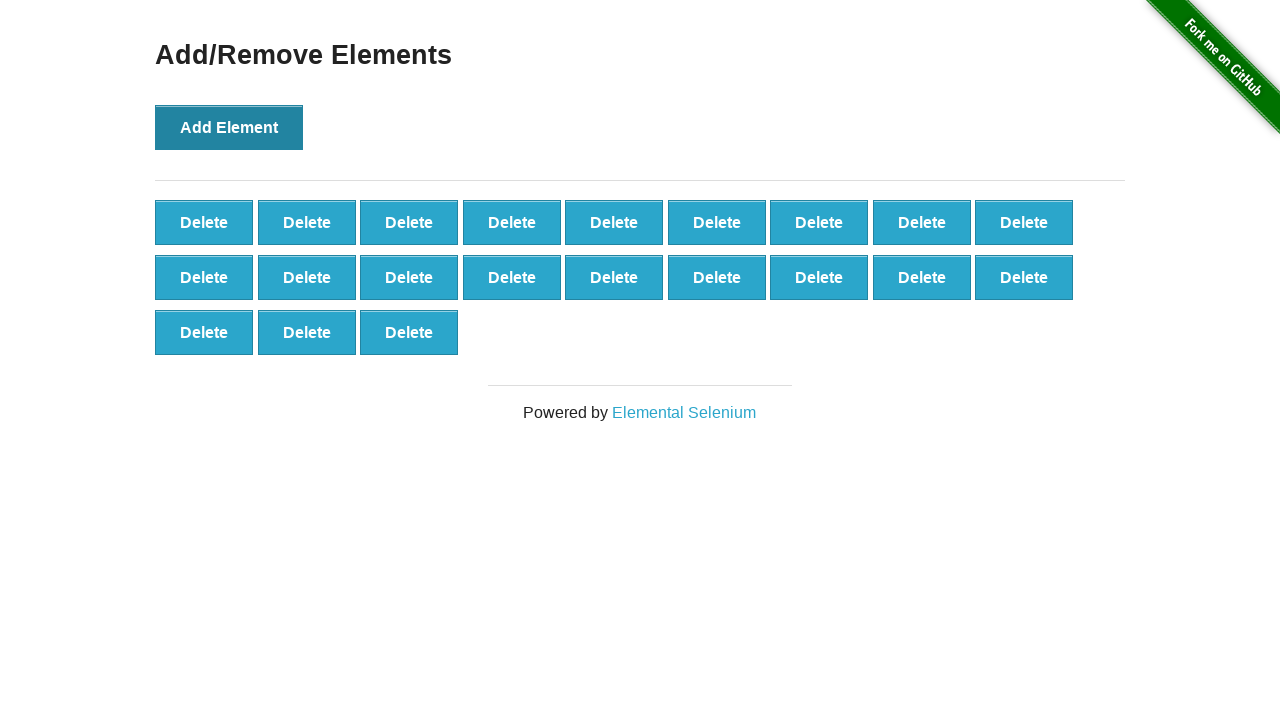

Clicked Add Element button (iteration 22 of 70) at (229, 127) on xpath=//*[@onclick='addElement()']
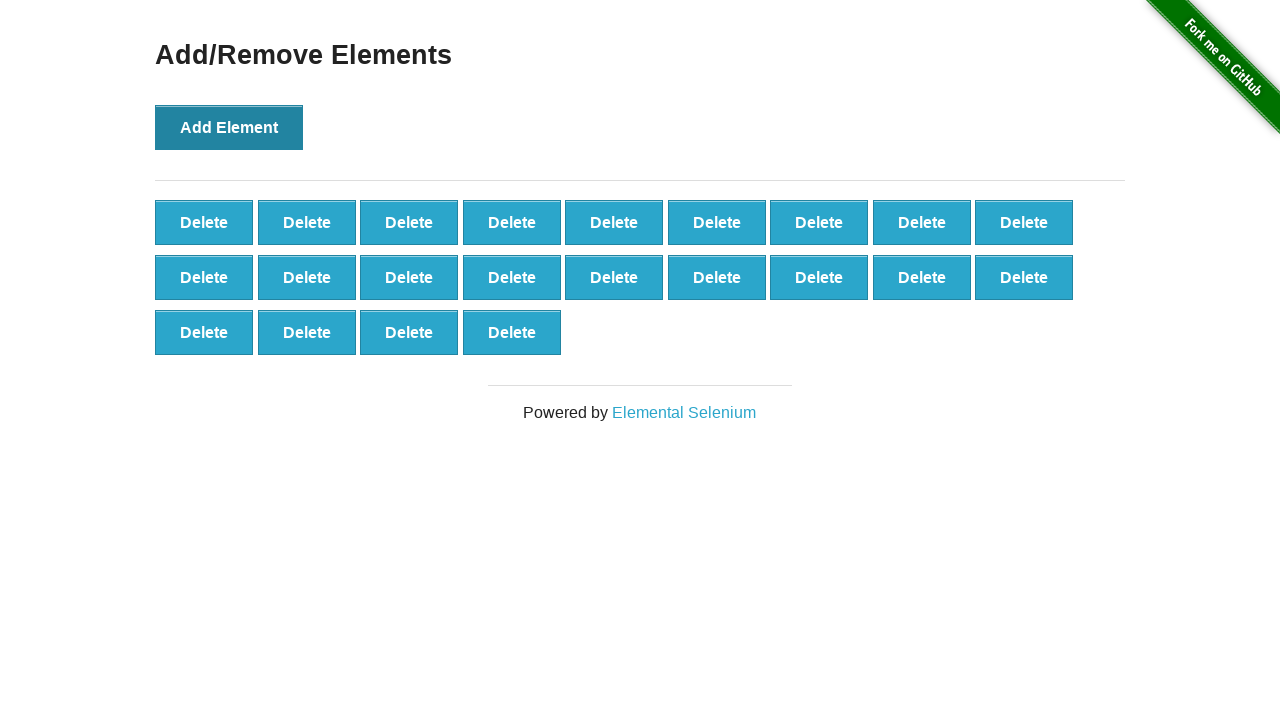

Clicked Add Element button (iteration 23 of 70) at (229, 127) on xpath=//*[@onclick='addElement()']
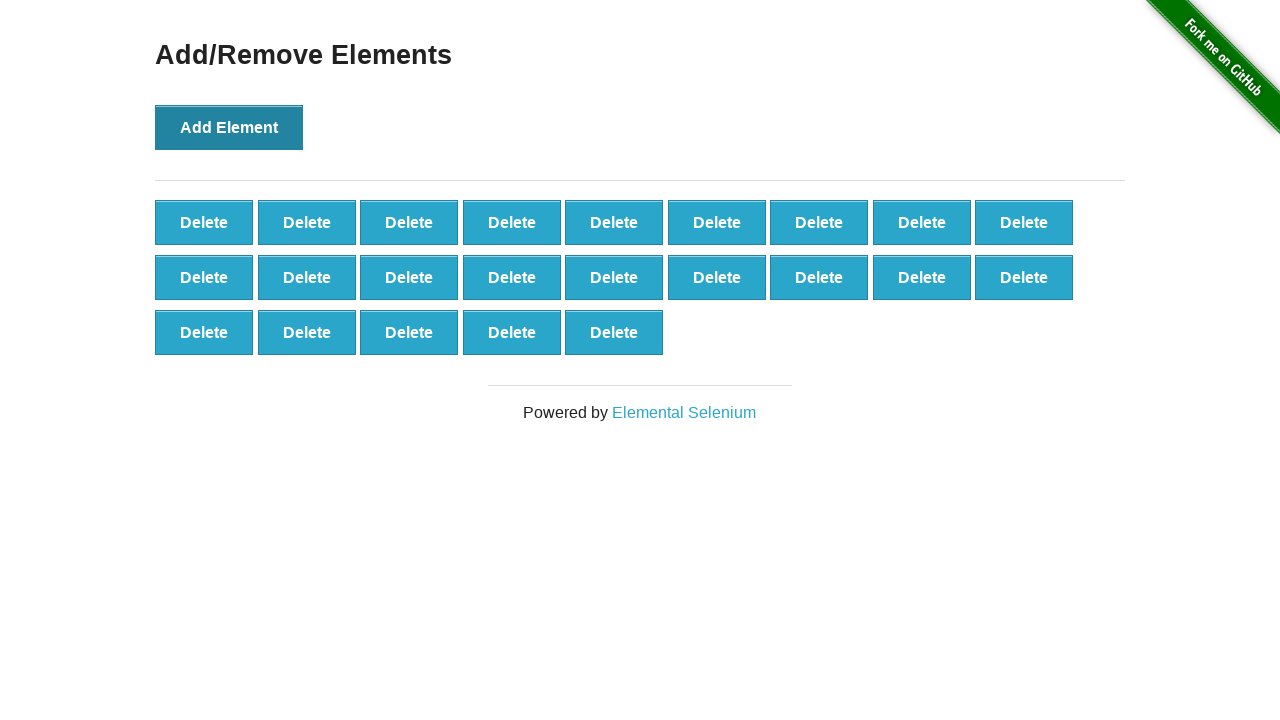

Clicked Add Element button (iteration 24 of 70) at (229, 127) on xpath=//*[@onclick='addElement()']
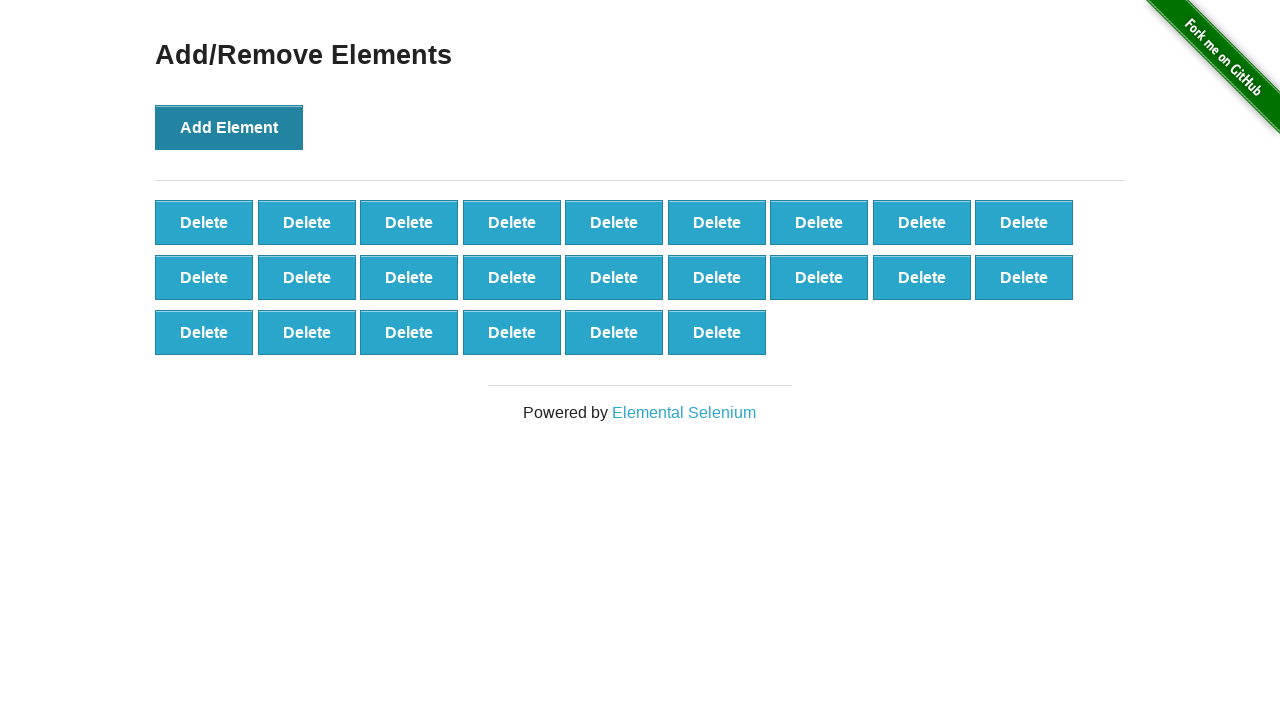

Clicked Add Element button (iteration 25 of 70) at (229, 127) on xpath=//*[@onclick='addElement()']
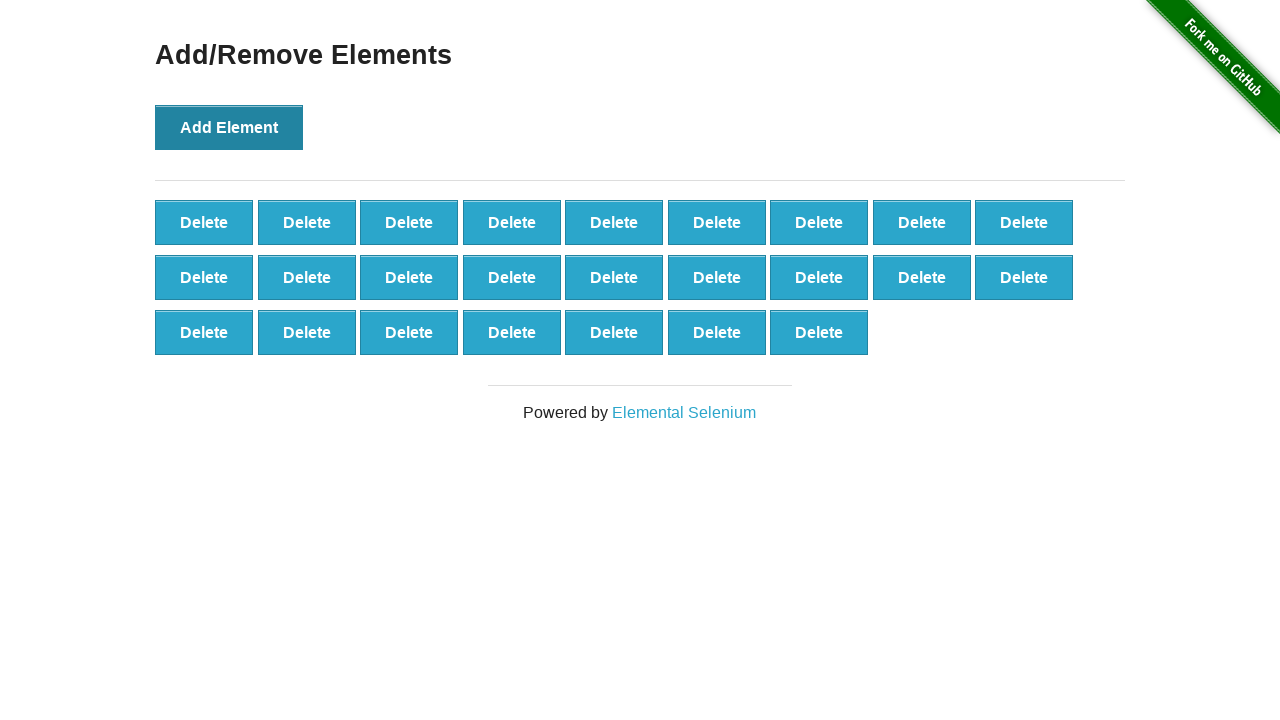

Clicked Add Element button (iteration 26 of 70) at (229, 127) on xpath=//*[@onclick='addElement()']
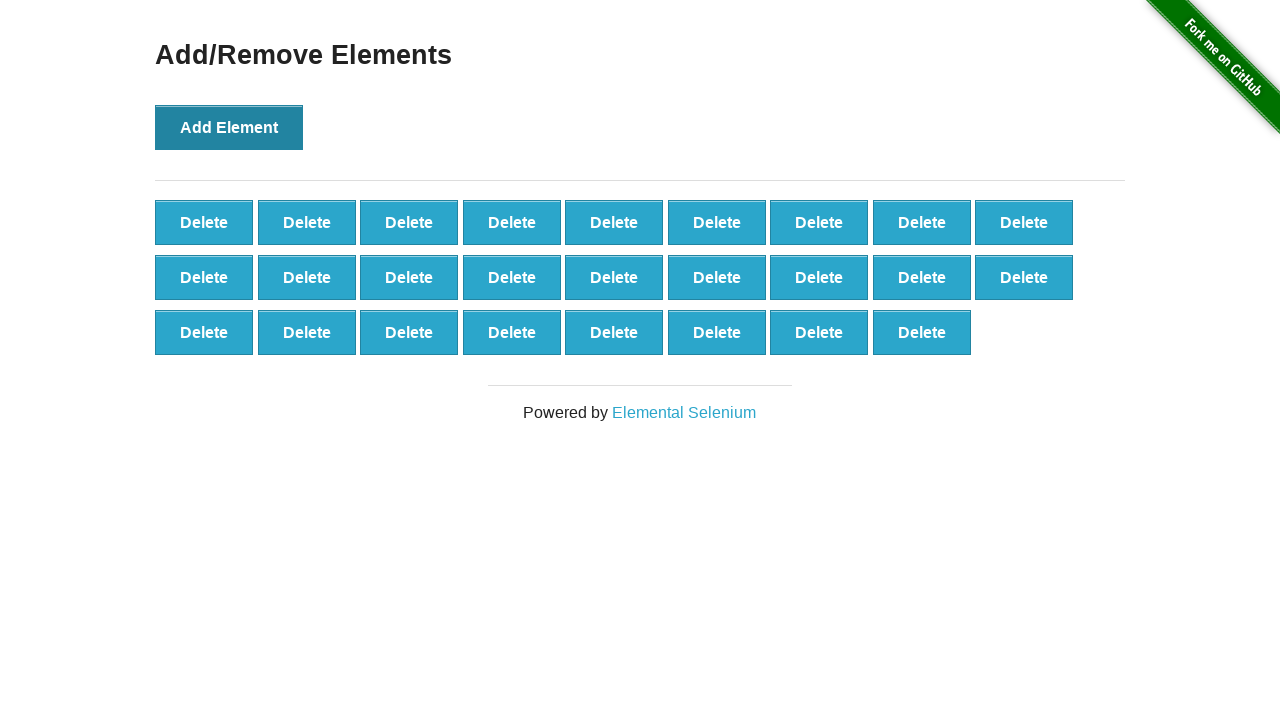

Clicked Add Element button (iteration 27 of 70) at (229, 127) on xpath=//*[@onclick='addElement()']
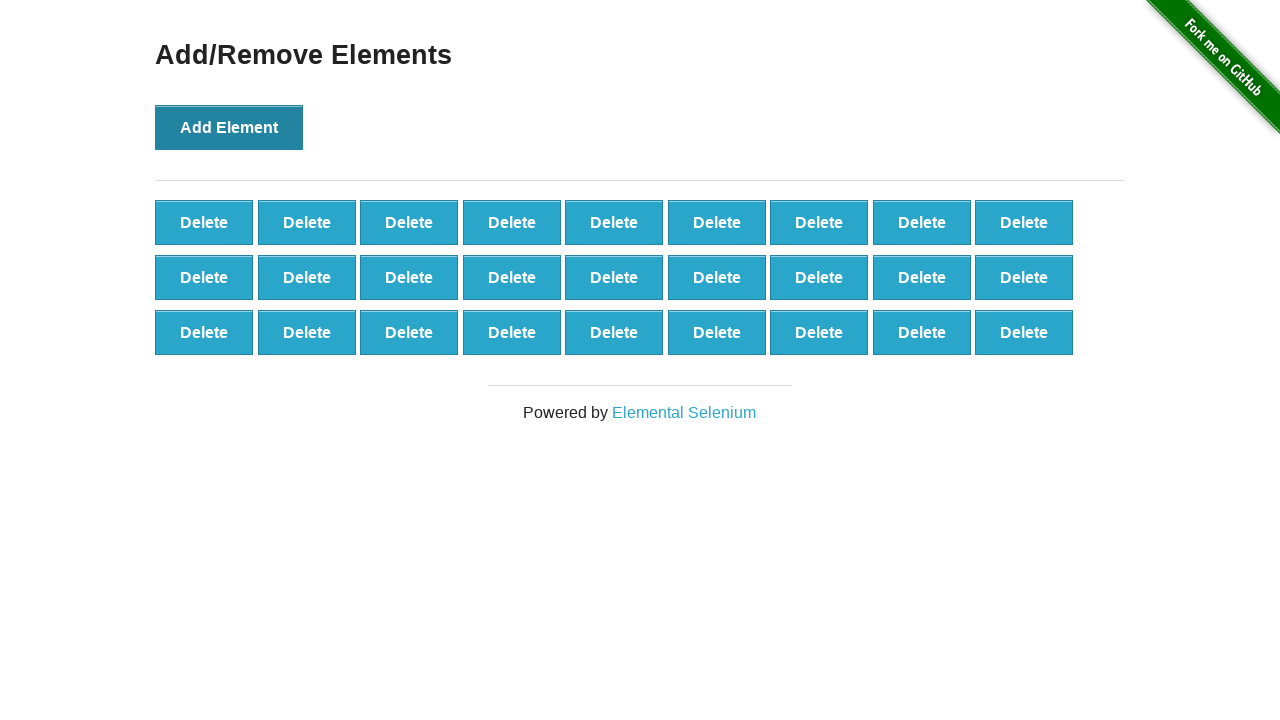

Clicked Add Element button (iteration 28 of 70) at (229, 127) on xpath=//*[@onclick='addElement()']
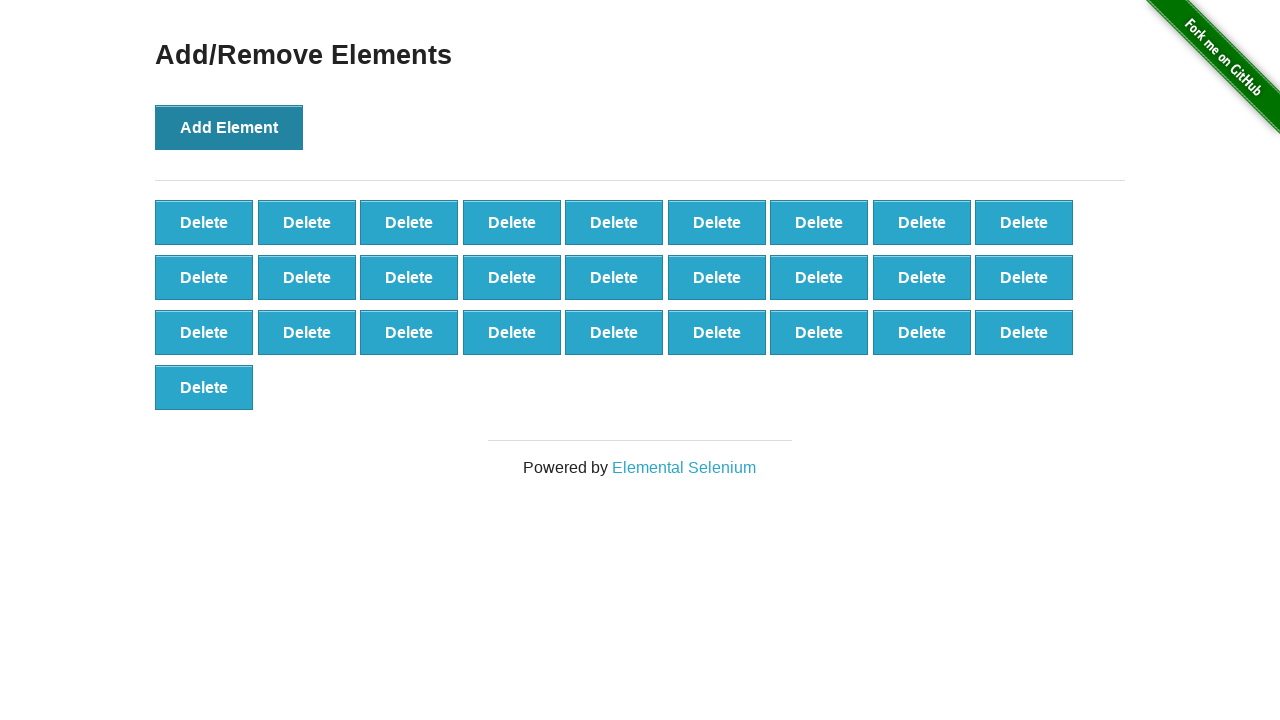

Clicked Add Element button (iteration 29 of 70) at (229, 127) on xpath=//*[@onclick='addElement()']
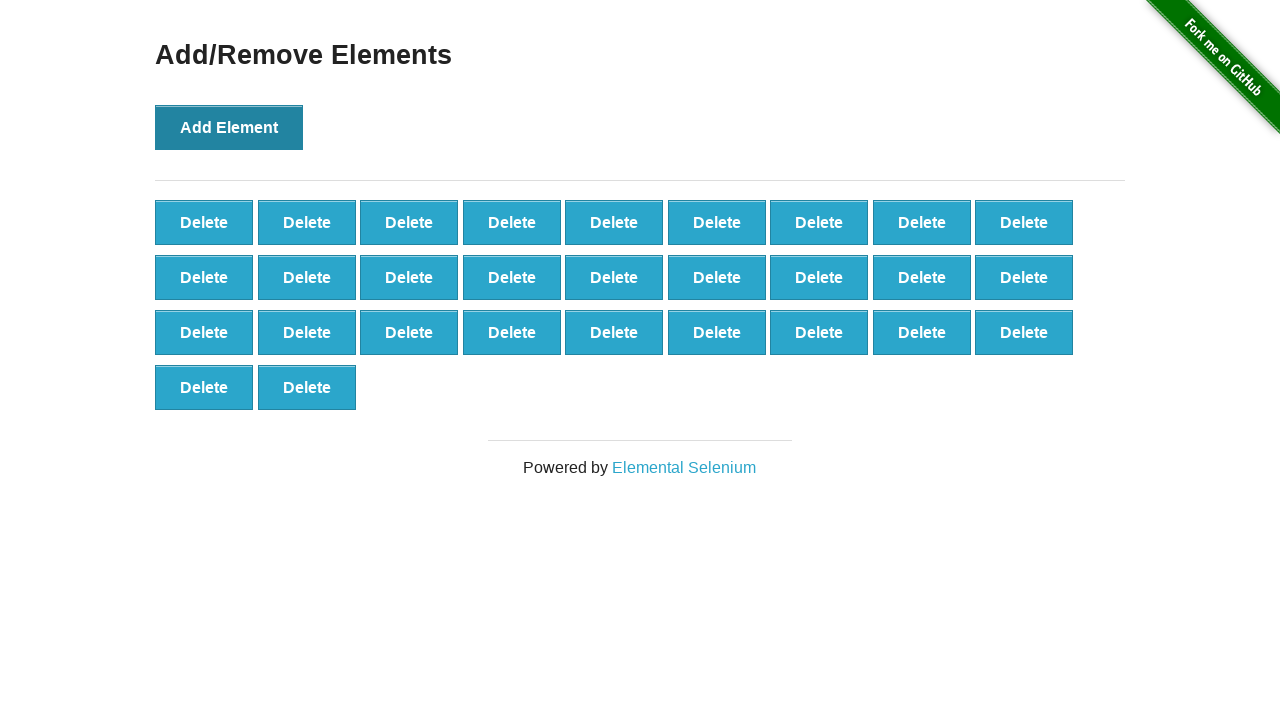

Clicked Add Element button (iteration 30 of 70) at (229, 127) on xpath=//*[@onclick='addElement()']
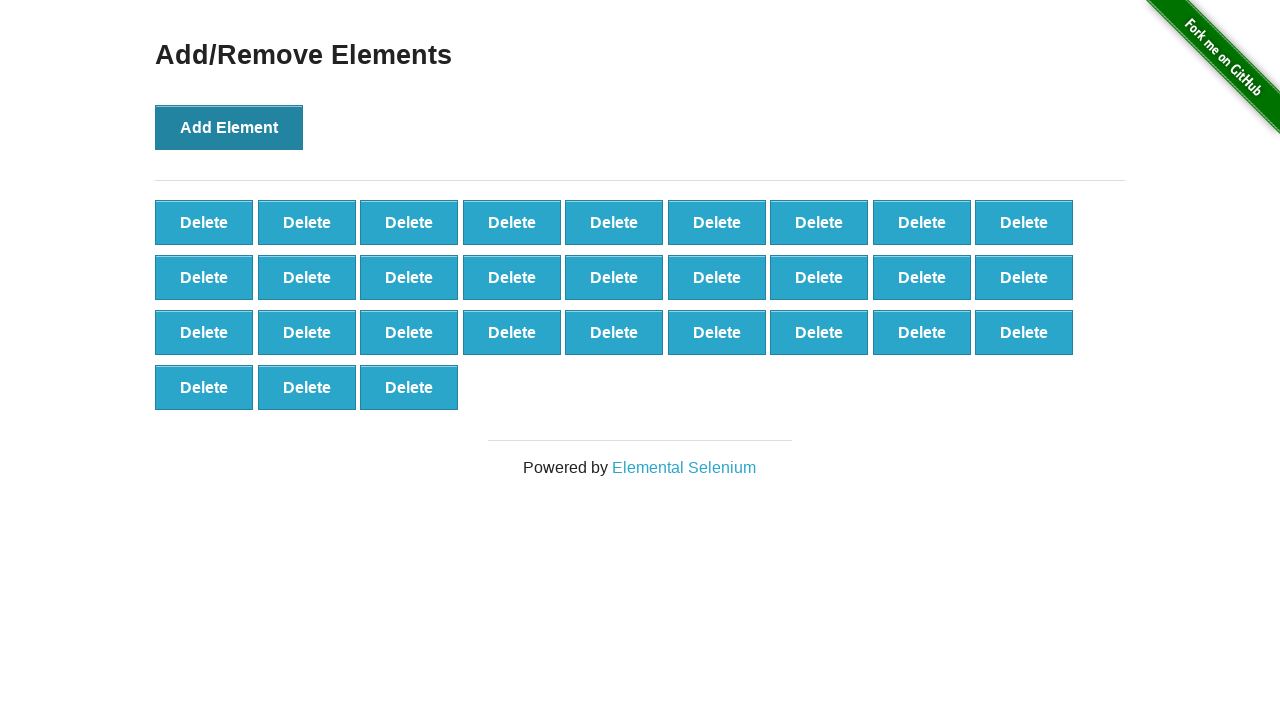

Clicked Add Element button (iteration 31 of 70) at (229, 127) on xpath=//*[@onclick='addElement()']
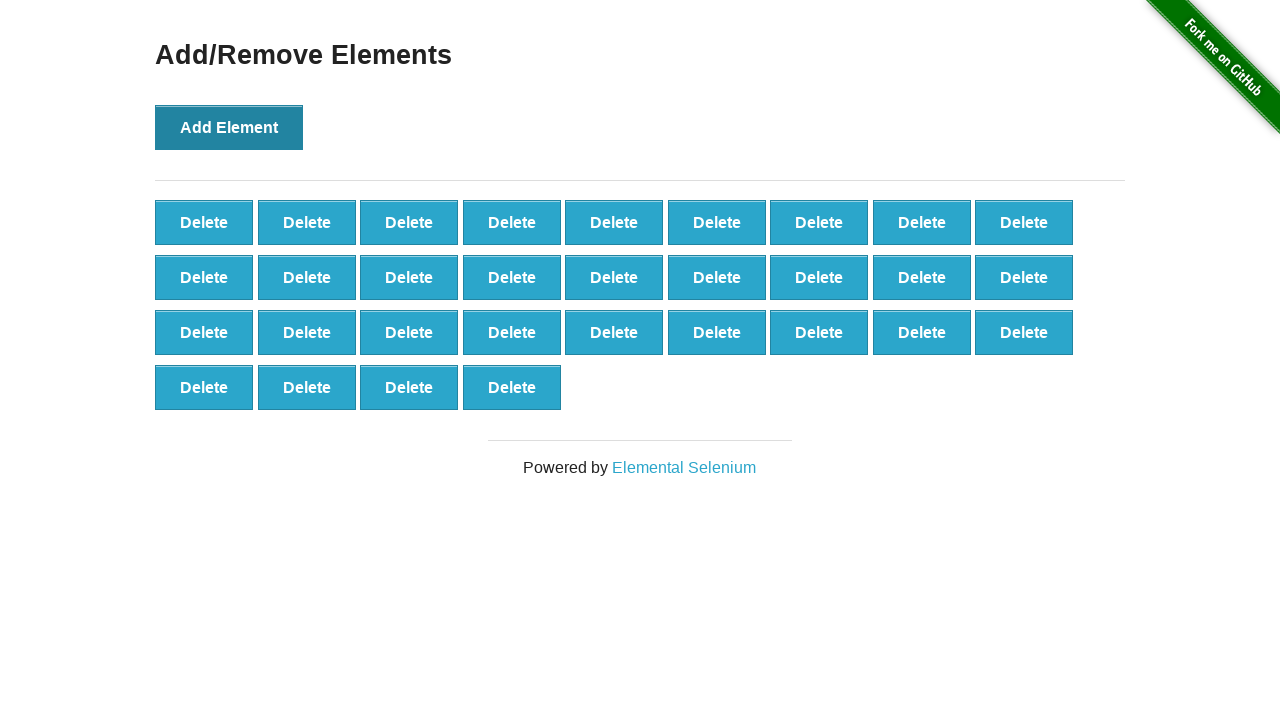

Clicked Add Element button (iteration 32 of 70) at (229, 127) on xpath=//*[@onclick='addElement()']
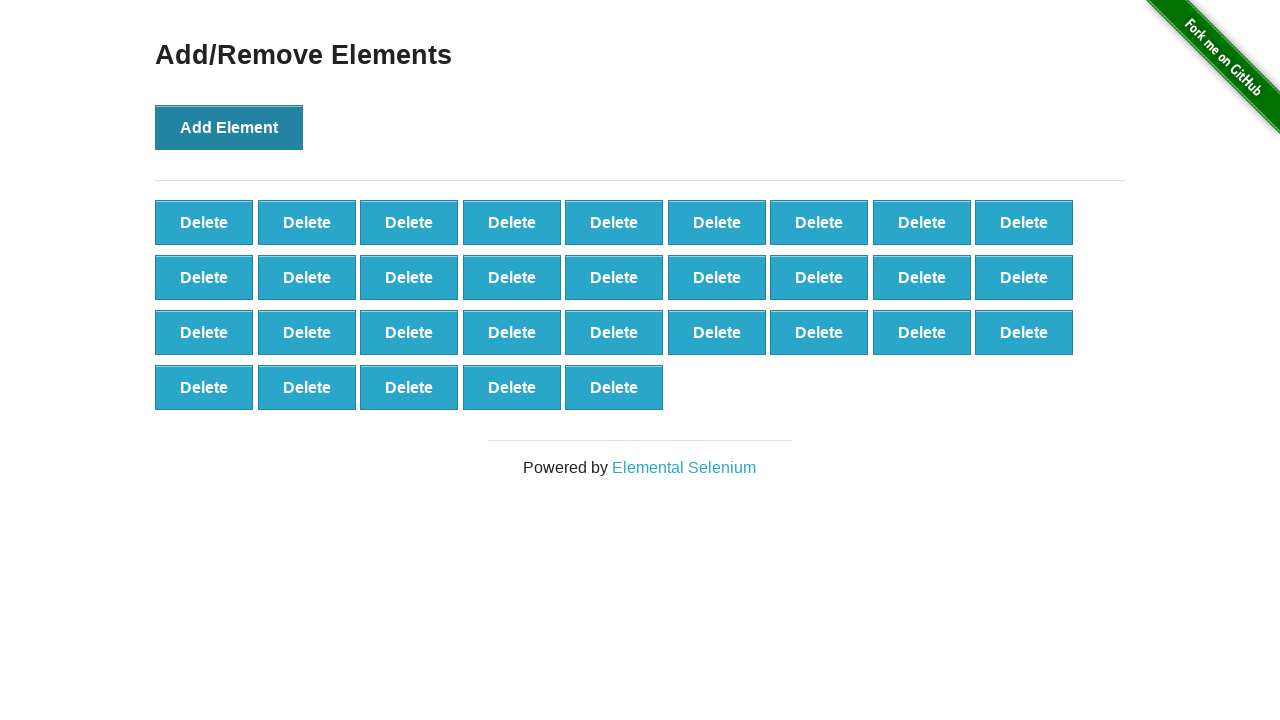

Clicked Add Element button (iteration 33 of 70) at (229, 127) on xpath=//*[@onclick='addElement()']
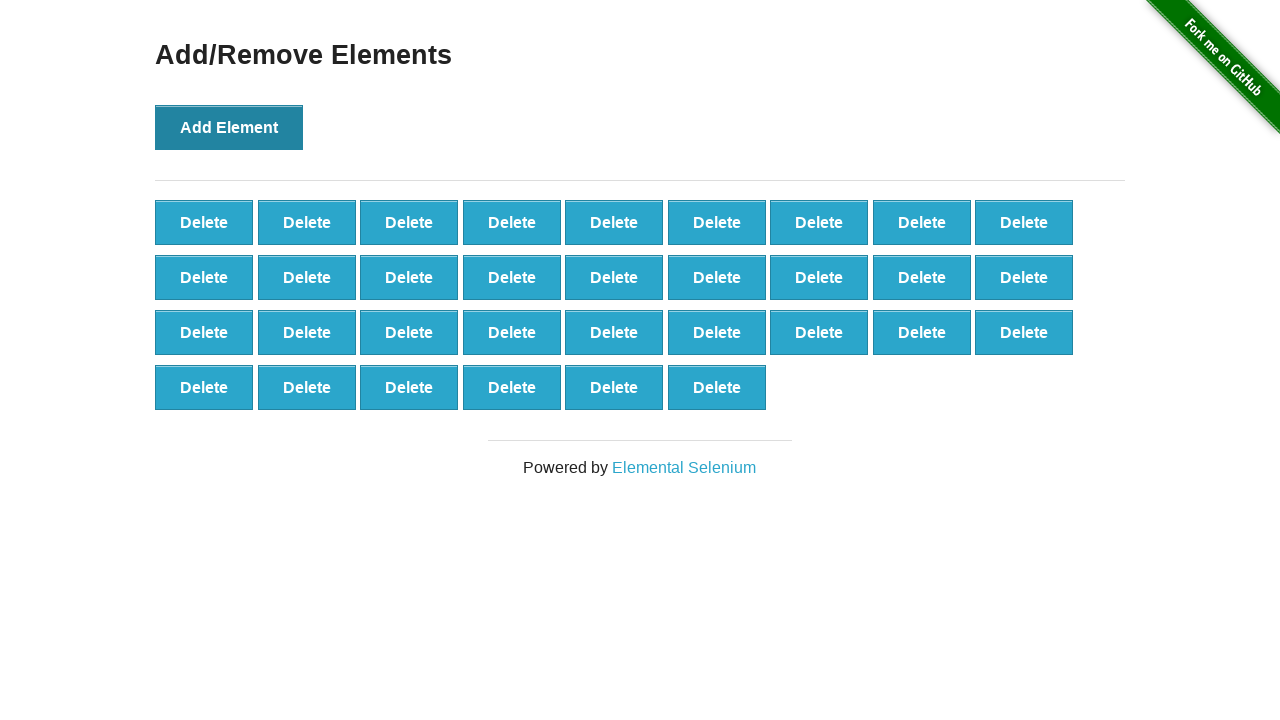

Clicked Add Element button (iteration 34 of 70) at (229, 127) on xpath=//*[@onclick='addElement()']
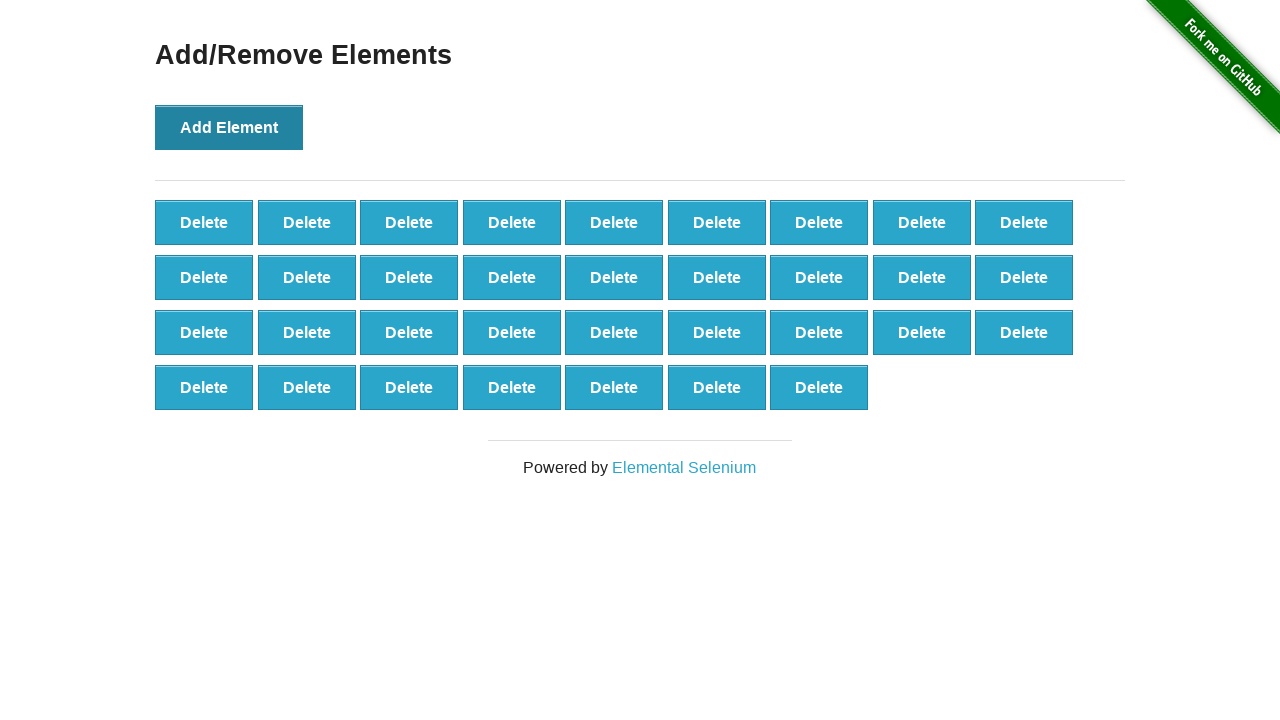

Clicked Add Element button (iteration 35 of 70) at (229, 127) on xpath=//*[@onclick='addElement()']
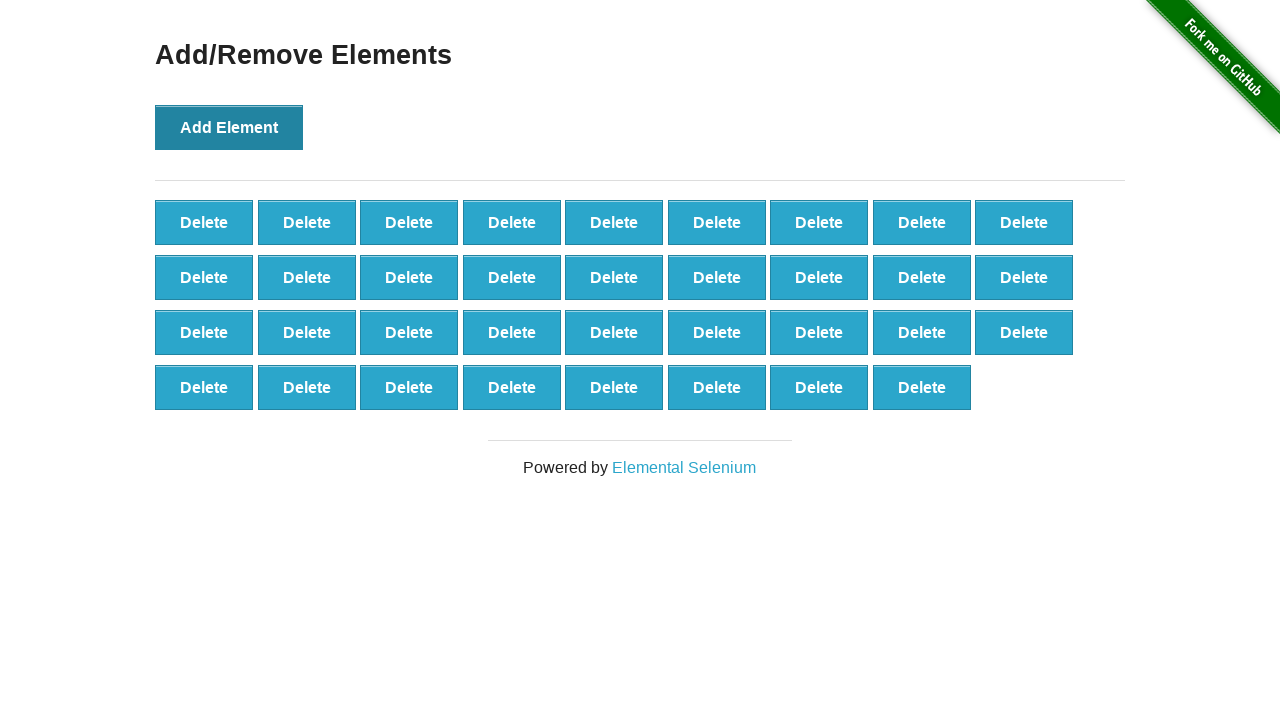

Clicked Add Element button (iteration 36 of 70) at (229, 127) on xpath=//*[@onclick='addElement()']
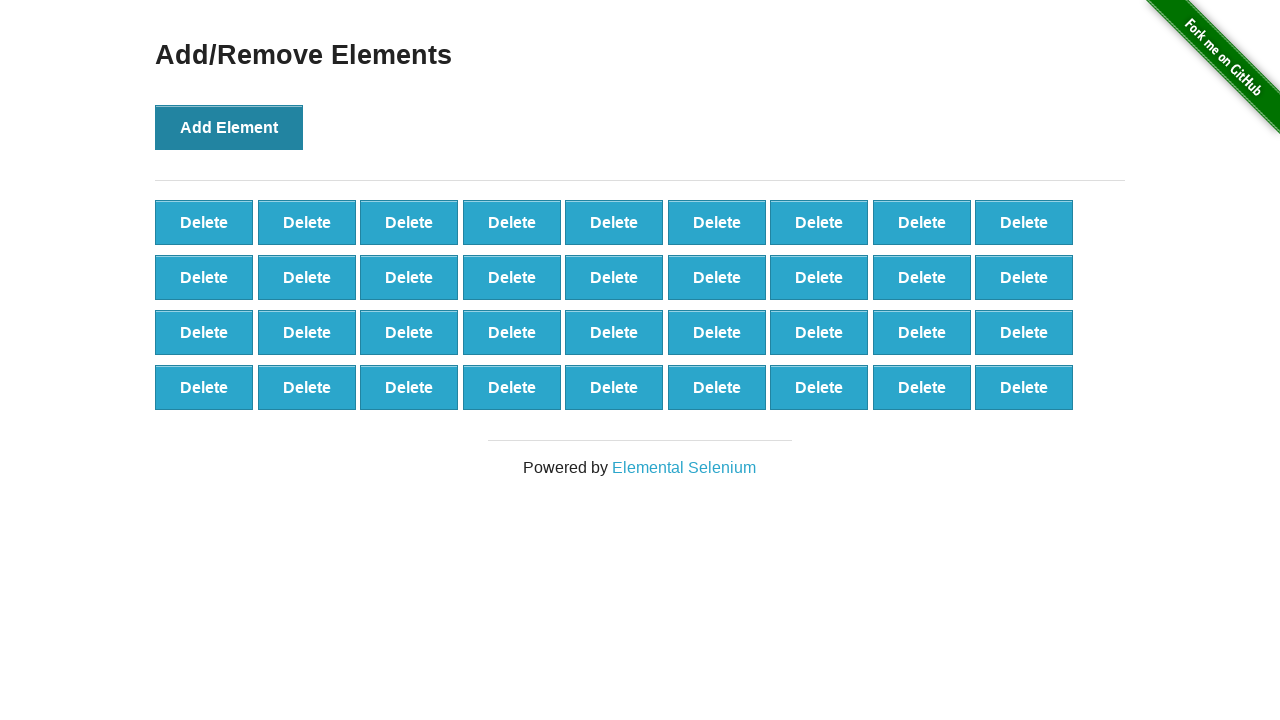

Clicked Add Element button (iteration 37 of 70) at (229, 127) on xpath=//*[@onclick='addElement()']
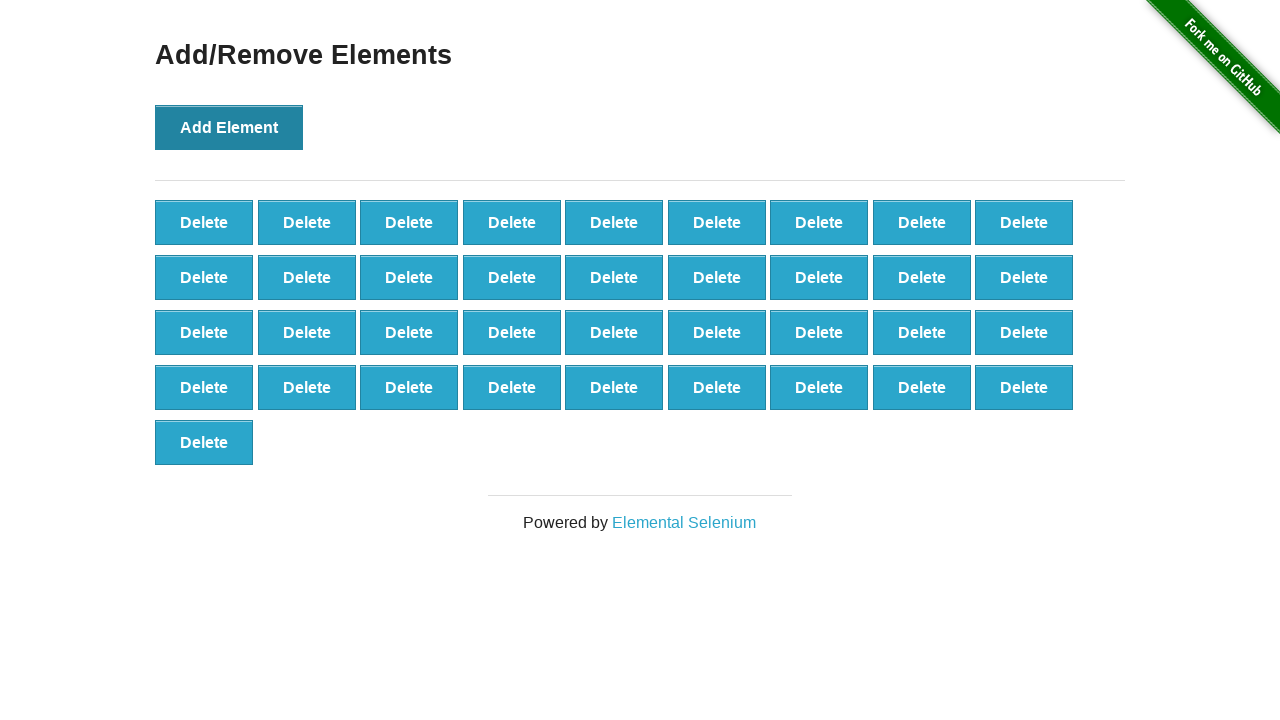

Clicked Add Element button (iteration 38 of 70) at (229, 127) on xpath=//*[@onclick='addElement()']
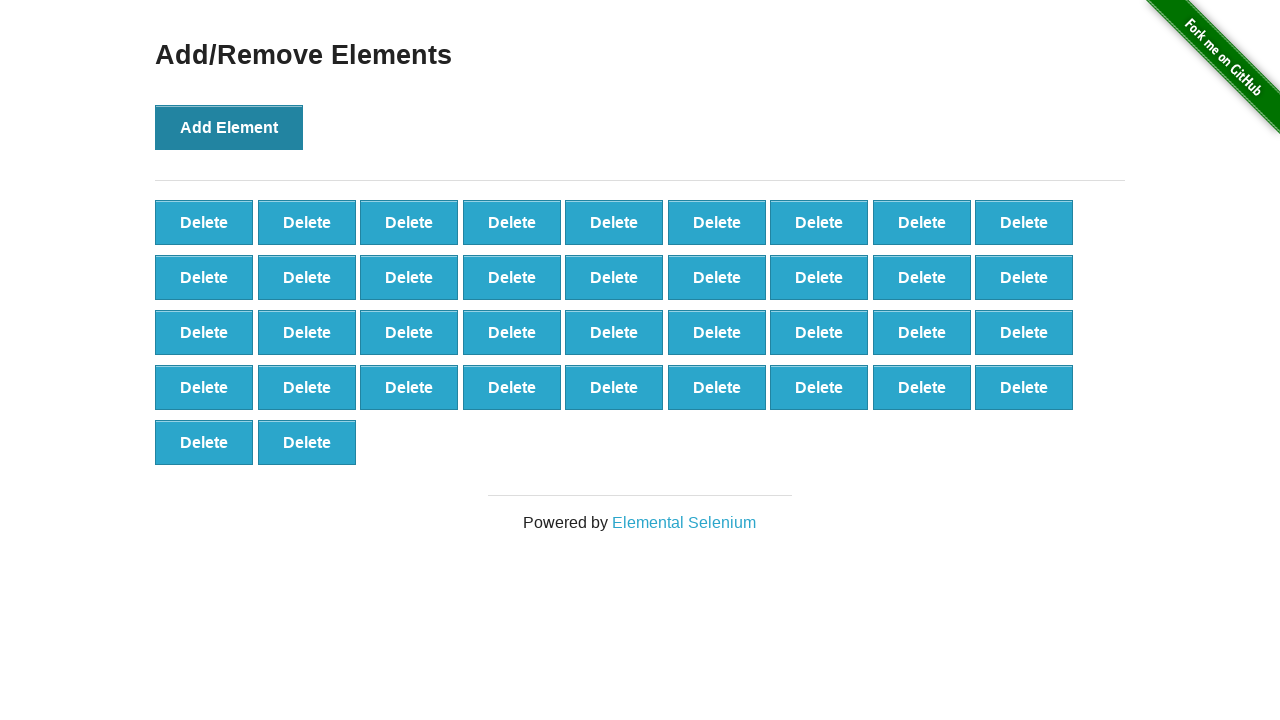

Clicked Add Element button (iteration 39 of 70) at (229, 127) on xpath=//*[@onclick='addElement()']
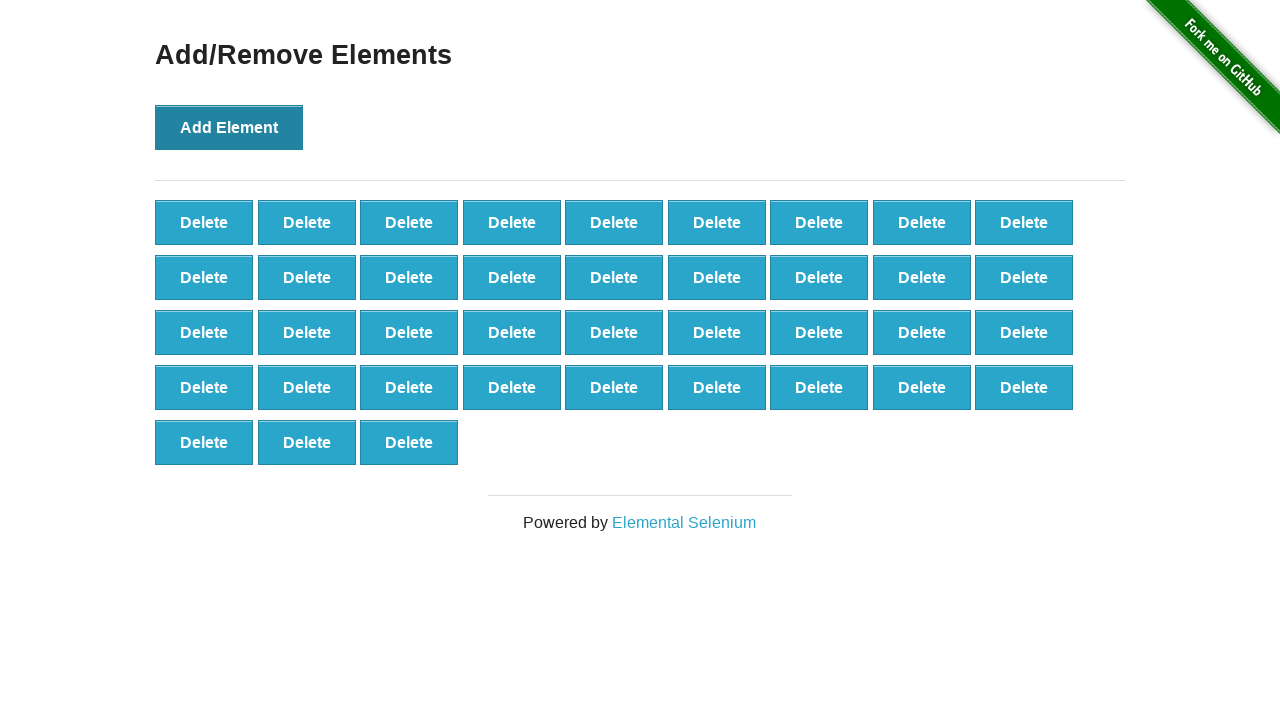

Clicked Add Element button (iteration 40 of 70) at (229, 127) on xpath=//*[@onclick='addElement()']
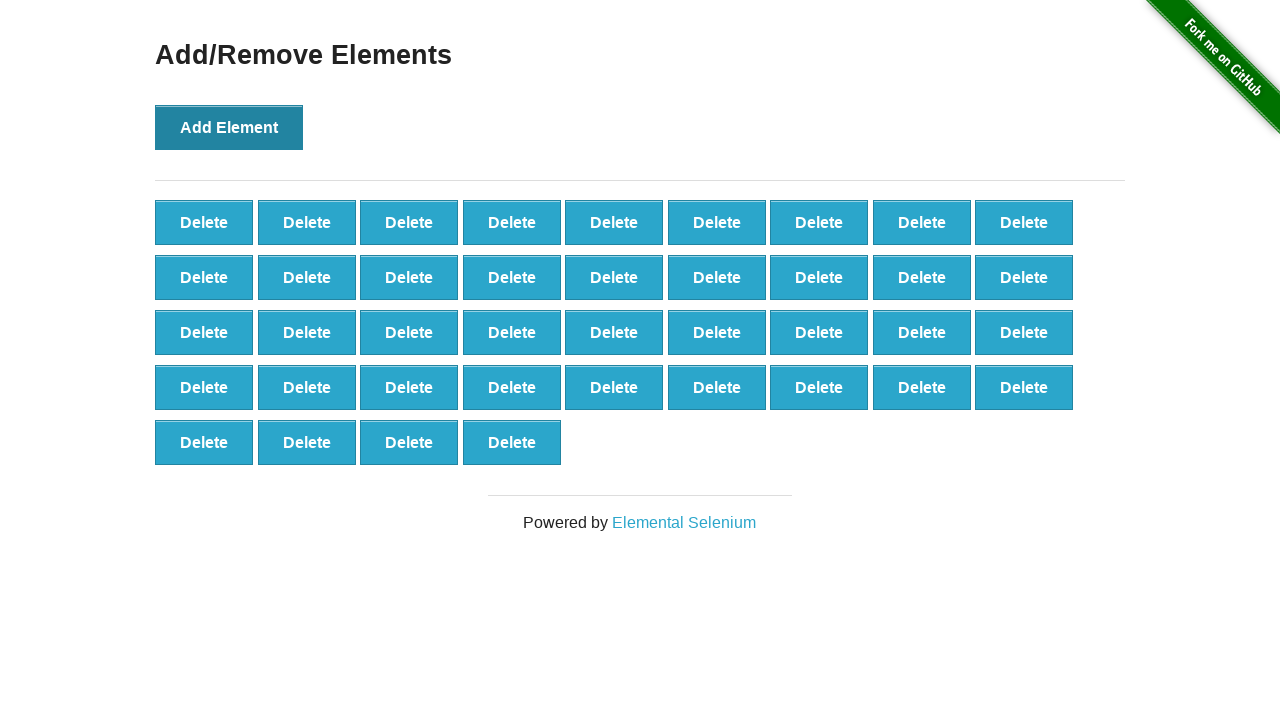

Clicked Add Element button (iteration 41 of 70) at (229, 127) on xpath=//*[@onclick='addElement()']
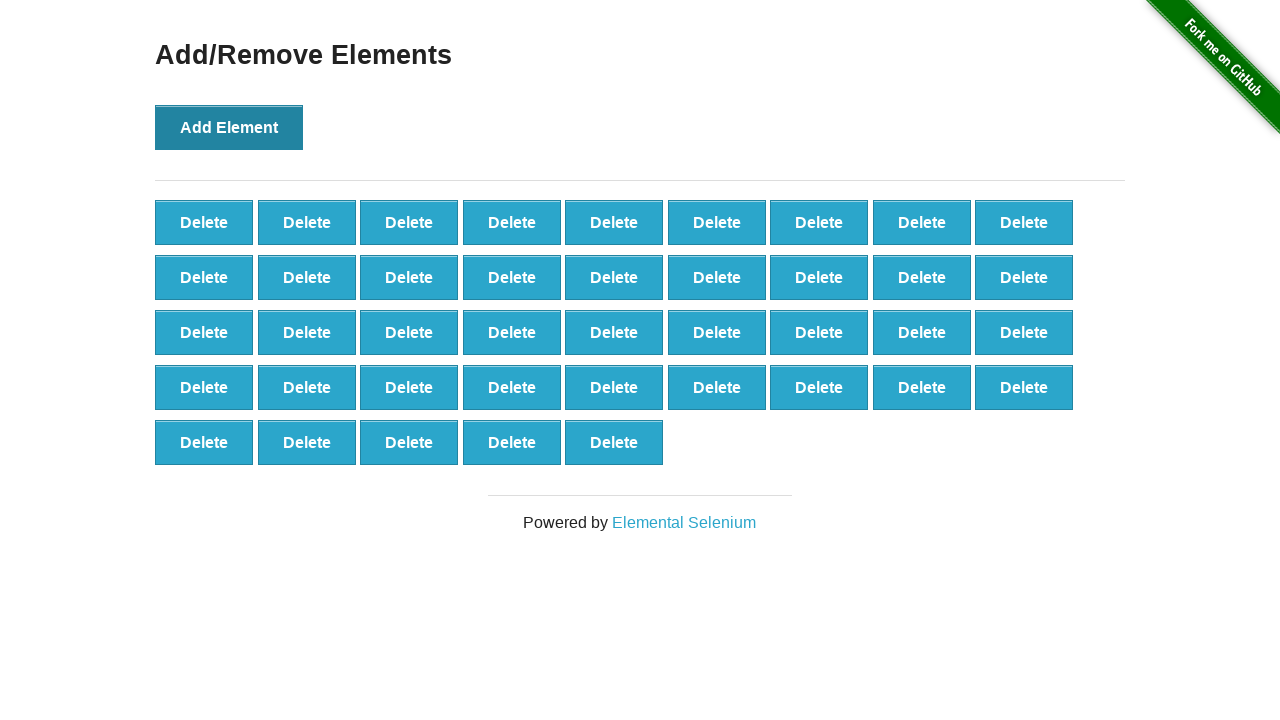

Clicked Add Element button (iteration 42 of 70) at (229, 127) on xpath=//*[@onclick='addElement()']
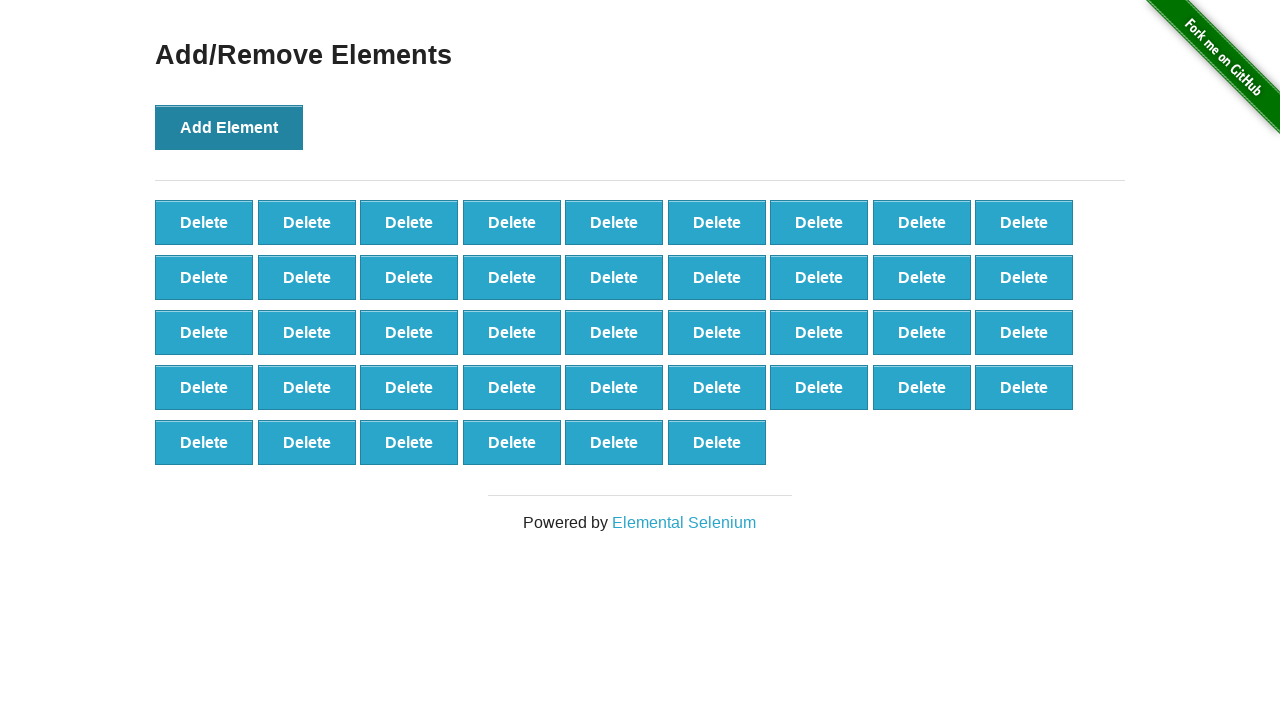

Clicked Add Element button (iteration 43 of 70) at (229, 127) on xpath=//*[@onclick='addElement()']
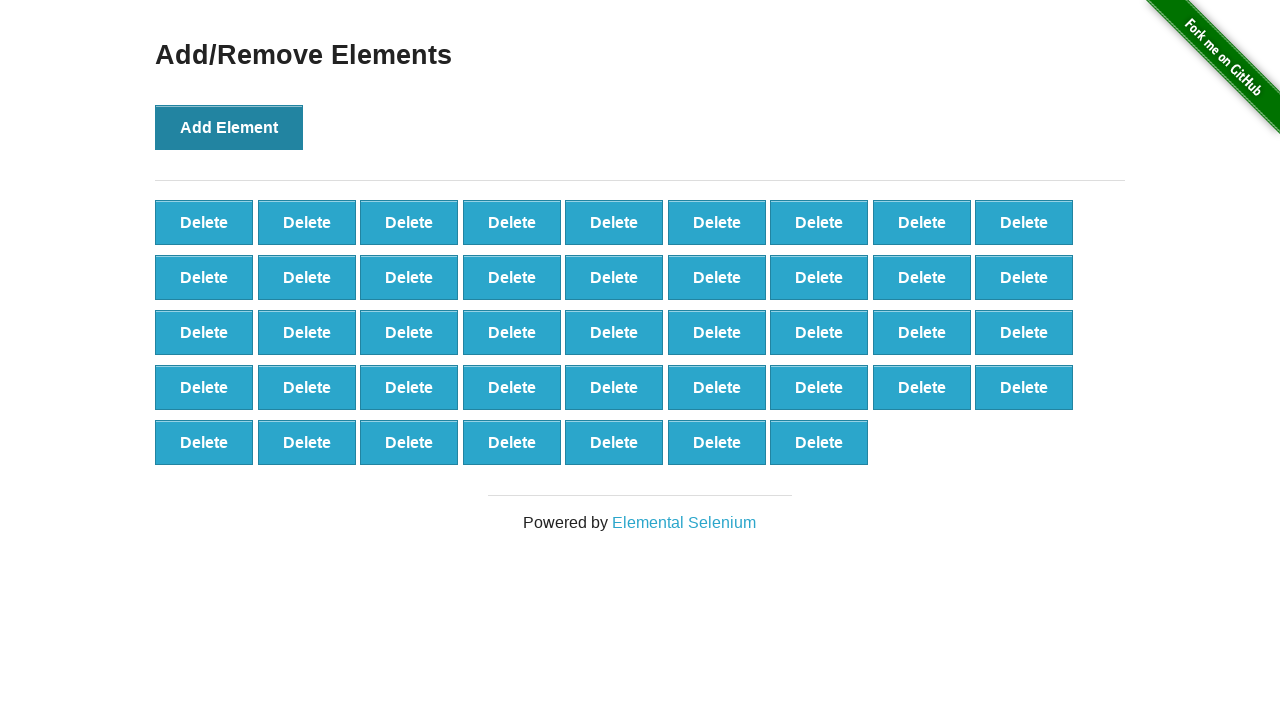

Clicked Add Element button (iteration 44 of 70) at (229, 127) on xpath=//*[@onclick='addElement()']
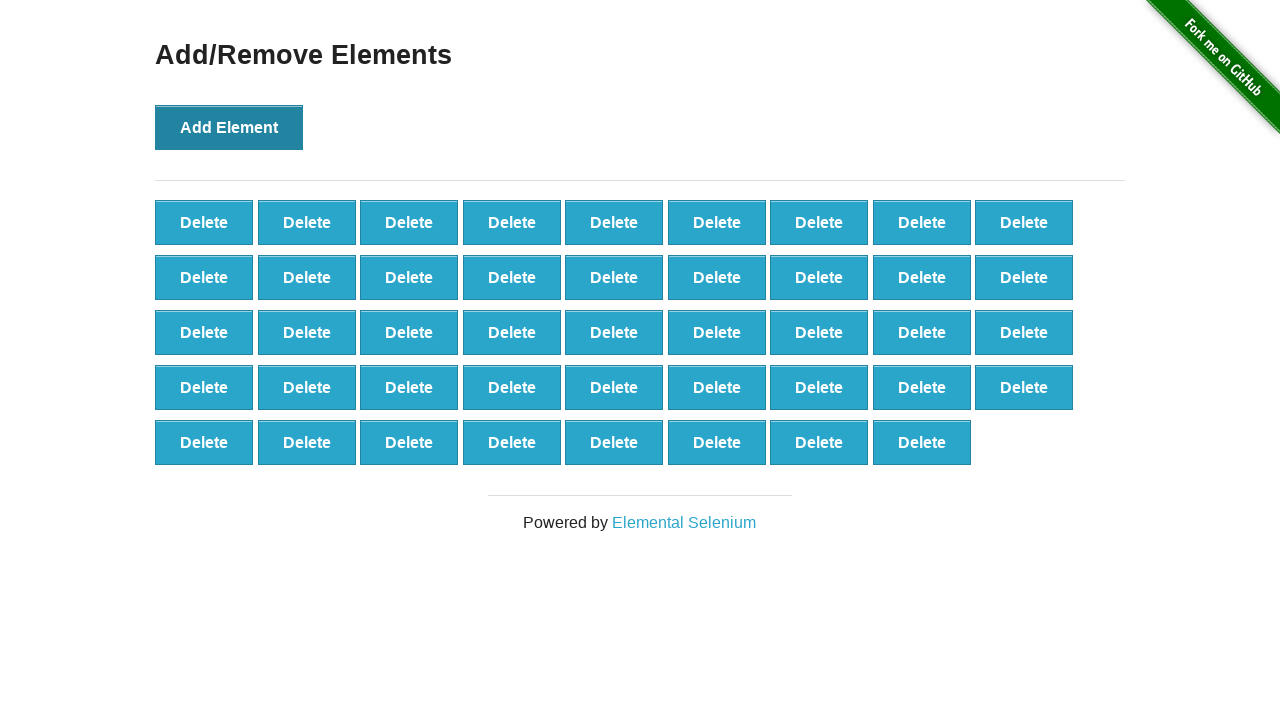

Clicked Add Element button (iteration 45 of 70) at (229, 127) on xpath=//*[@onclick='addElement()']
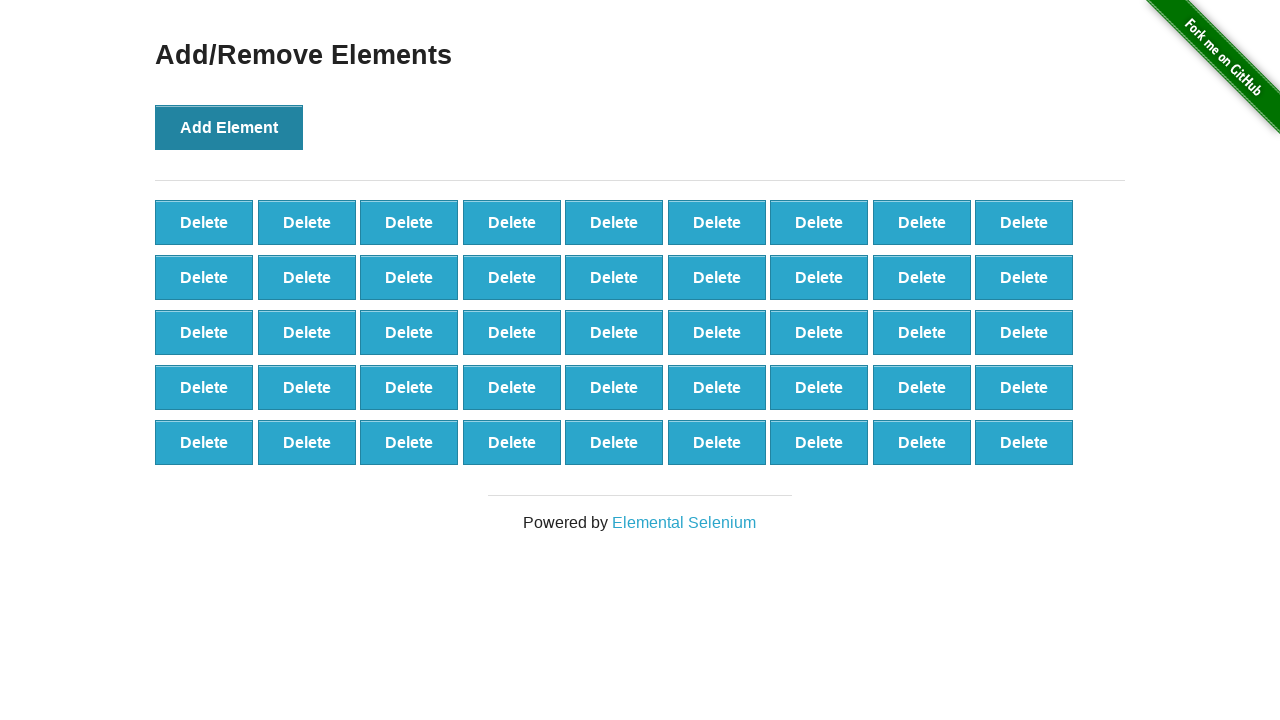

Clicked Add Element button (iteration 46 of 70) at (229, 127) on xpath=//*[@onclick='addElement()']
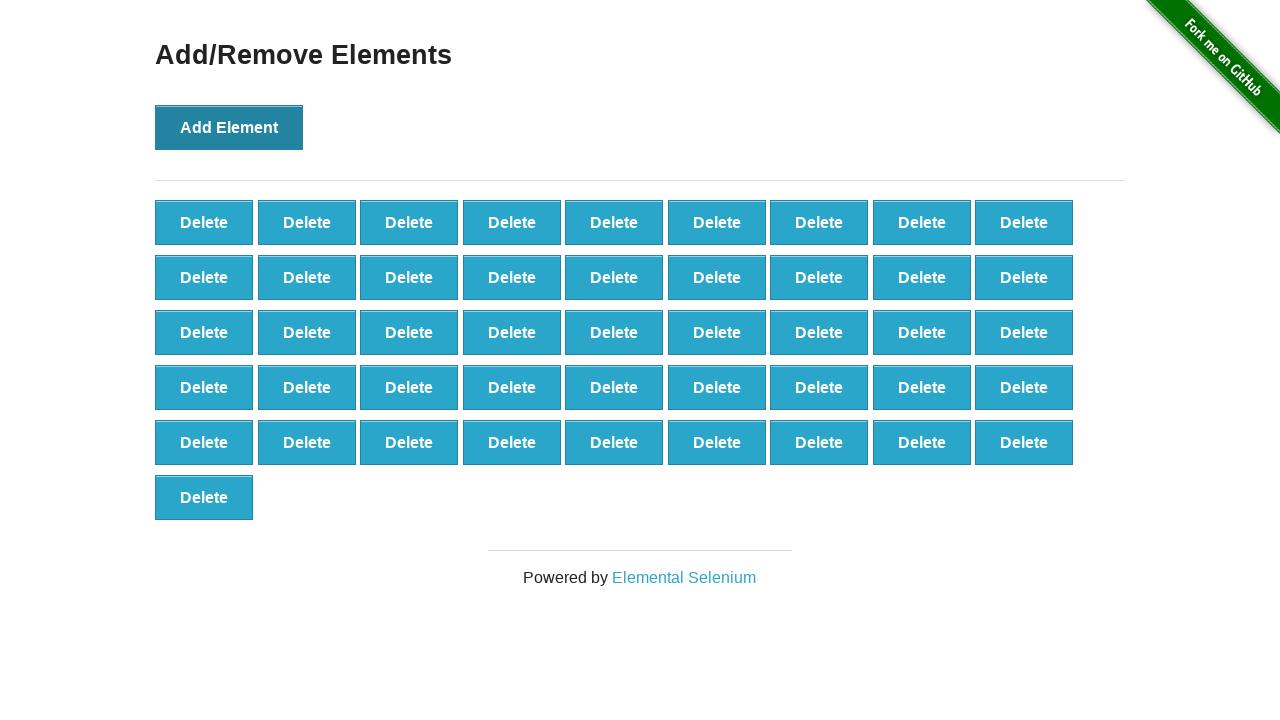

Clicked Add Element button (iteration 47 of 70) at (229, 127) on xpath=//*[@onclick='addElement()']
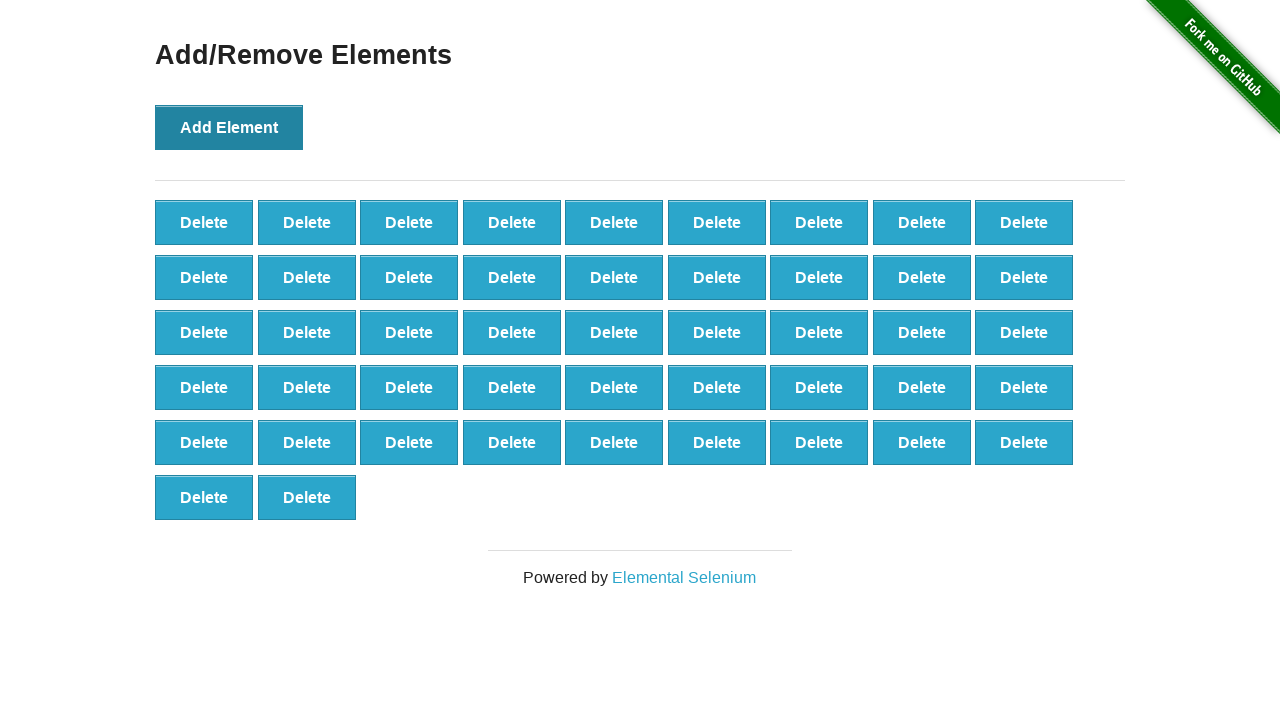

Clicked Add Element button (iteration 48 of 70) at (229, 127) on xpath=//*[@onclick='addElement()']
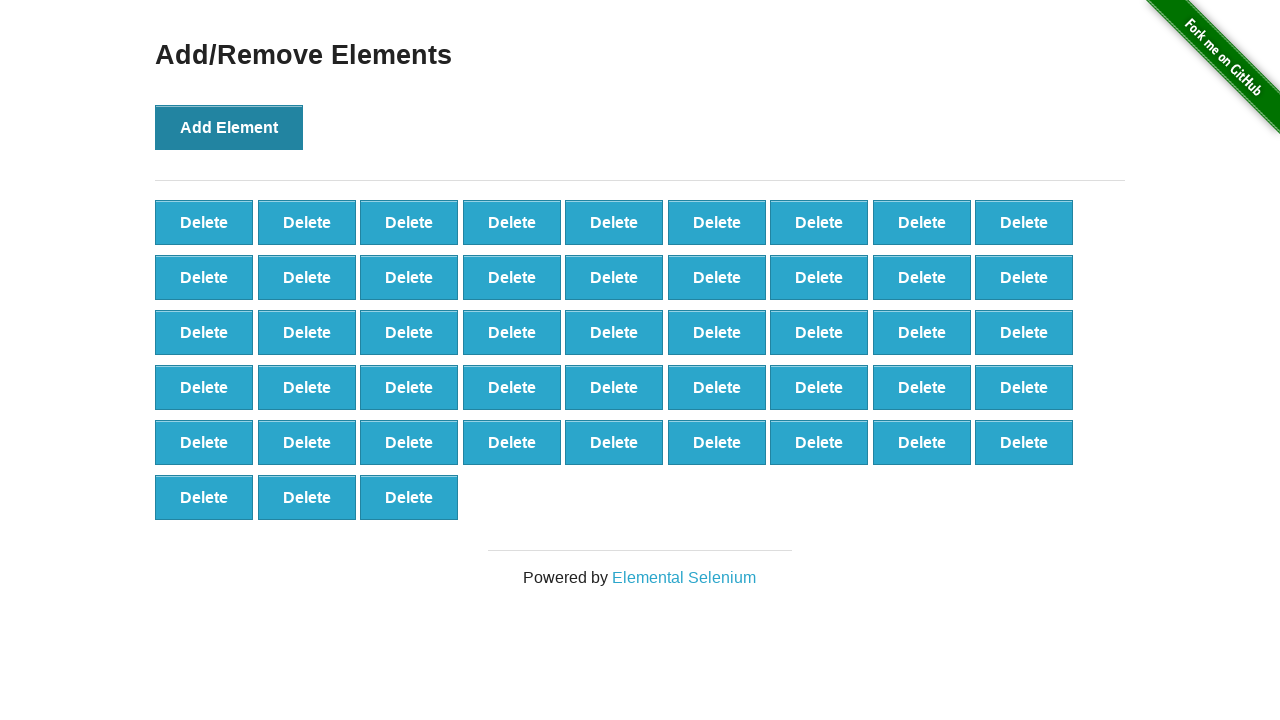

Clicked Add Element button (iteration 49 of 70) at (229, 127) on xpath=//*[@onclick='addElement()']
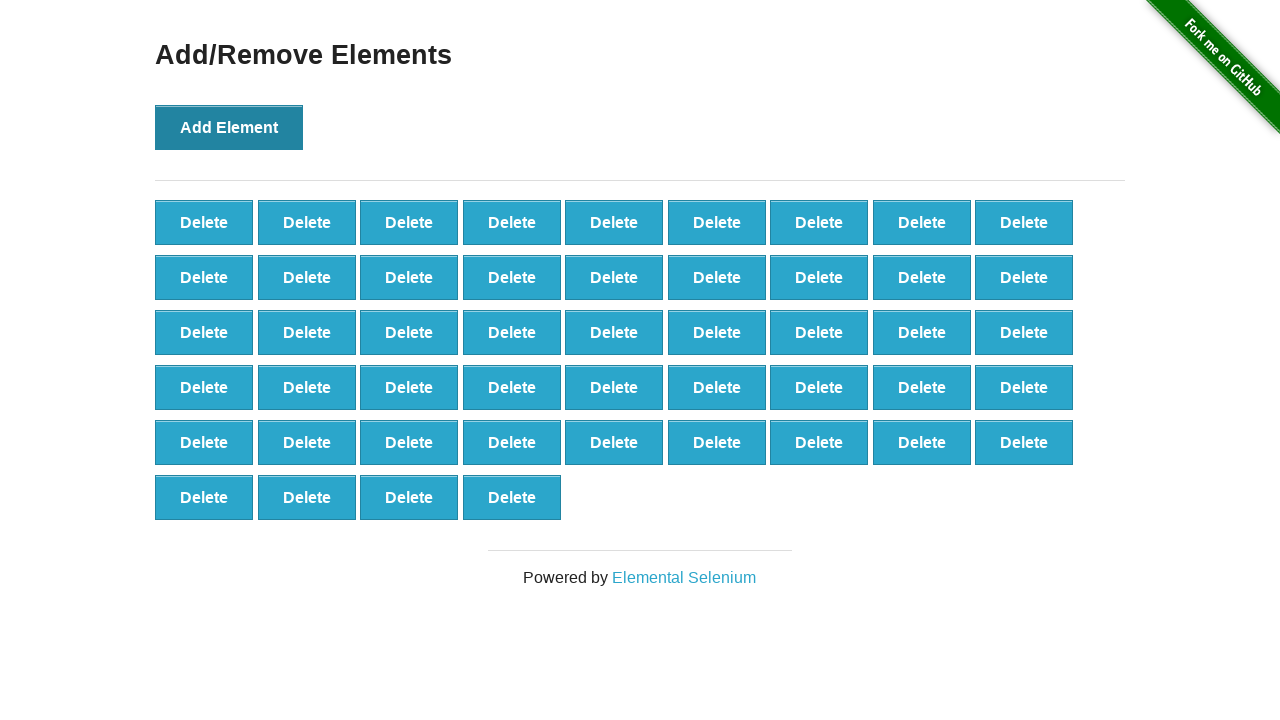

Clicked Add Element button (iteration 50 of 70) at (229, 127) on xpath=//*[@onclick='addElement()']
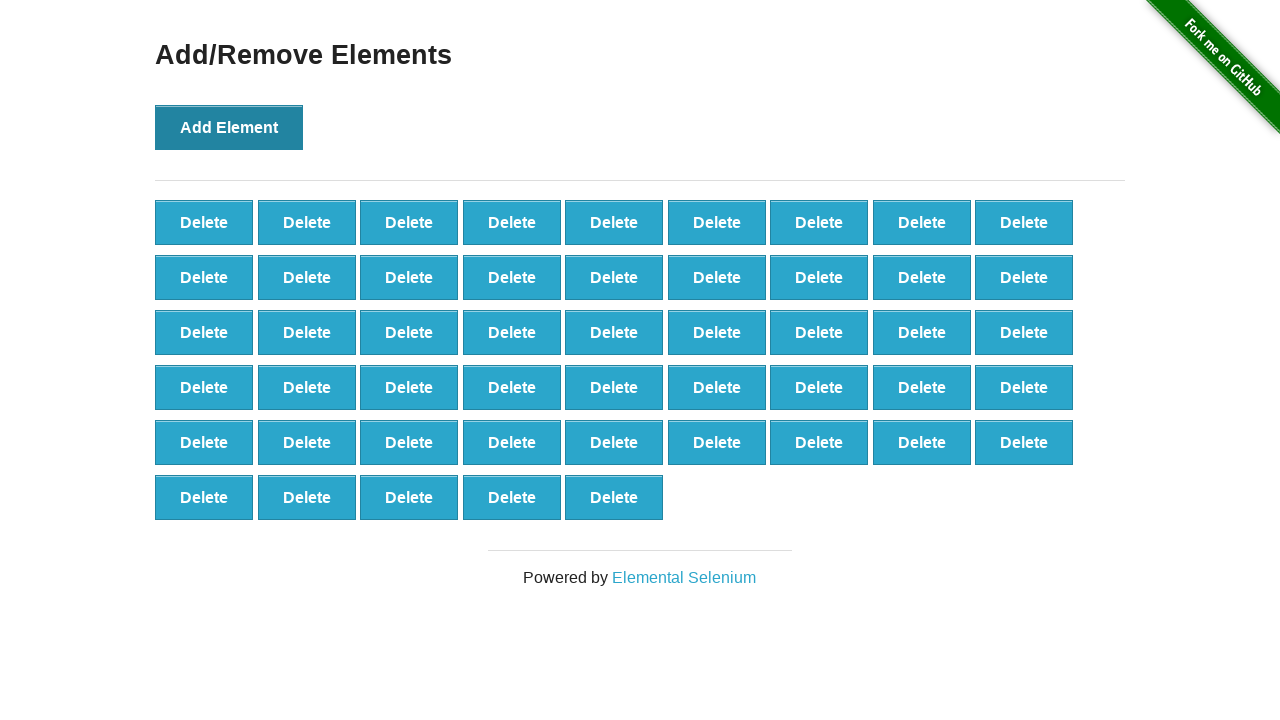

Clicked Add Element button (iteration 51 of 70) at (229, 127) on xpath=//*[@onclick='addElement()']
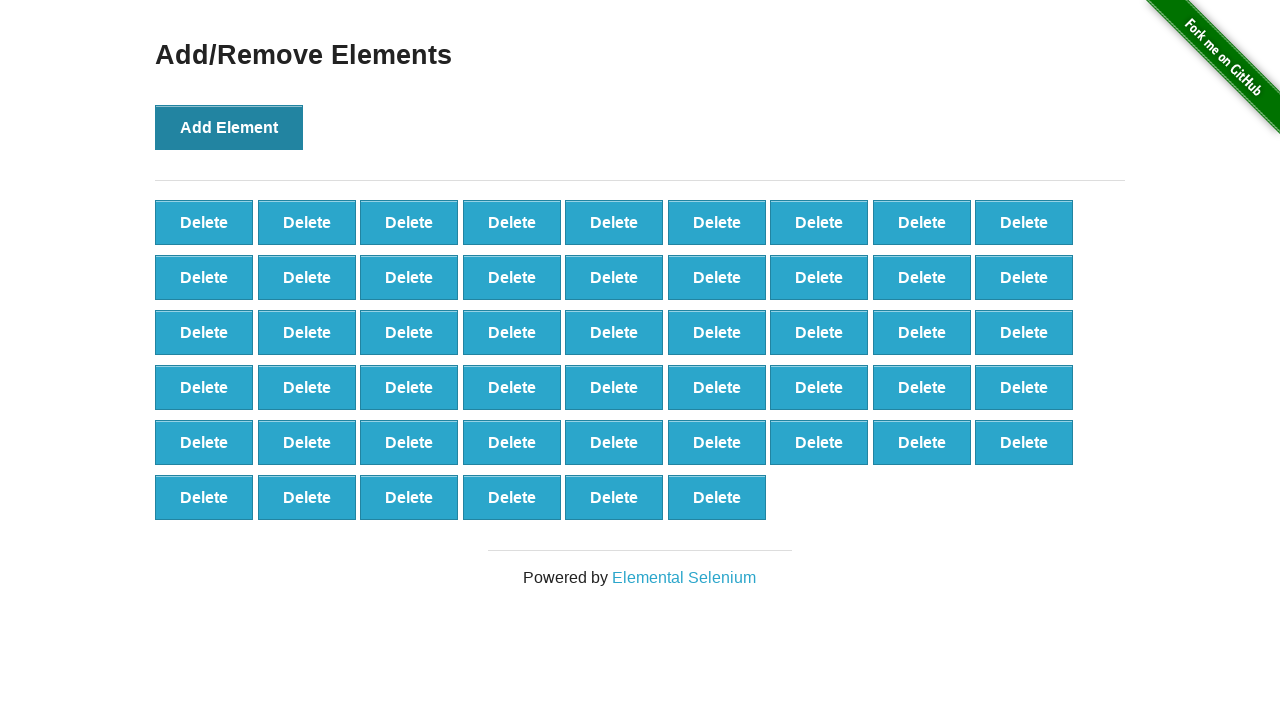

Clicked Add Element button (iteration 52 of 70) at (229, 127) on xpath=//*[@onclick='addElement()']
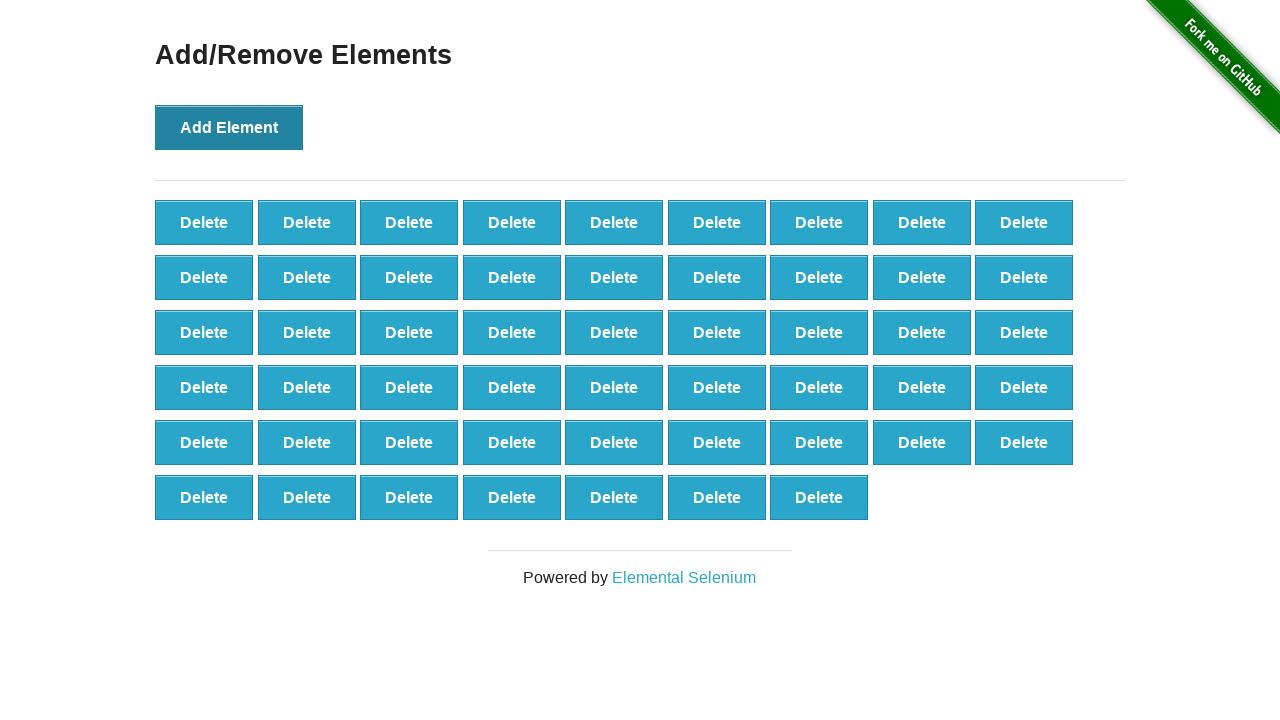

Clicked Add Element button (iteration 53 of 70) at (229, 127) on xpath=//*[@onclick='addElement()']
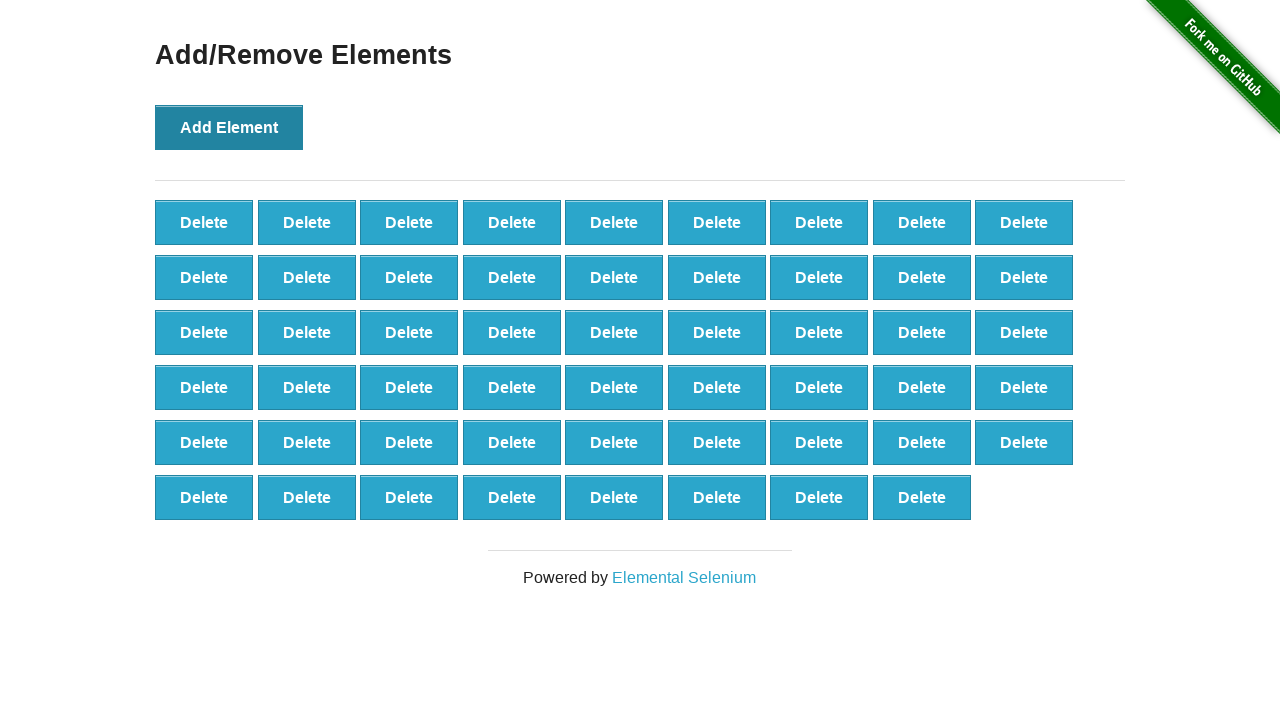

Clicked Add Element button (iteration 54 of 70) at (229, 127) on xpath=//*[@onclick='addElement()']
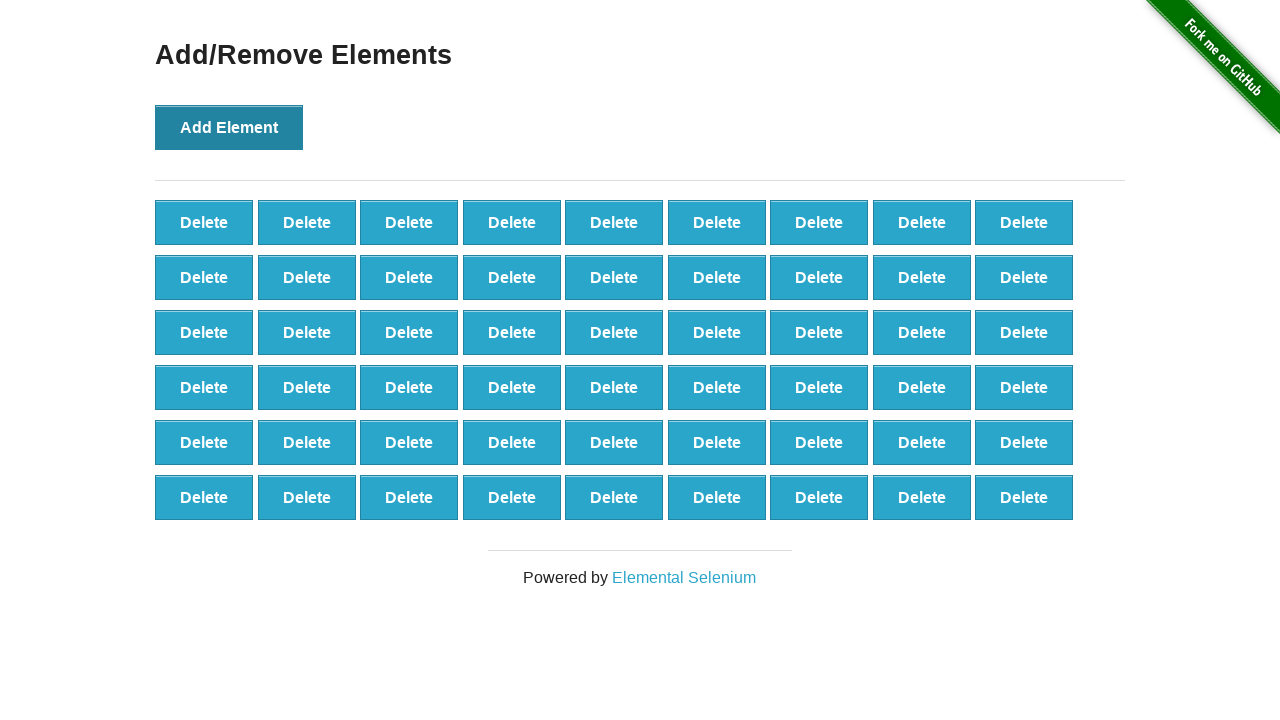

Clicked Add Element button (iteration 55 of 70) at (229, 127) on xpath=//*[@onclick='addElement()']
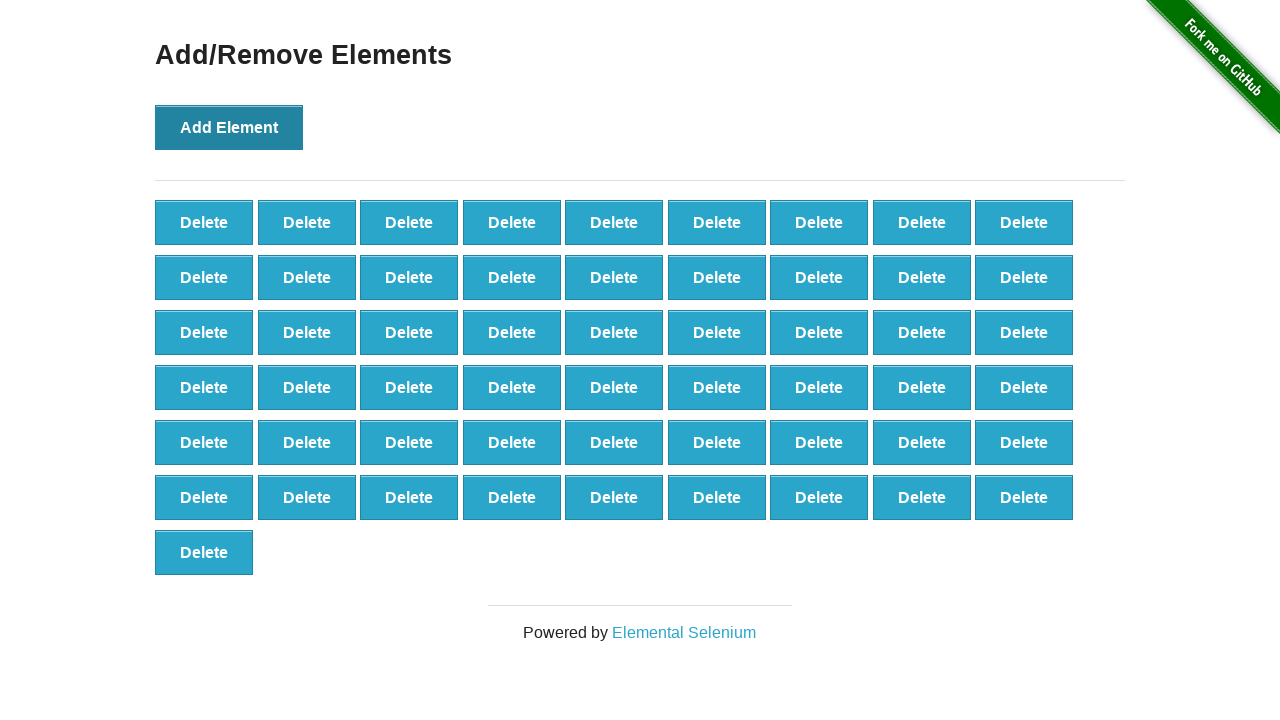

Clicked Add Element button (iteration 56 of 70) at (229, 127) on xpath=//*[@onclick='addElement()']
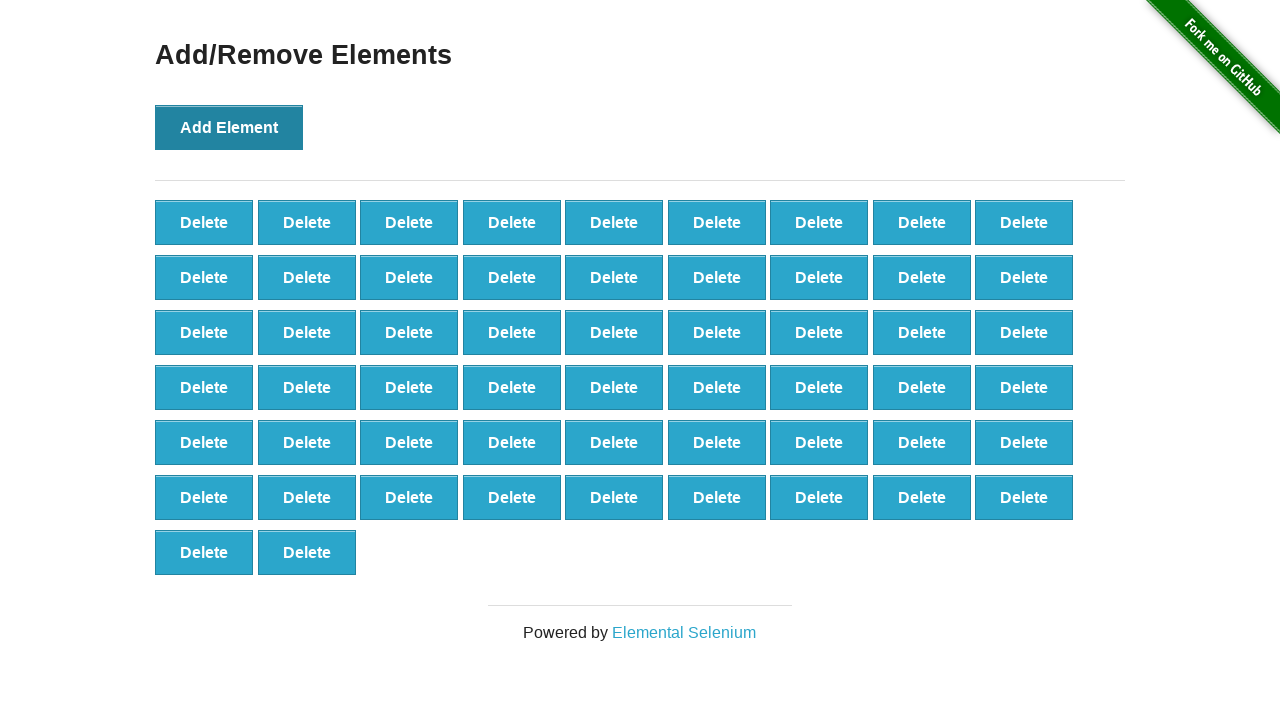

Clicked Add Element button (iteration 57 of 70) at (229, 127) on xpath=//*[@onclick='addElement()']
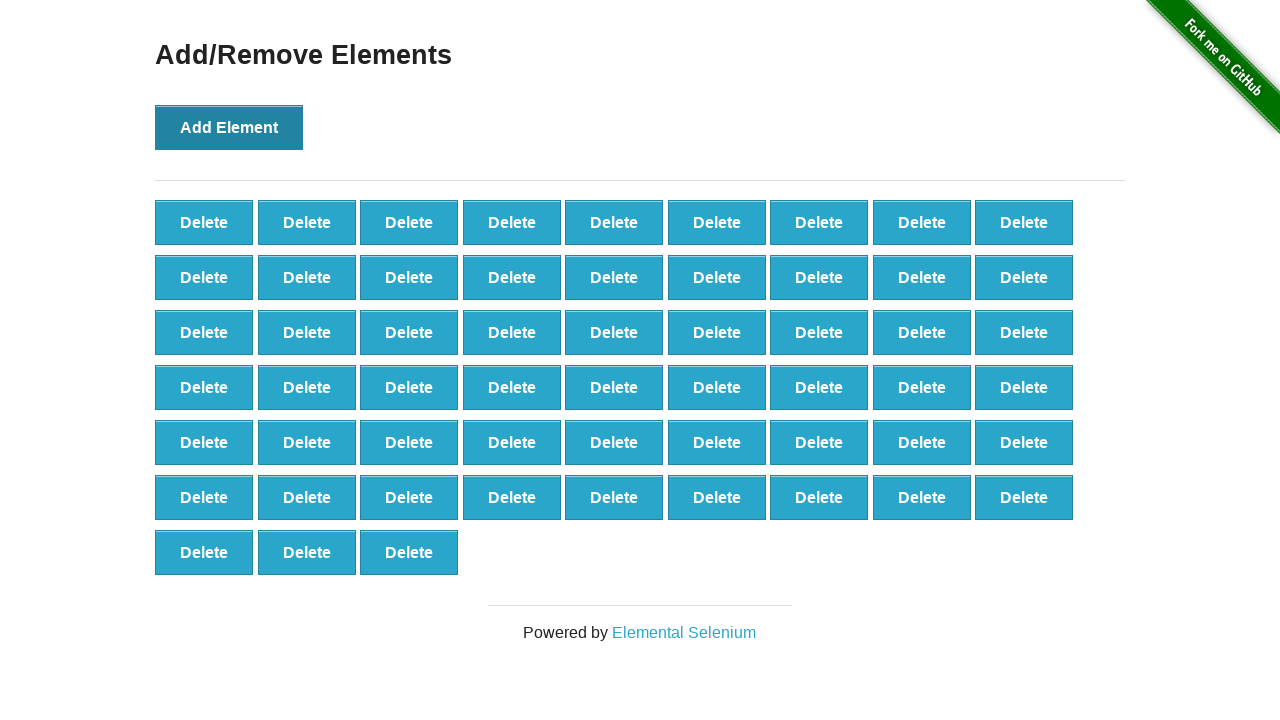

Clicked Add Element button (iteration 58 of 70) at (229, 127) on xpath=//*[@onclick='addElement()']
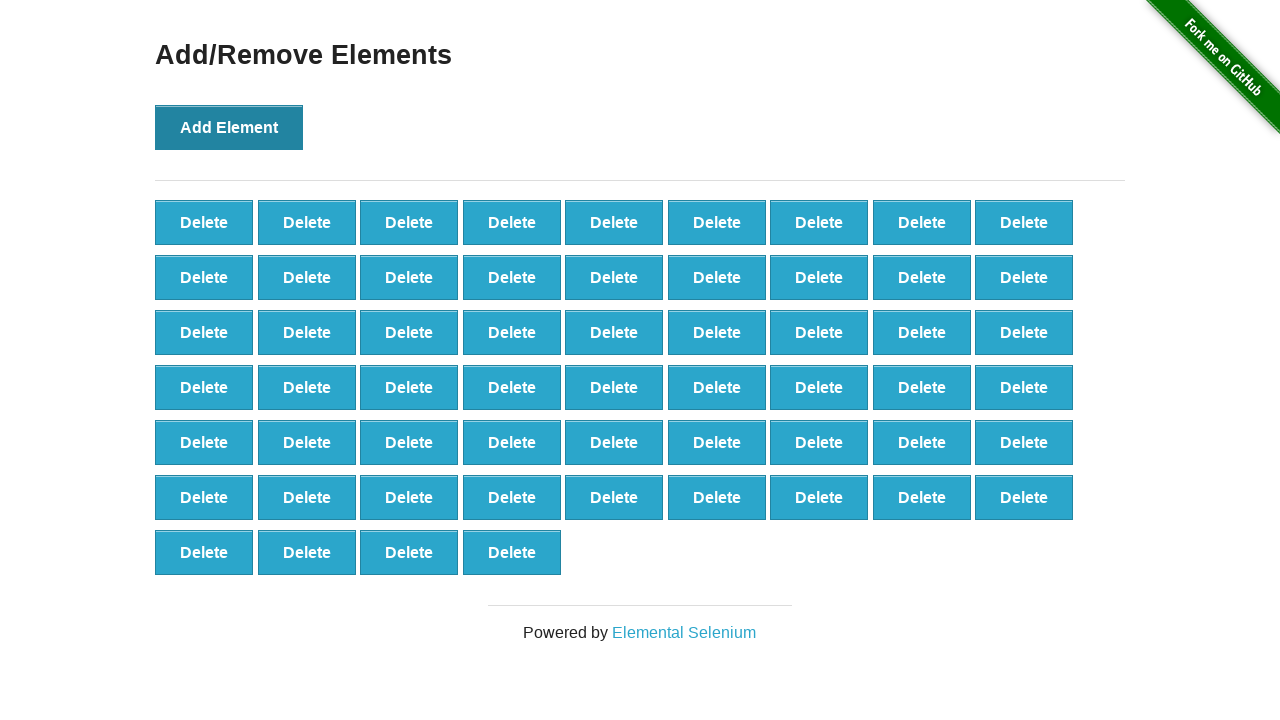

Clicked Add Element button (iteration 59 of 70) at (229, 127) on xpath=//*[@onclick='addElement()']
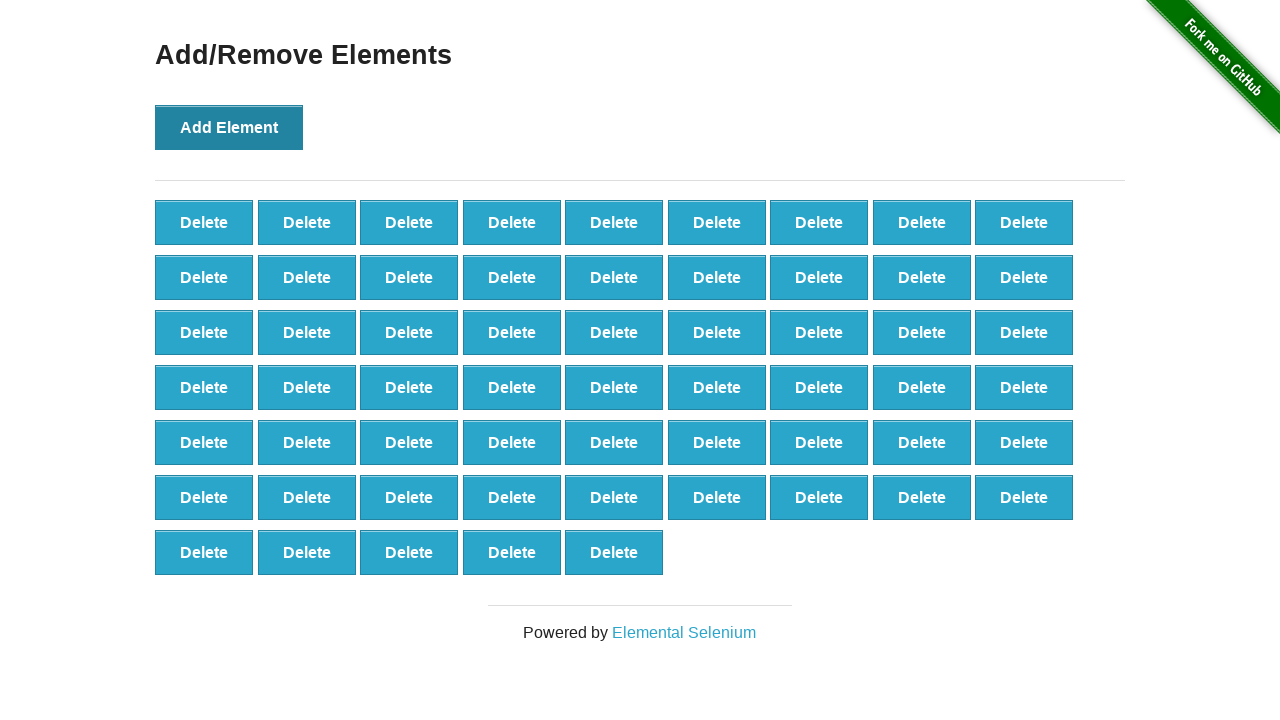

Clicked Add Element button (iteration 60 of 70) at (229, 127) on xpath=//*[@onclick='addElement()']
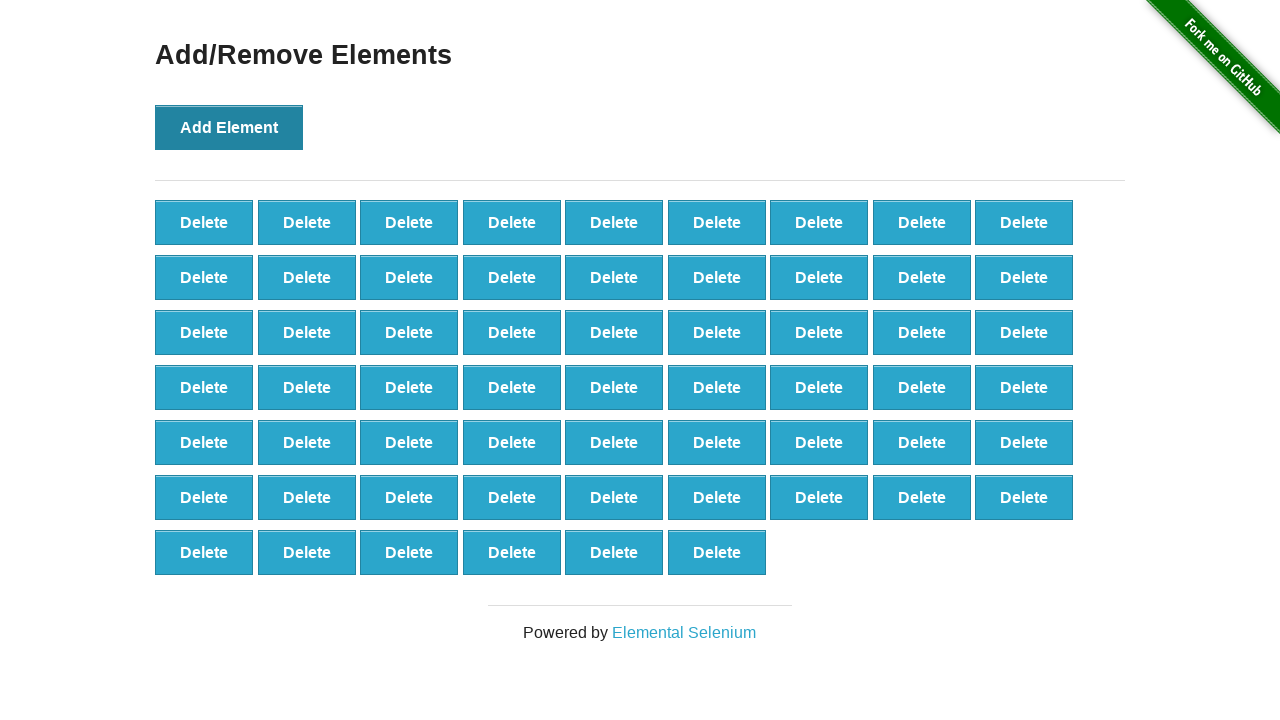

Clicked Add Element button (iteration 61 of 70) at (229, 127) on xpath=//*[@onclick='addElement()']
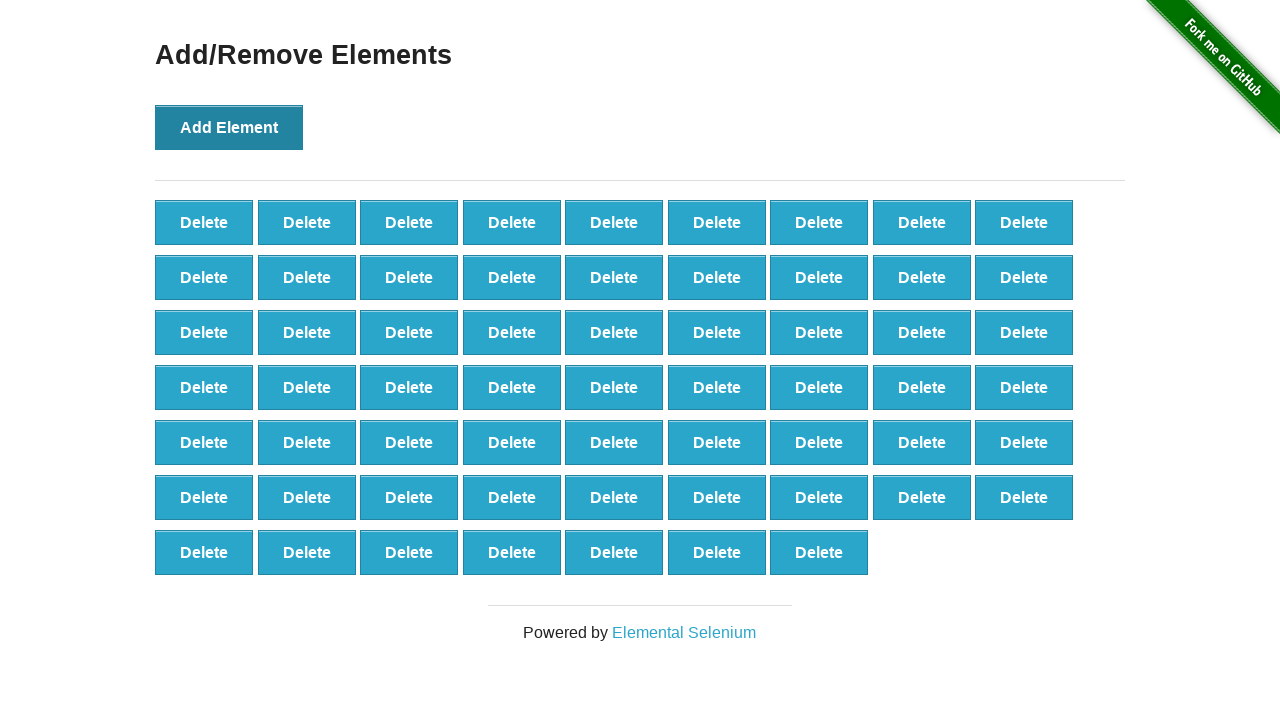

Clicked Add Element button (iteration 62 of 70) at (229, 127) on xpath=//*[@onclick='addElement()']
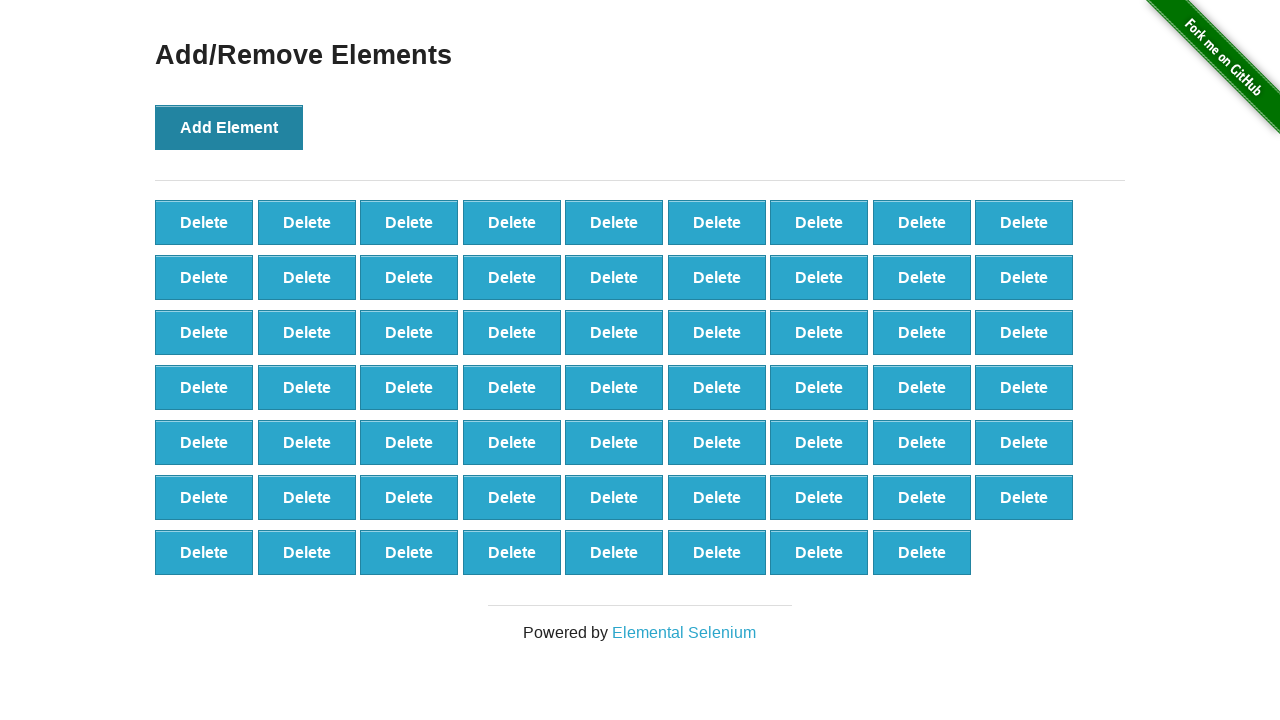

Clicked Add Element button (iteration 63 of 70) at (229, 127) on xpath=//*[@onclick='addElement()']
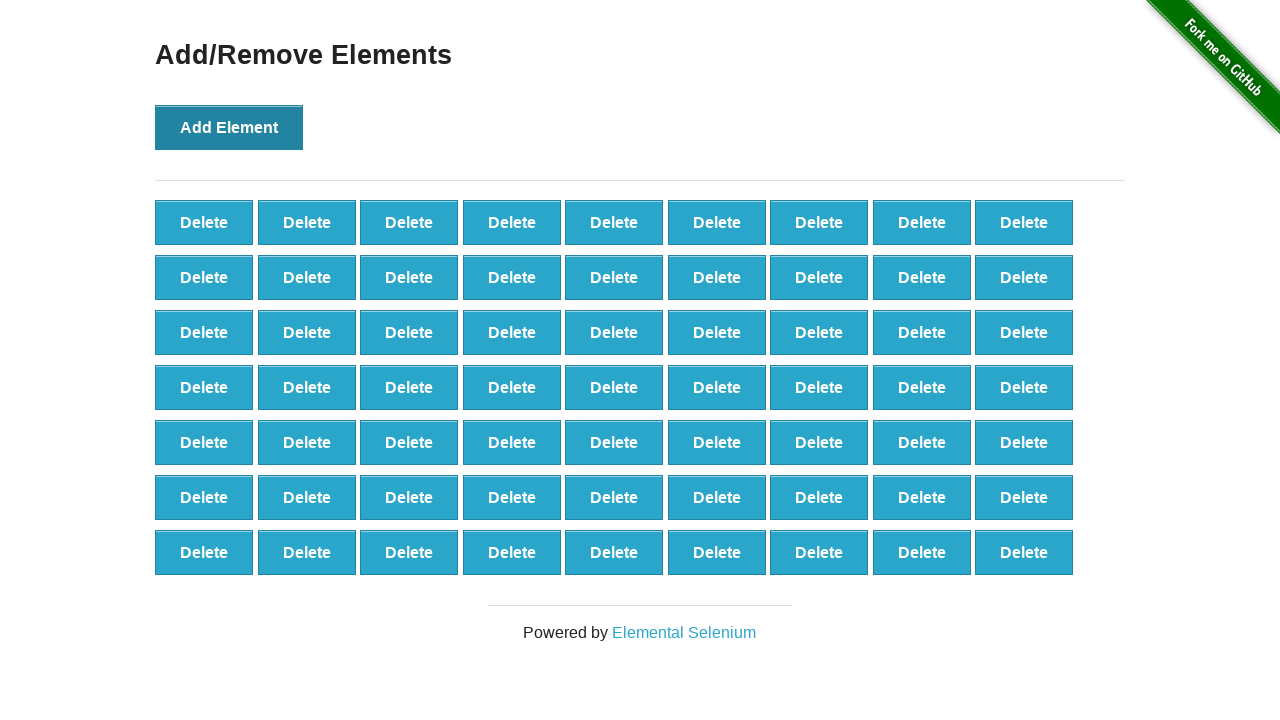

Clicked Add Element button (iteration 64 of 70) at (229, 127) on xpath=//*[@onclick='addElement()']
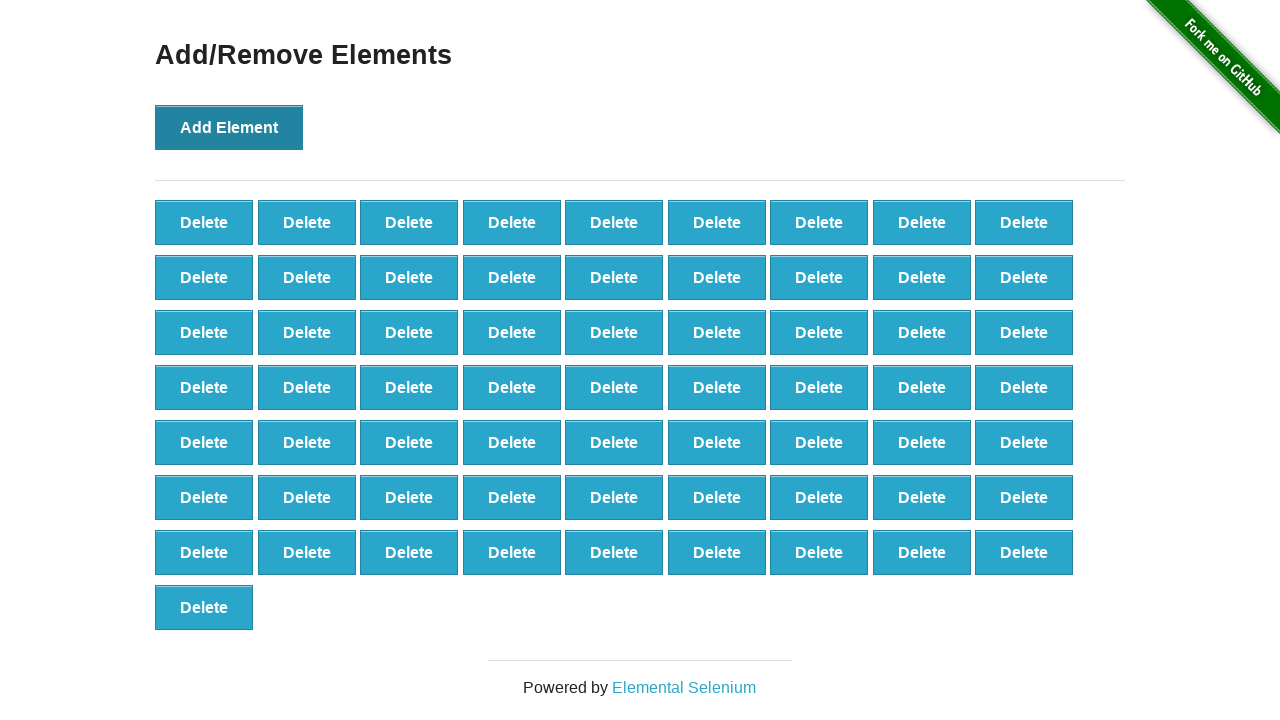

Clicked Add Element button (iteration 65 of 70) at (229, 127) on xpath=//*[@onclick='addElement()']
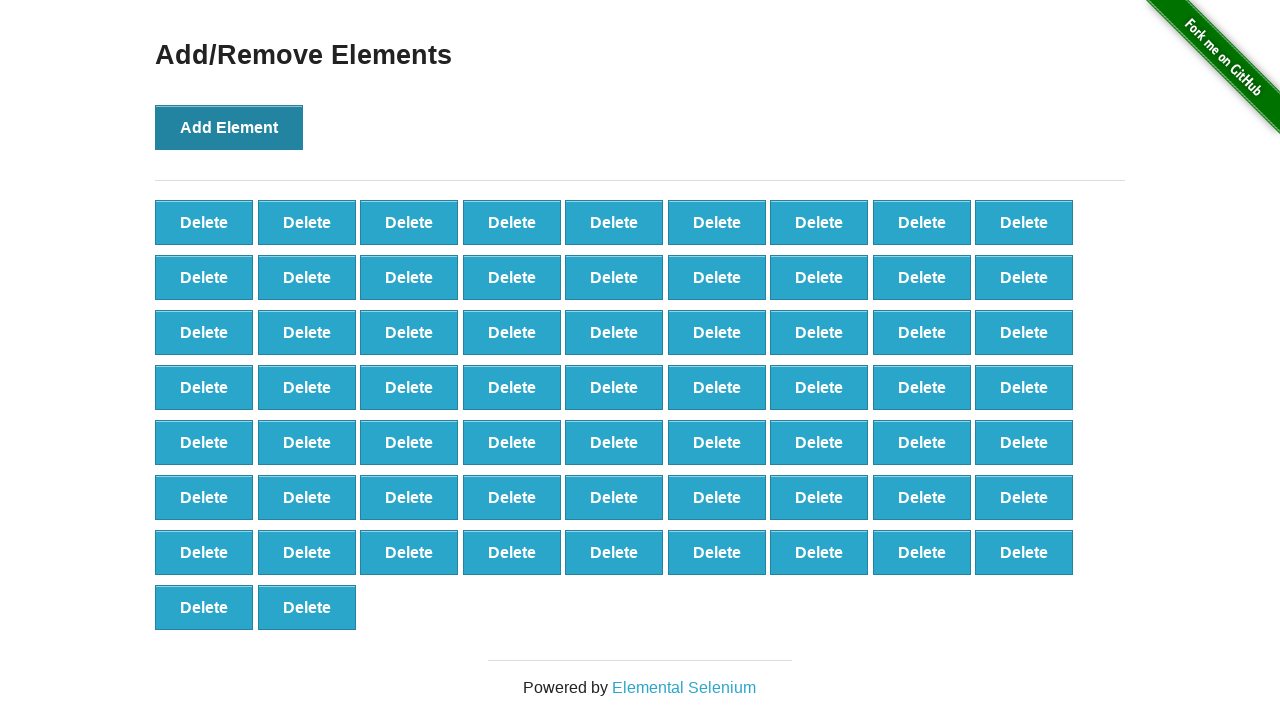

Clicked Add Element button (iteration 66 of 70) at (229, 127) on xpath=//*[@onclick='addElement()']
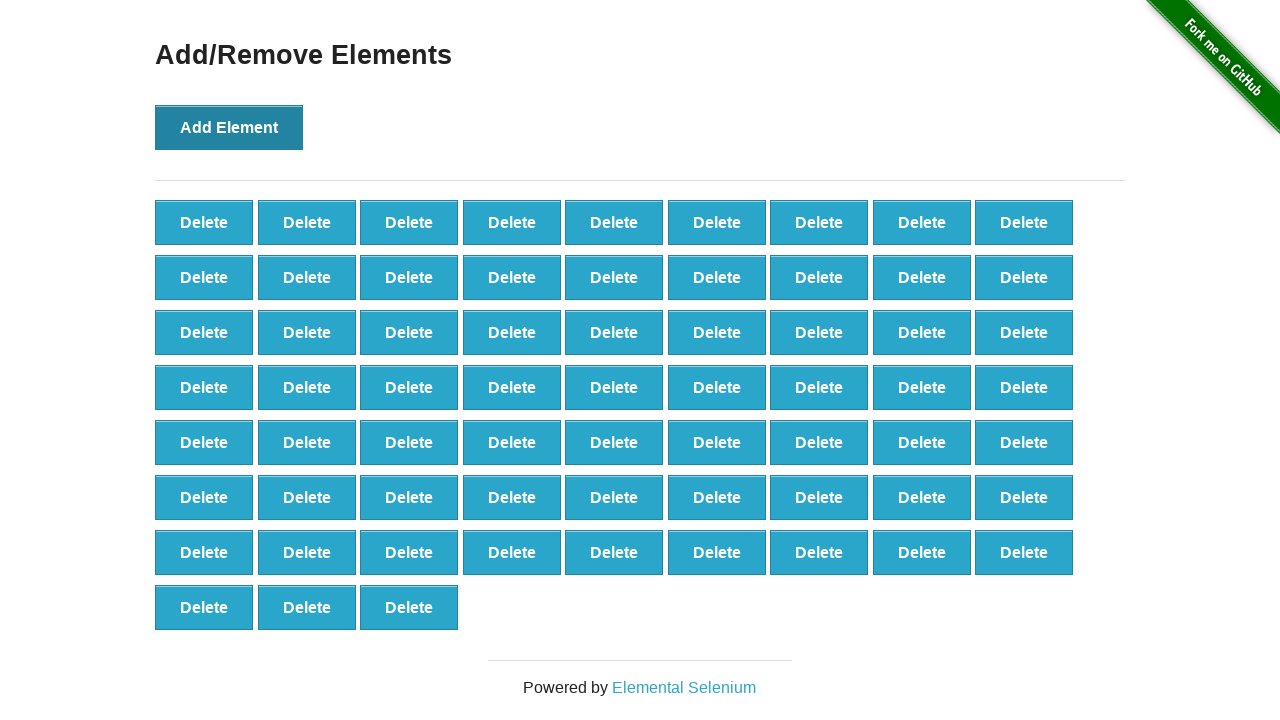

Clicked Add Element button (iteration 67 of 70) at (229, 127) on xpath=//*[@onclick='addElement()']
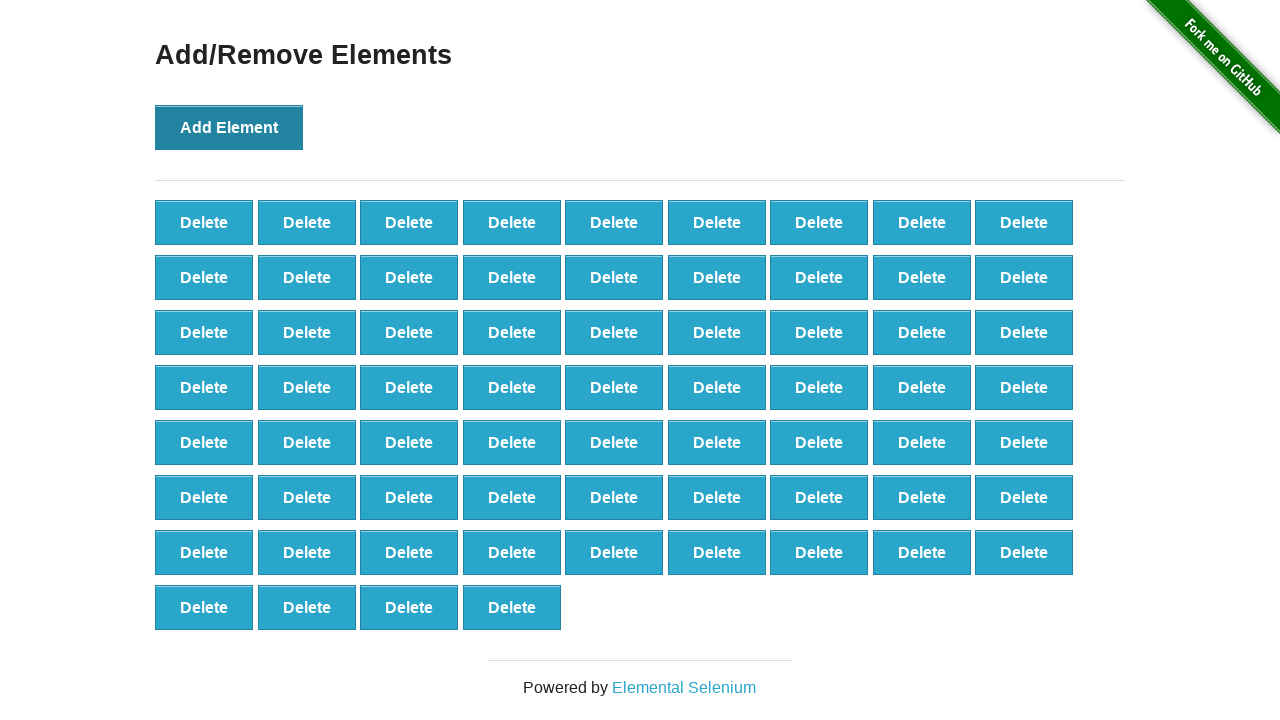

Clicked Add Element button (iteration 68 of 70) at (229, 127) on xpath=//*[@onclick='addElement()']
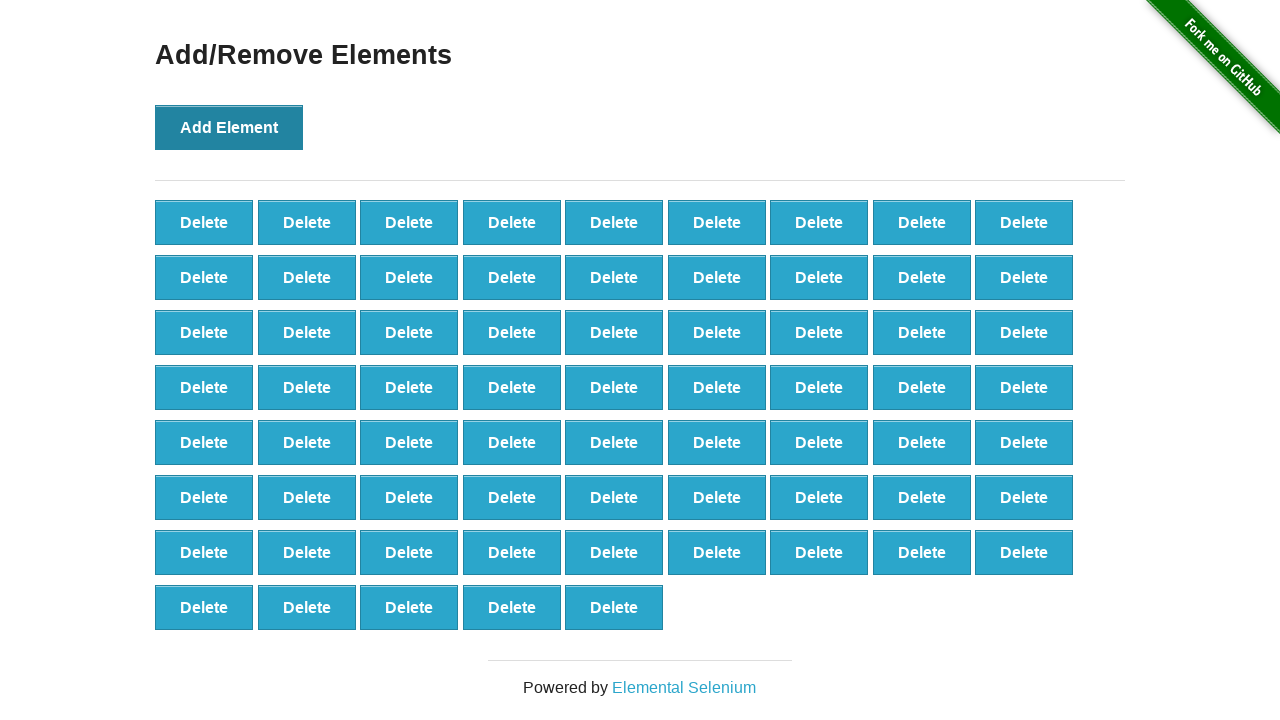

Clicked Add Element button (iteration 69 of 70) at (229, 127) on xpath=//*[@onclick='addElement()']
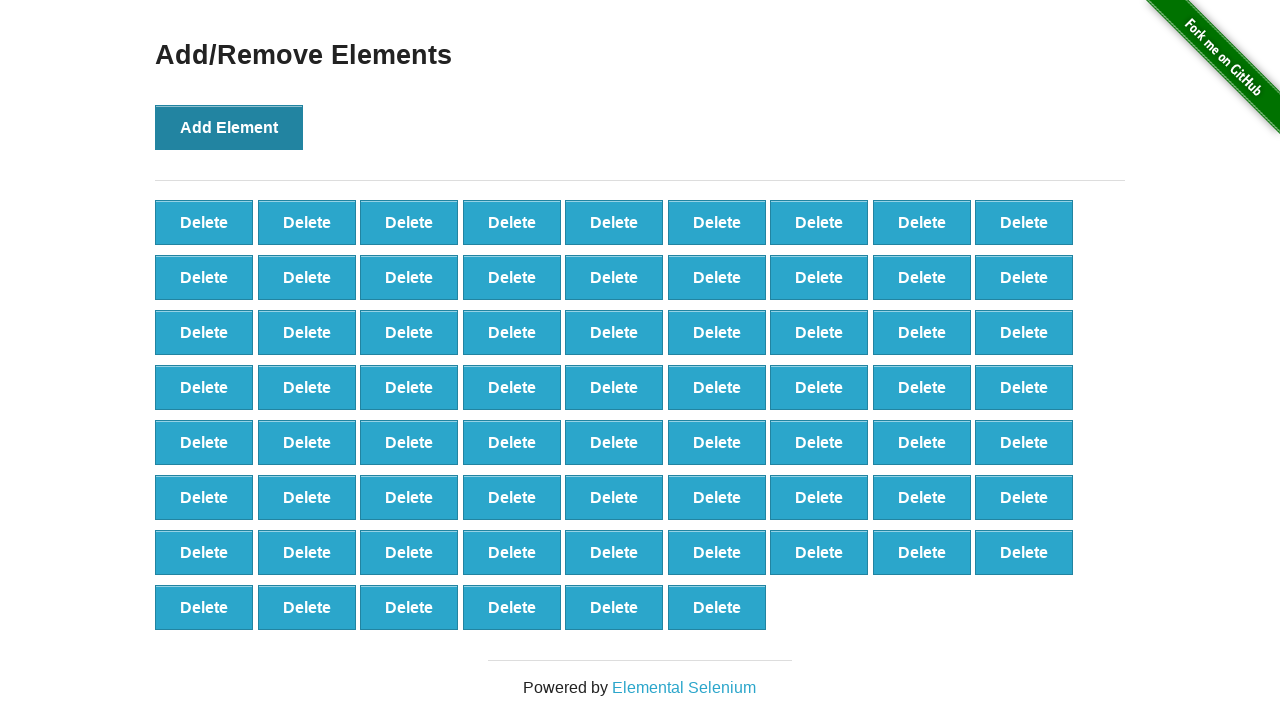

Clicked Add Element button (iteration 70 of 70) at (229, 127) on xpath=//*[@onclick='addElement()']
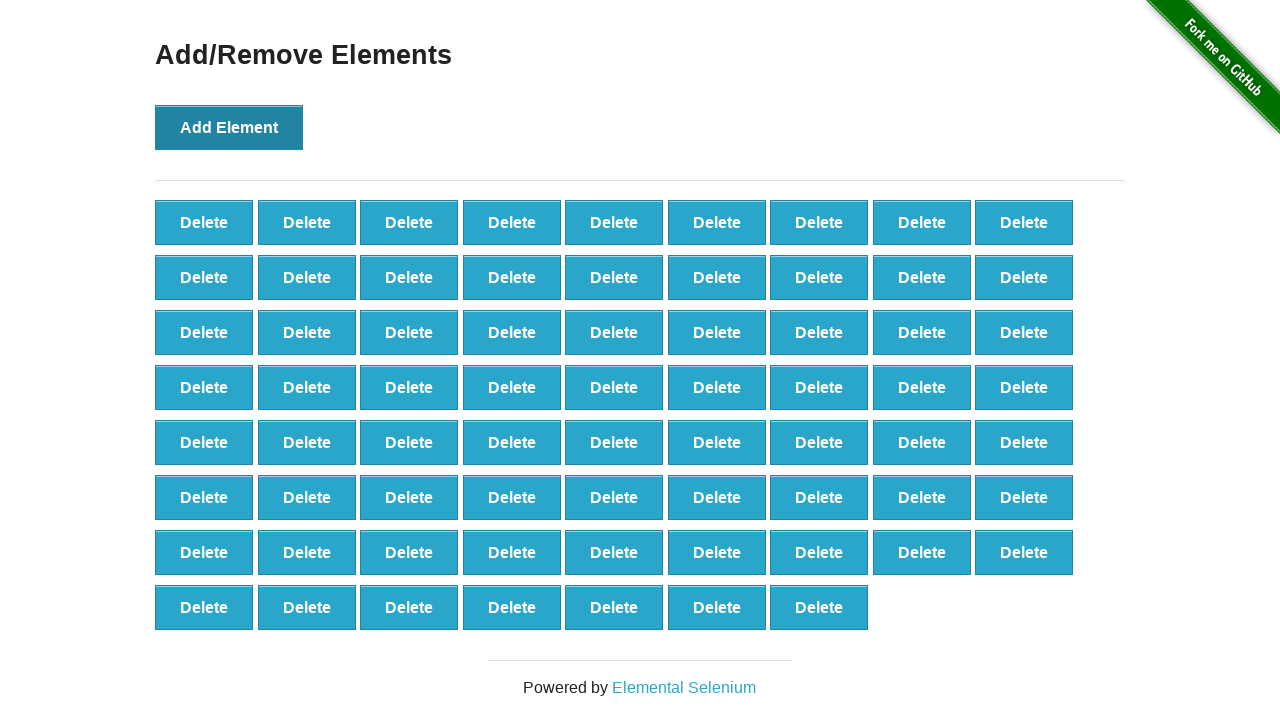

Retrieved initial delete button count: 70
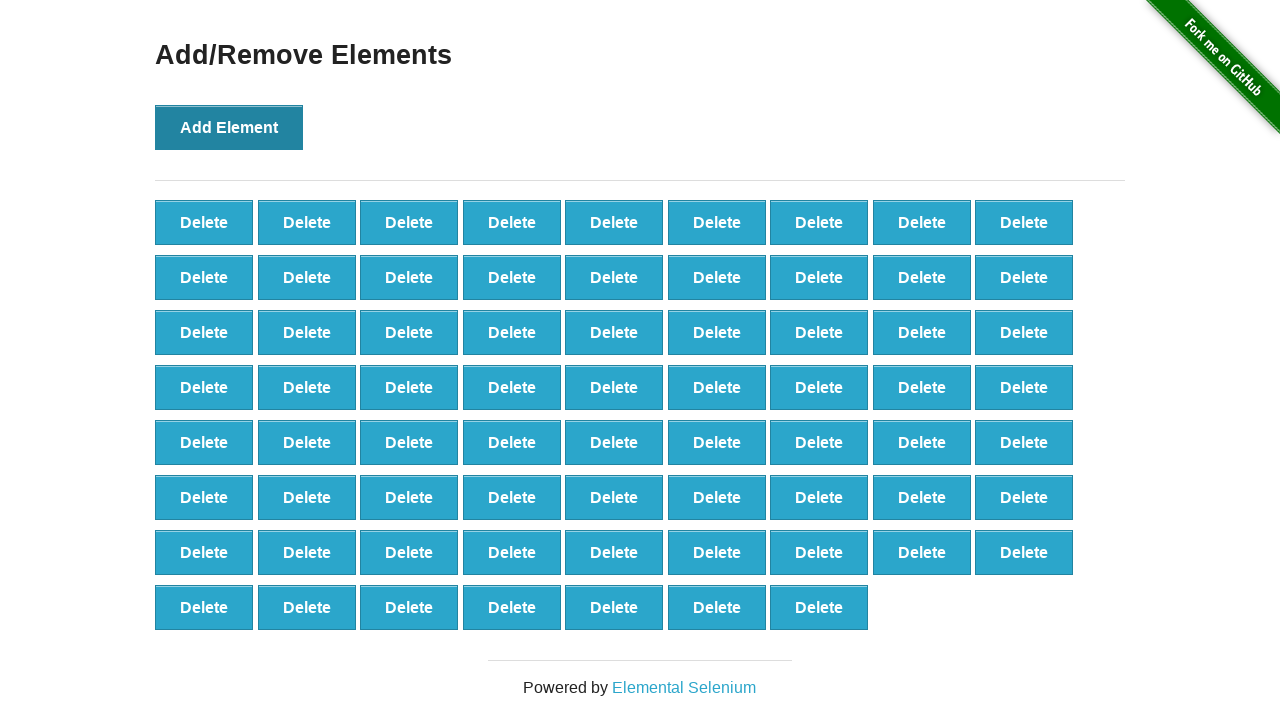

Clicked delete button (iteration 1 of 50) at (204, 222) on [onclick='deleteElement()'] >> nth=0
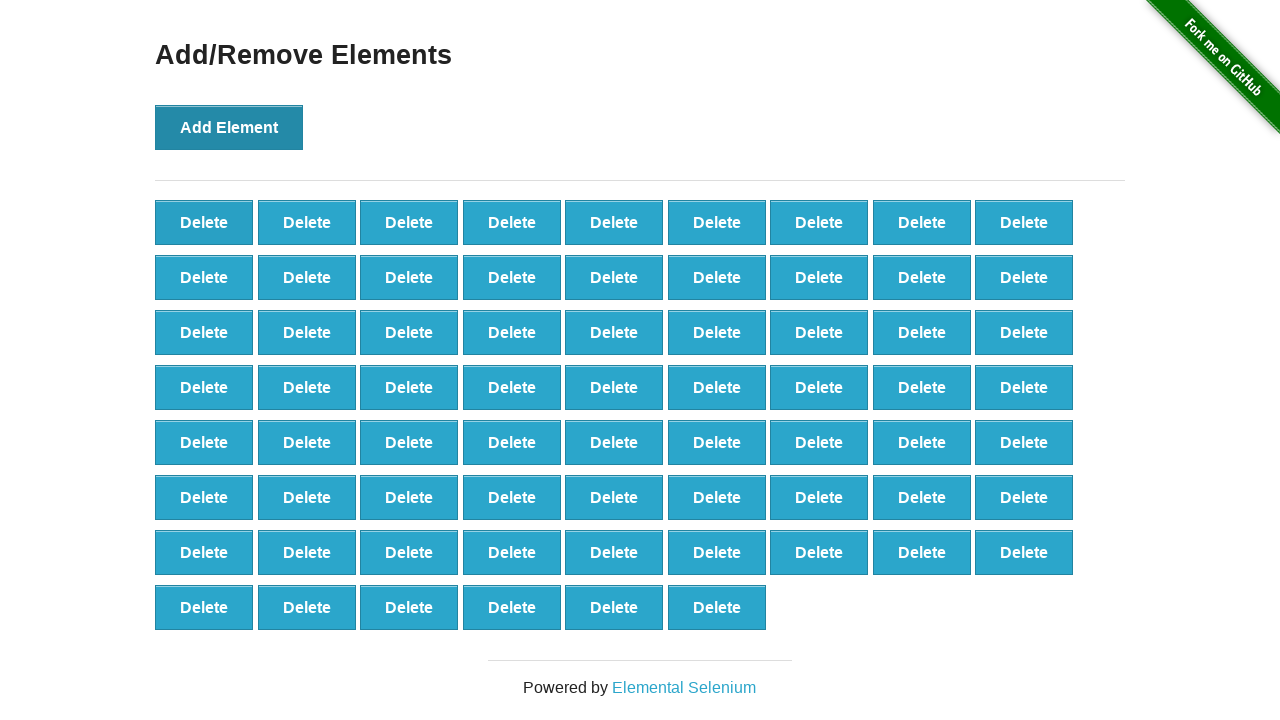

Clicked delete button (iteration 2 of 50) at (204, 222) on [onclick='deleteElement()'] >> nth=0
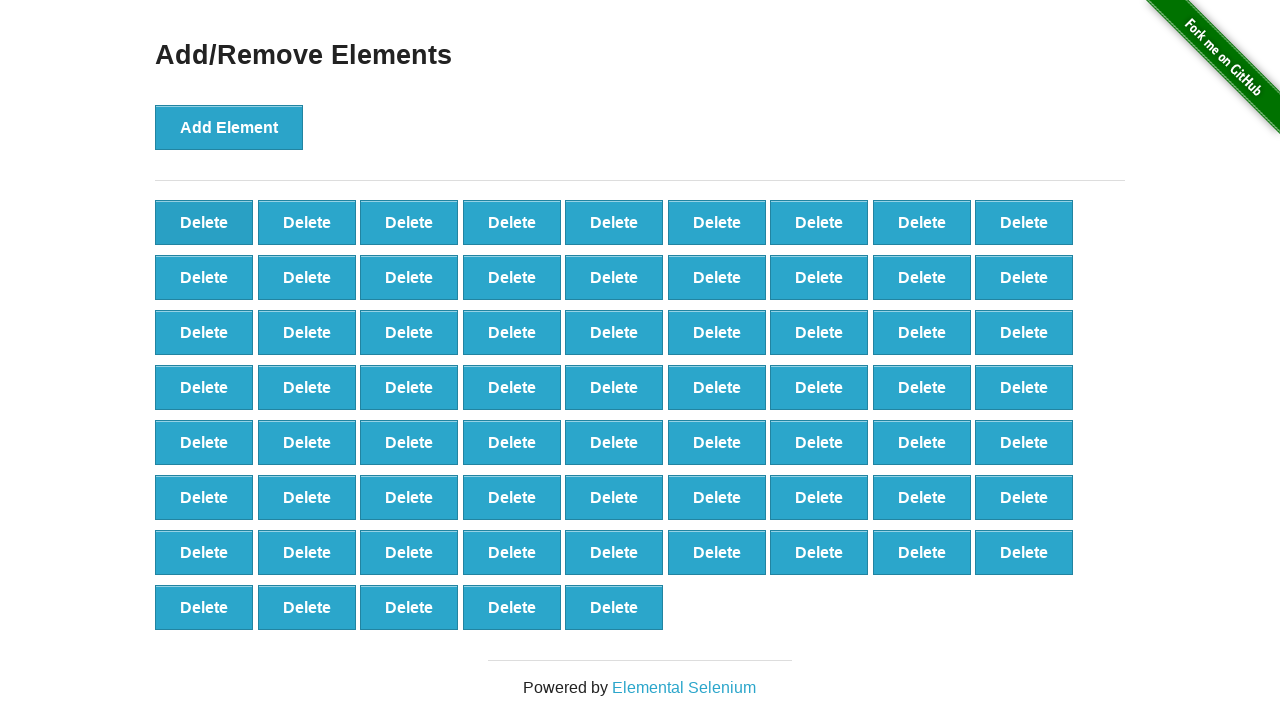

Clicked delete button (iteration 3 of 50) at (204, 222) on [onclick='deleteElement()'] >> nth=0
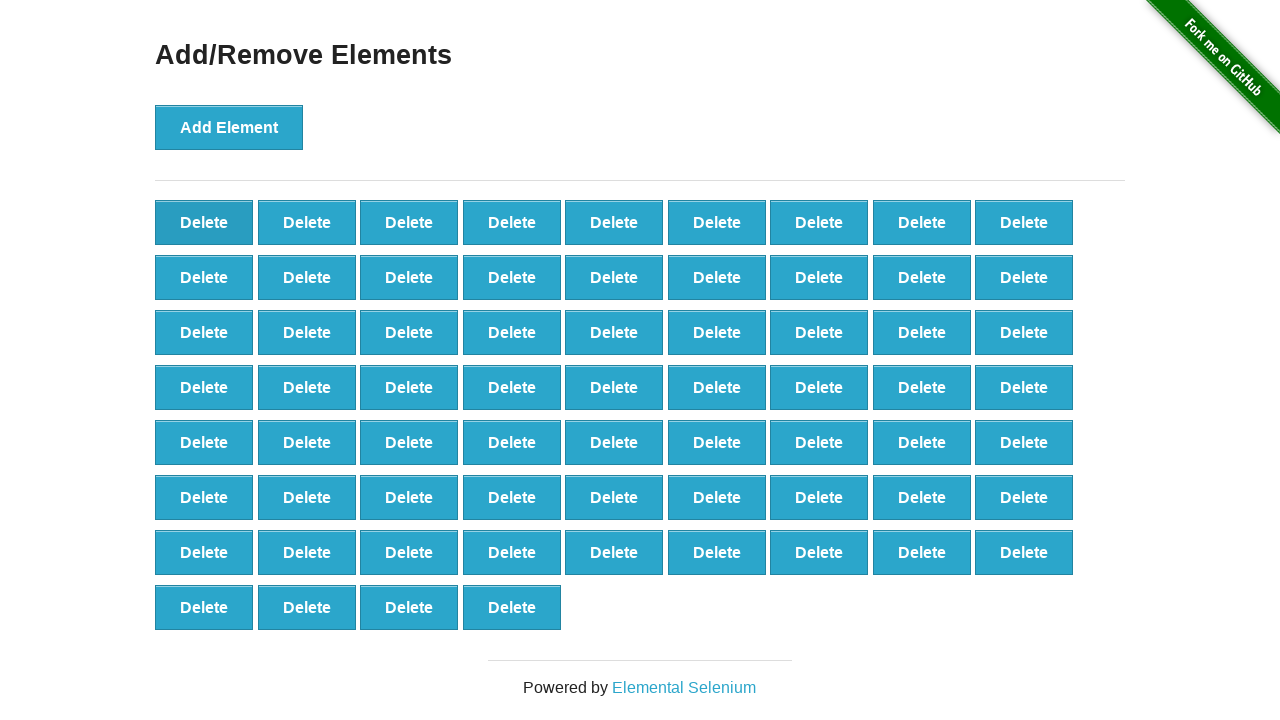

Clicked delete button (iteration 4 of 50) at (204, 222) on [onclick='deleteElement()'] >> nth=0
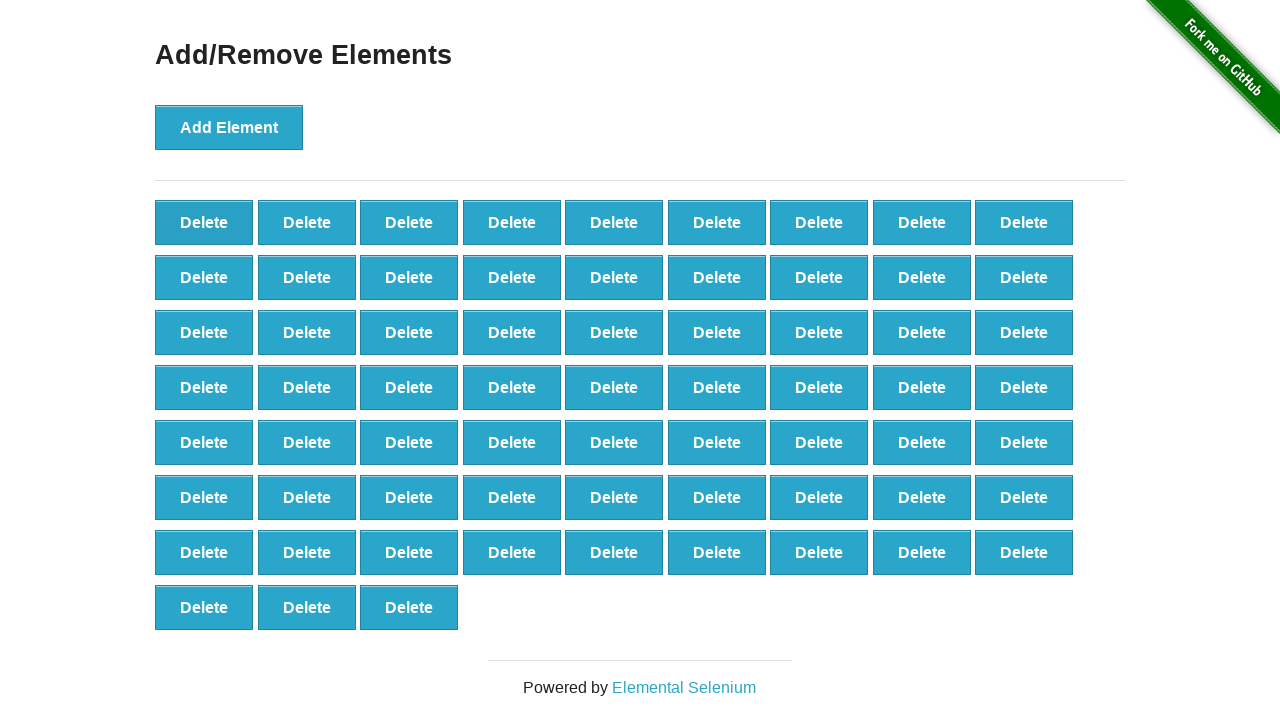

Clicked delete button (iteration 5 of 50) at (204, 222) on [onclick='deleteElement()'] >> nth=0
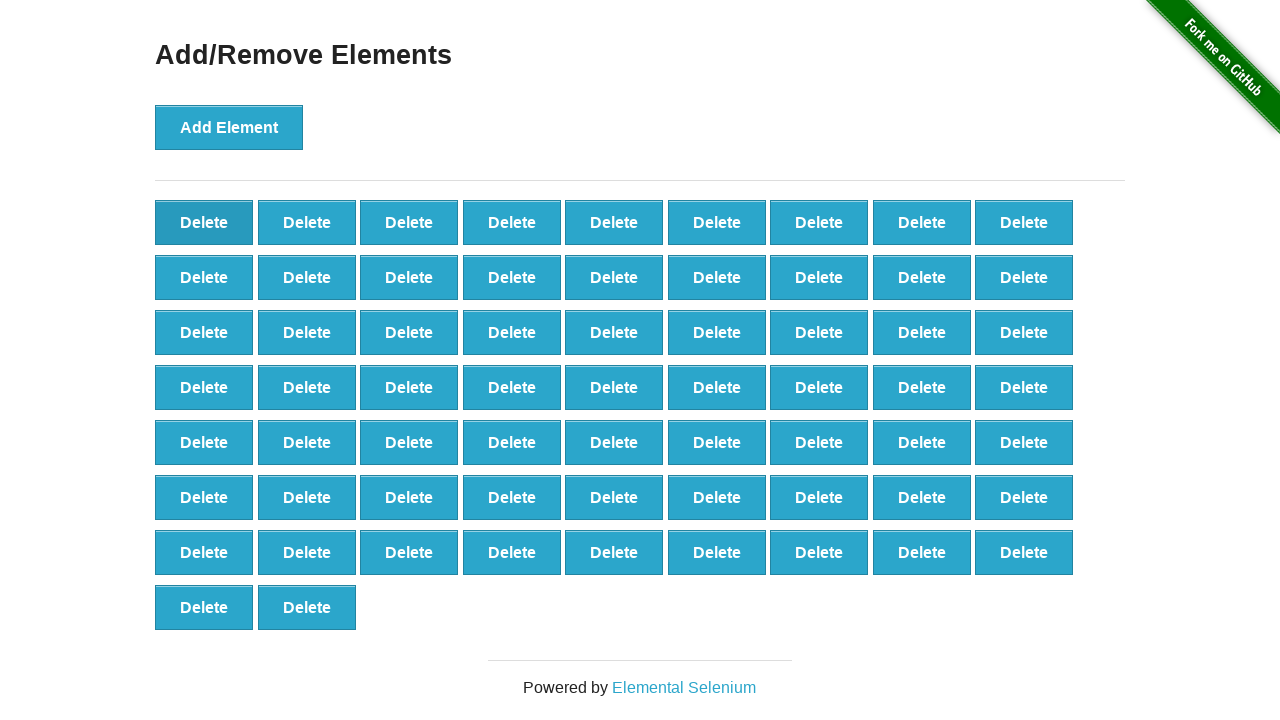

Clicked delete button (iteration 6 of 50) at (204, 222) on [onclick='deleteElement()'] >> nth=0
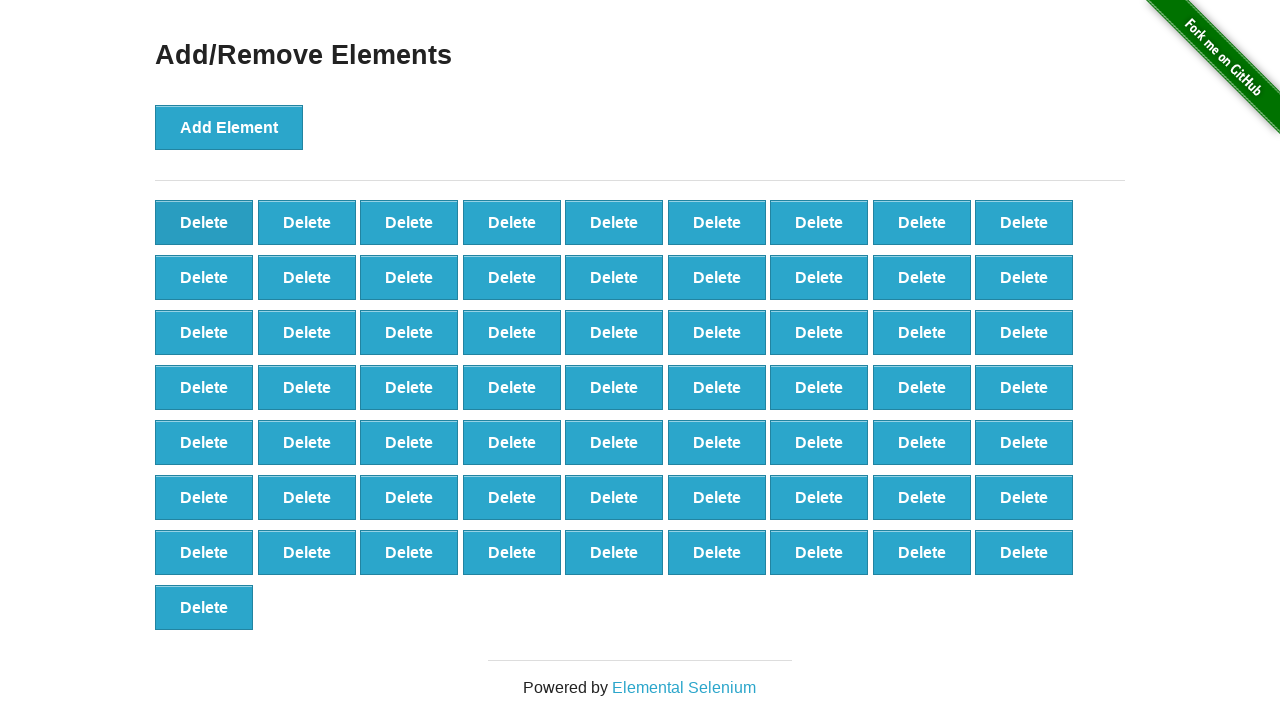

Clicked delete button (iteration 7 of 50) at (204, 222) on [onclick='deleteElement()'] >> nth=0
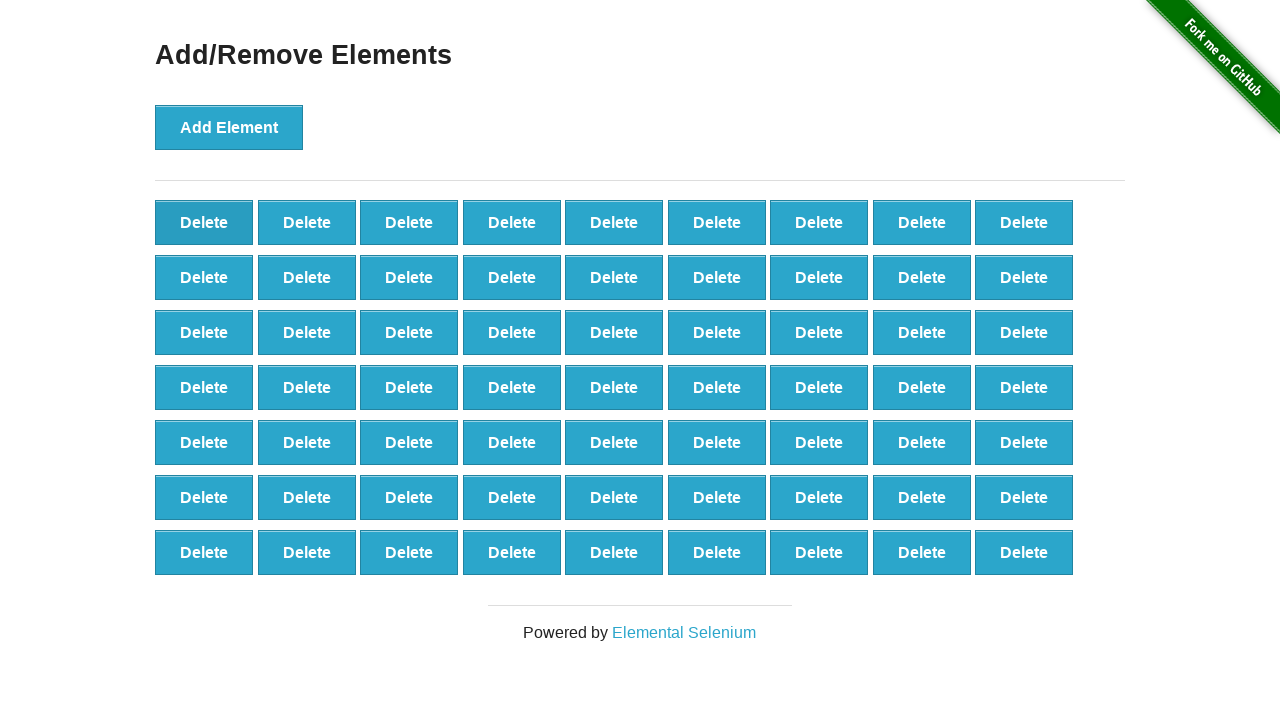

Clicked delete button (iteration 8 of 50) at (204, 222) on [onclick='deleteElement()'] >> nth=0
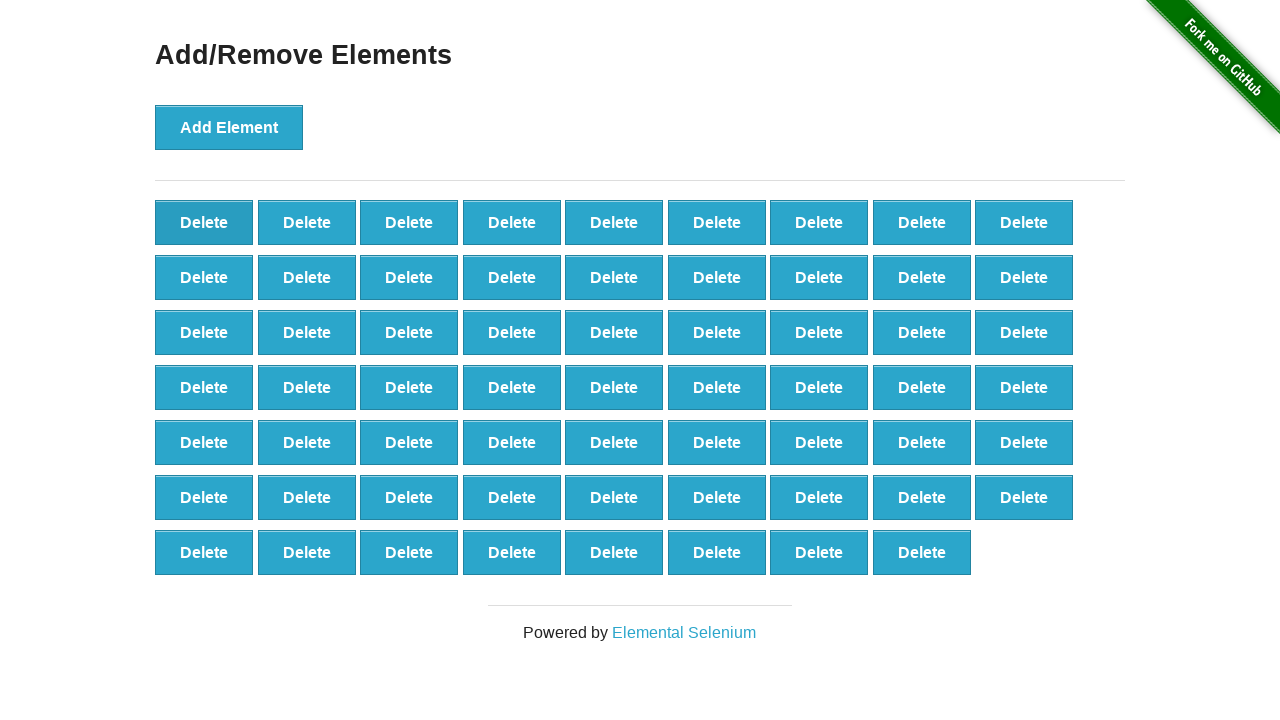

Clicked delete button (iteration 9 of 50) at (204, 222) on [onclick='deleteElement()'] >> nth=0
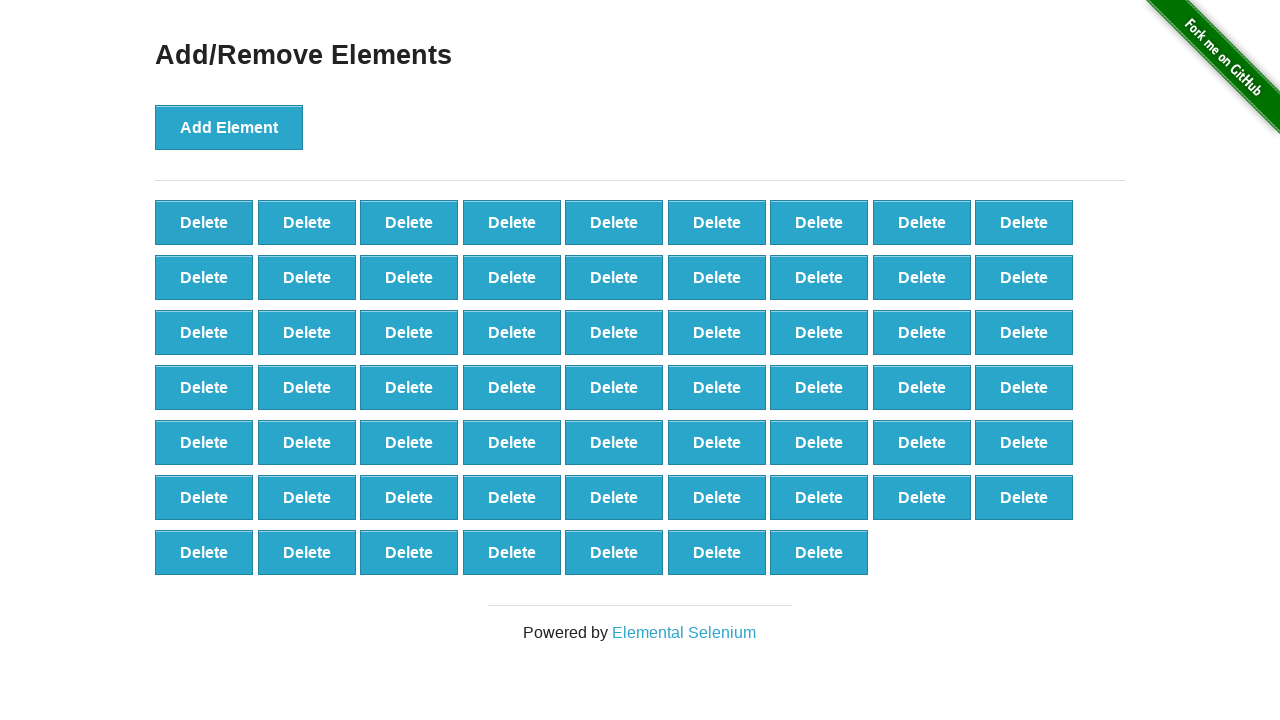

Clicked delete button (iteration 10 of 50) at (204, 222) on [onclick='deleteElement()'] >> nth=0
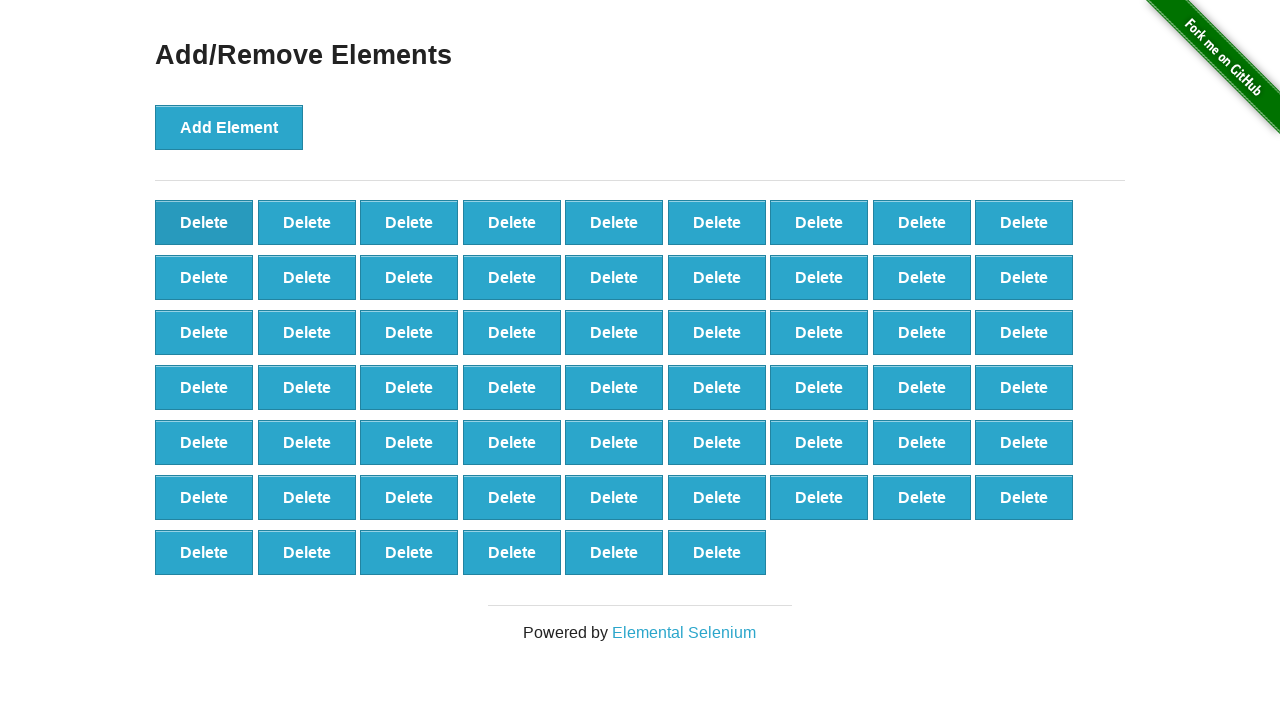

Clicked delete button (iteration 11 of 50) at (204, 222) on [onclick='deleteElement()'] >> nth=0
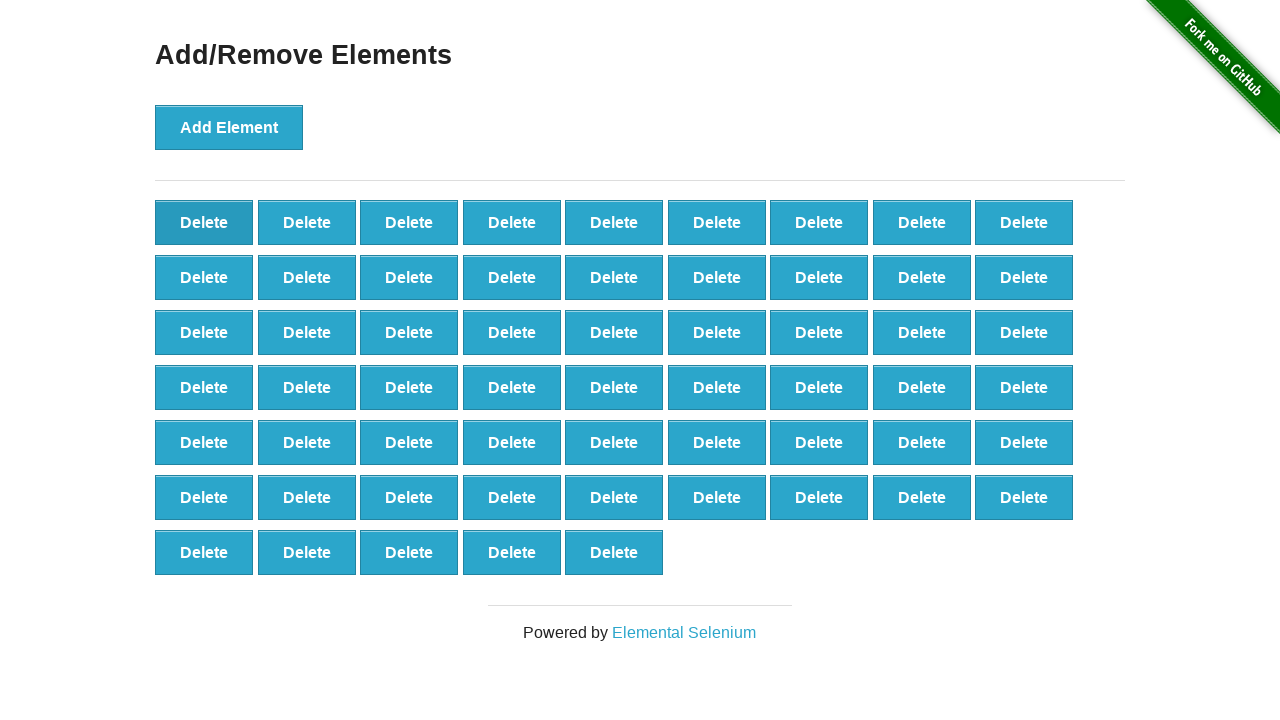

Clicked delete button (iteration 12 of 50) at (204, 222) on [onclick='deleteElement()'] >> nth=0
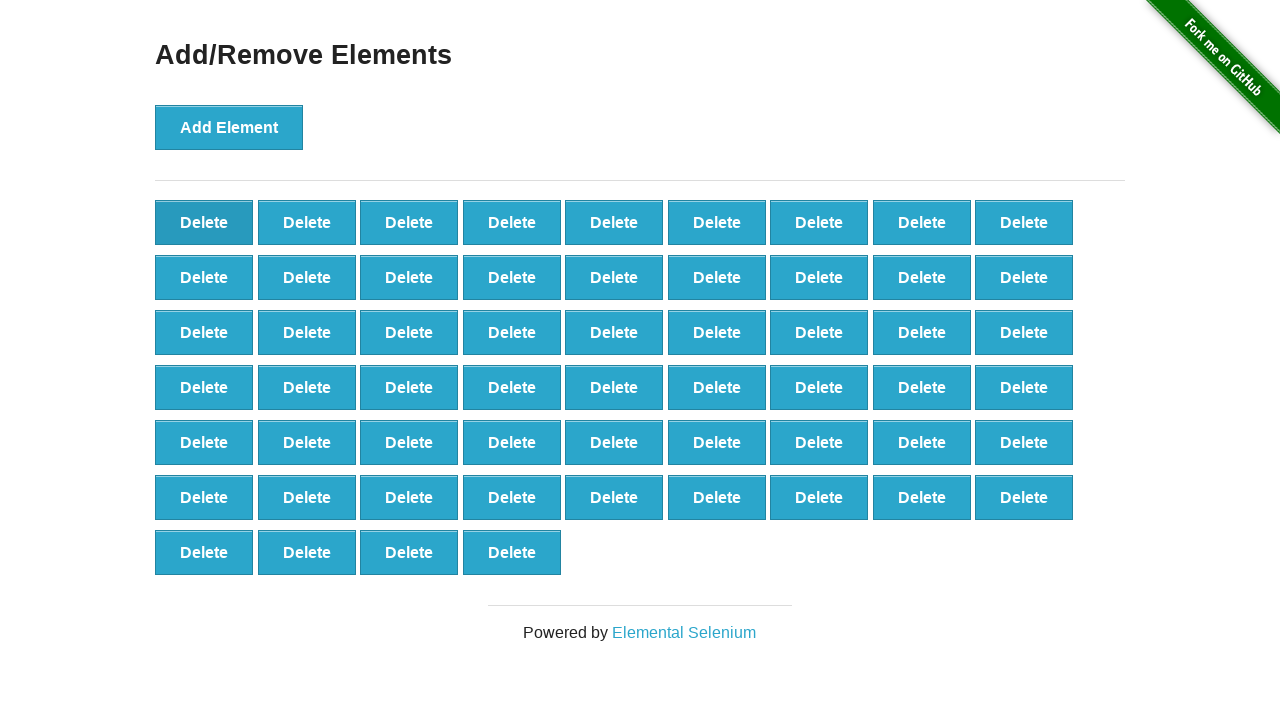

Clicked delete button (iteration 13 of 50) at (204, 222) on [onclick='deleteElement()'] >> nth=0
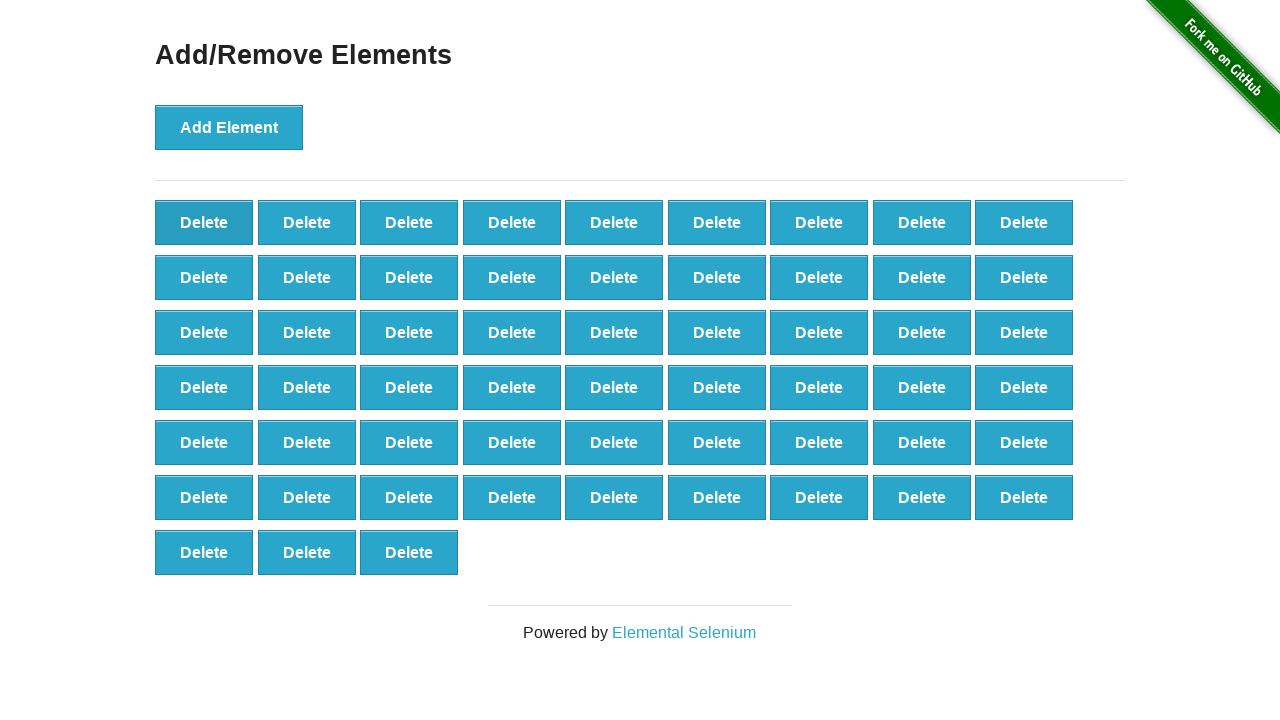

Clicked delete button (iteration 14 of 50) at (204, 222) on [onclick='deleteElement()'] >> nth=0
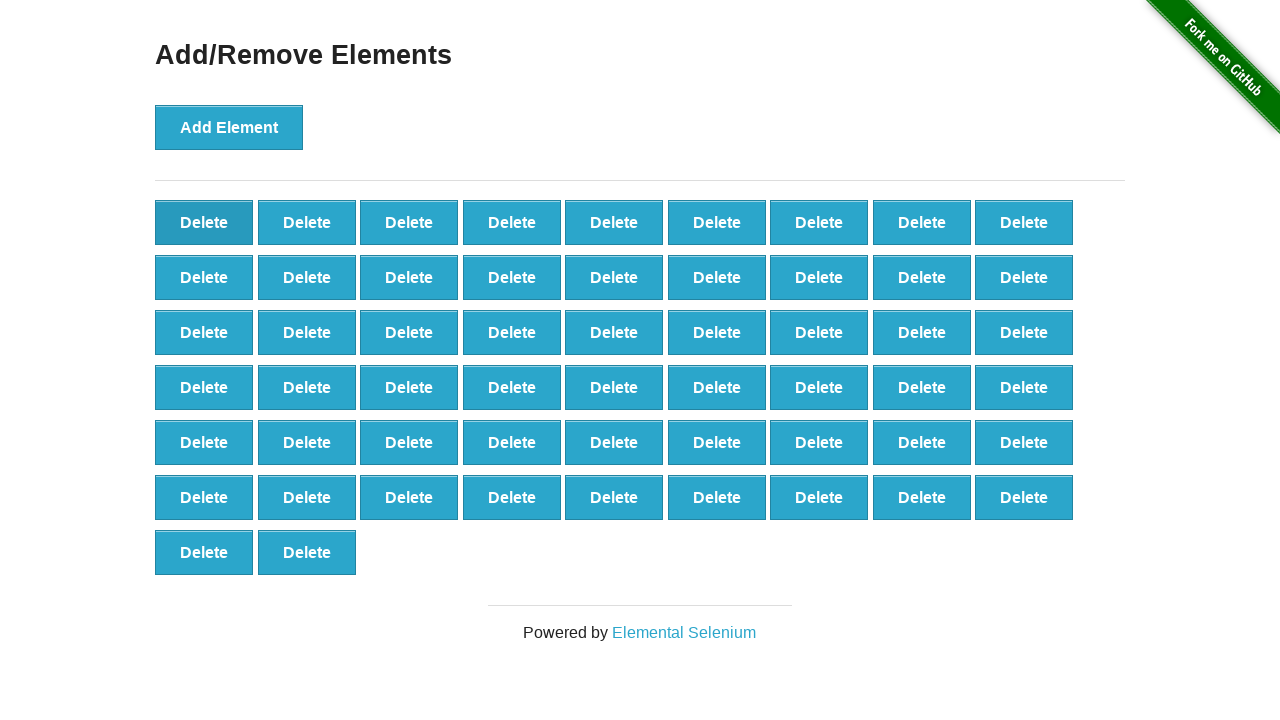

Clicked delete button (iteration 15 of 50) at (204, 222) on [onclick='deleteElement()'] >> nth=0
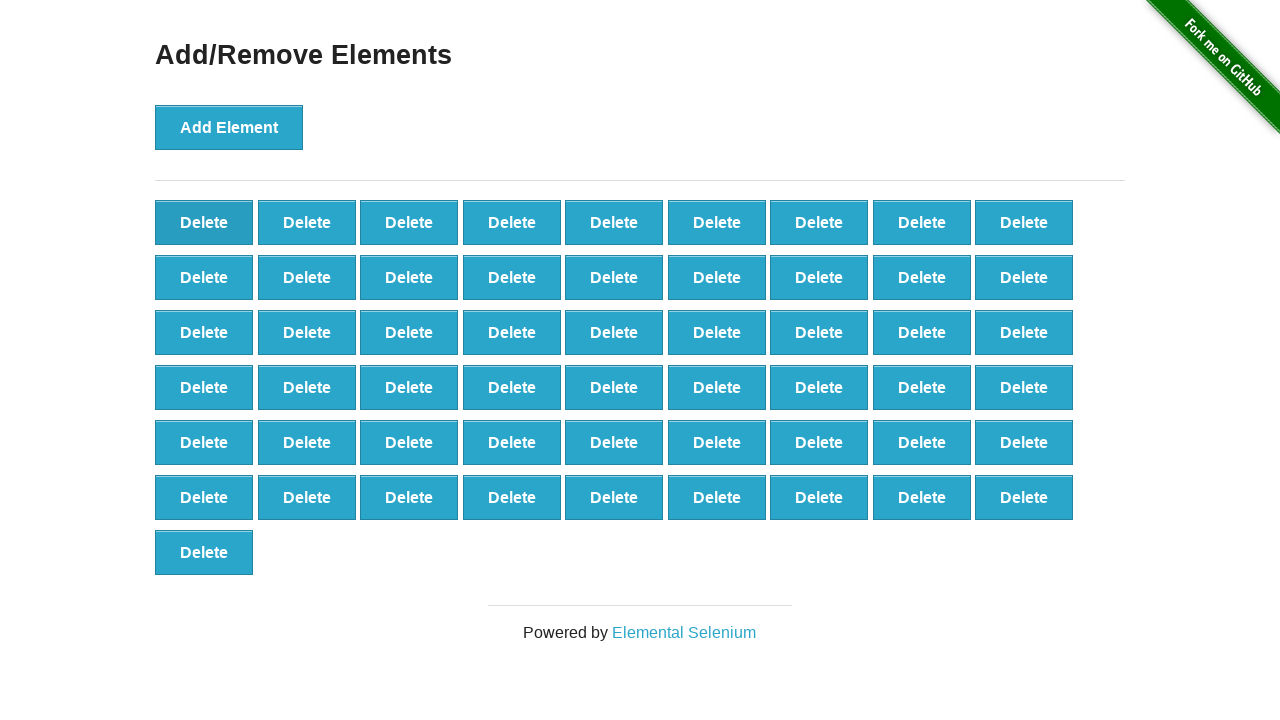

Clicked delete button (iteration 16 of 50) at (204, 222) on [onclick='deleteElement()'] >> nth=0
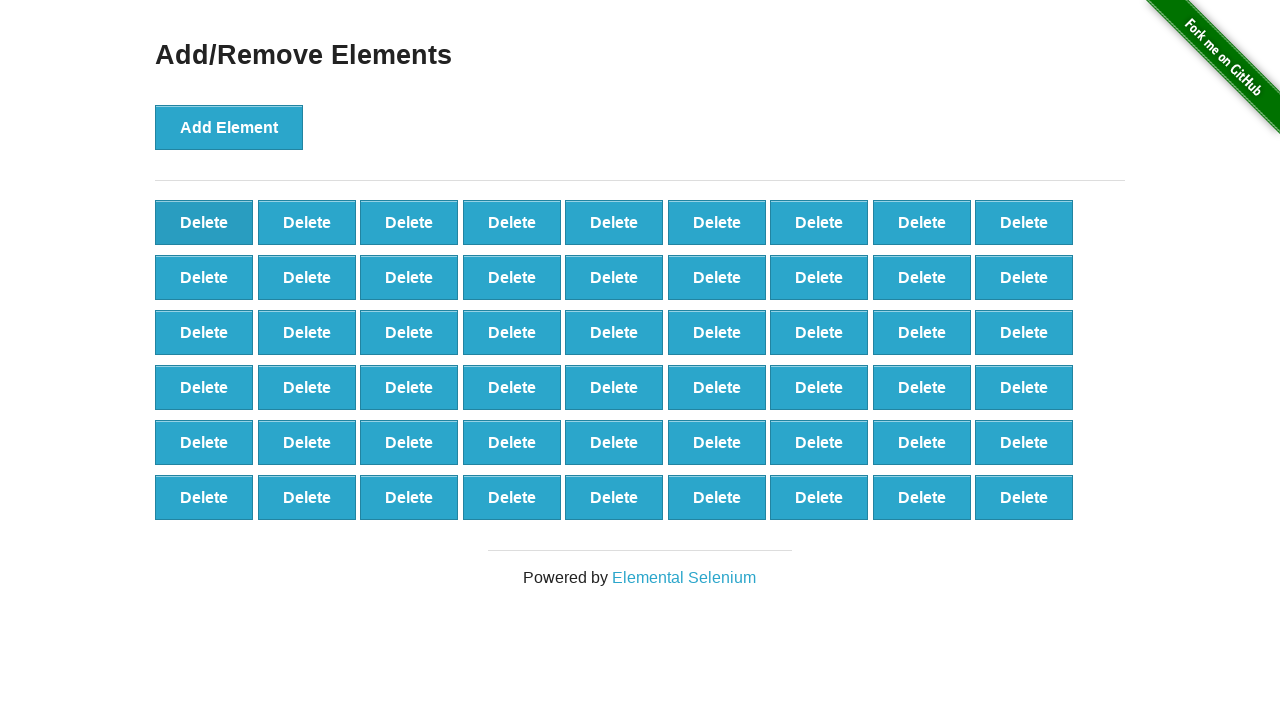

Clicked delete button (iteration 17 of 50) at (204, 222) on [onclick='deleteElement()'] >> nth=0
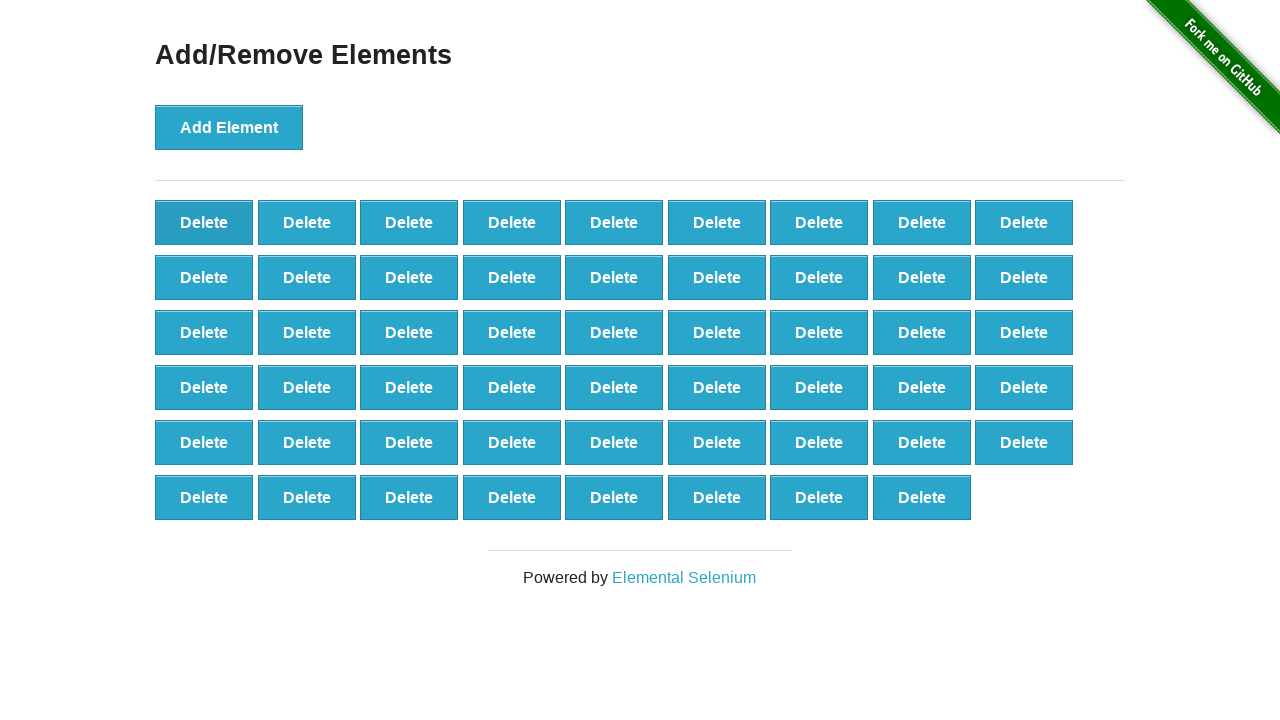

Clicked delete button (iteration 18 of 50) at (204, 222) on [onclick='deleteElement()'] >> nth=0
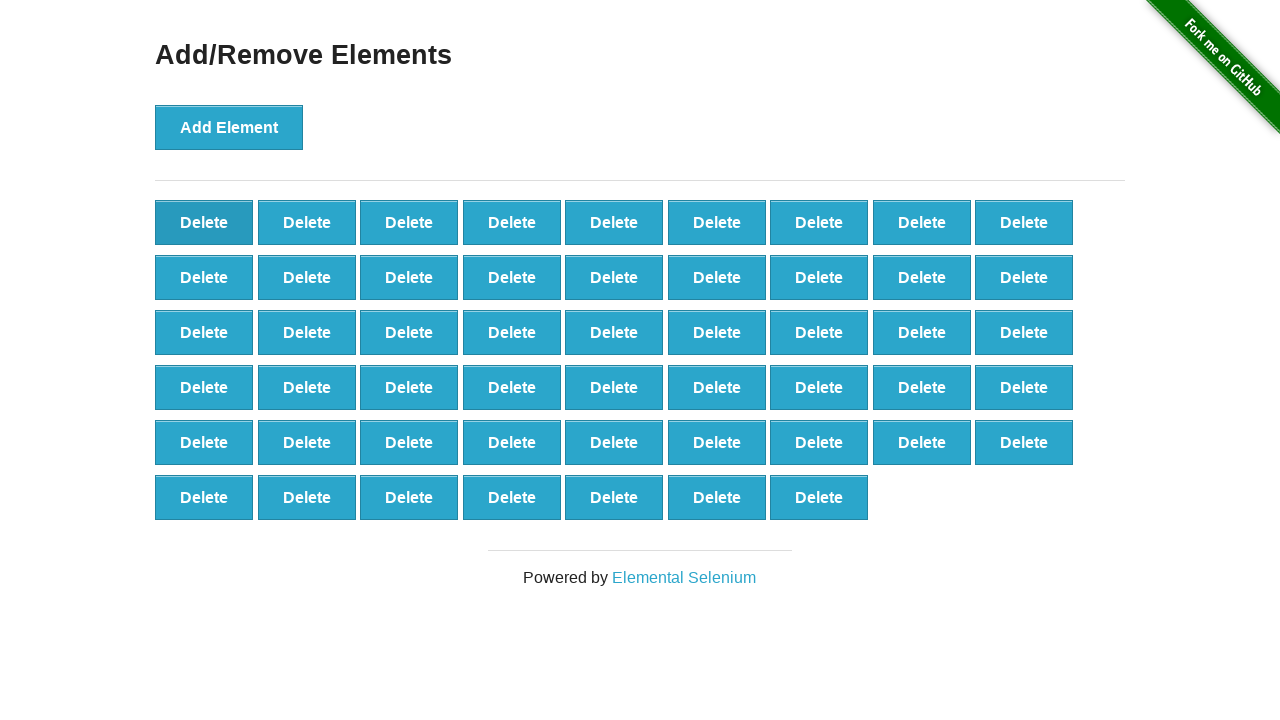

Clicked delete button (iteration 19 of 50) at (204, 222) on [onclick='deleteElement()'] >> nth=0
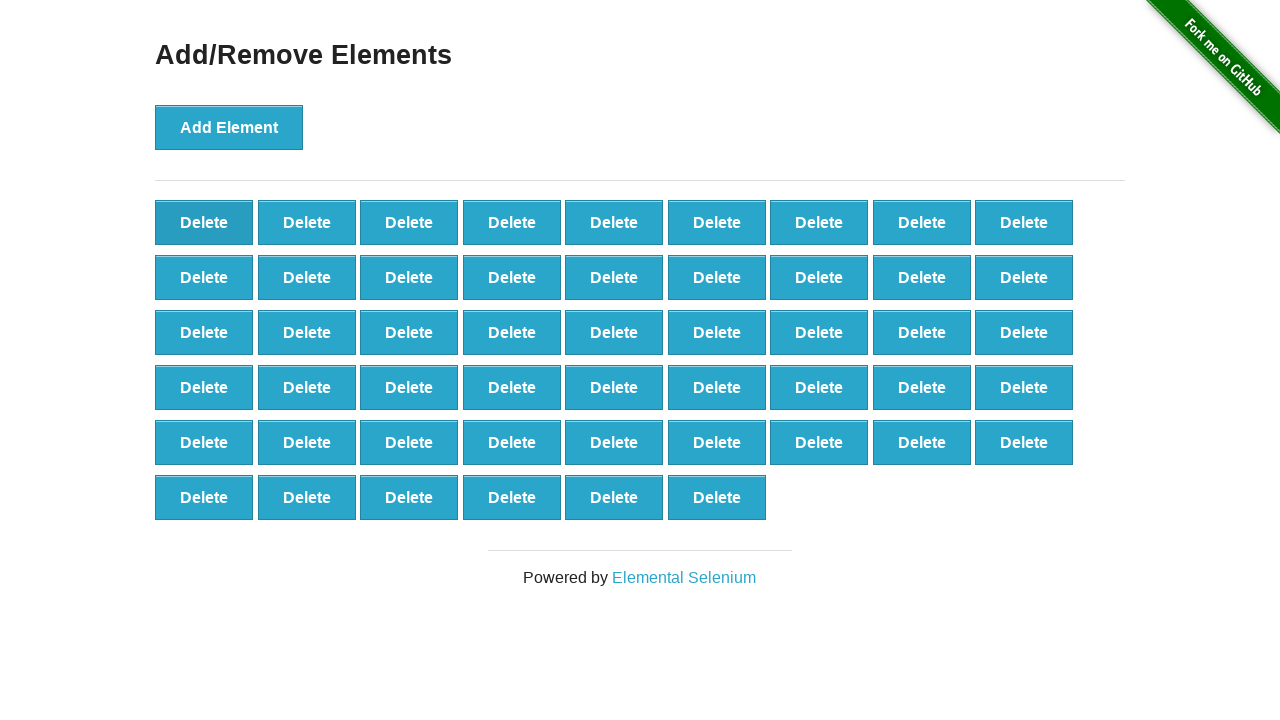

Clicked delete button (iteration 20 of 50) at (204, 222) on [onclick='deleteElement()'] >> nth=0
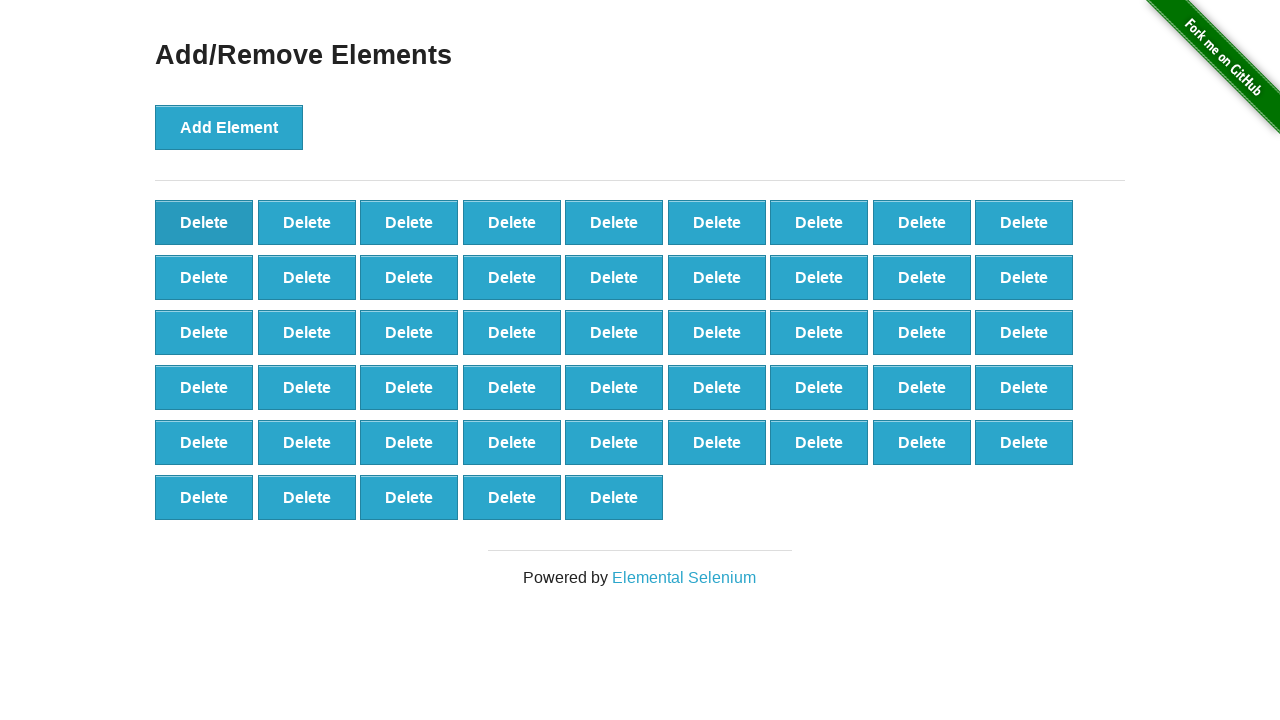

Clicked delete button (iteration 21 of 50) at (204, 222) on [onclick='deleteElement()'] >> nth=0
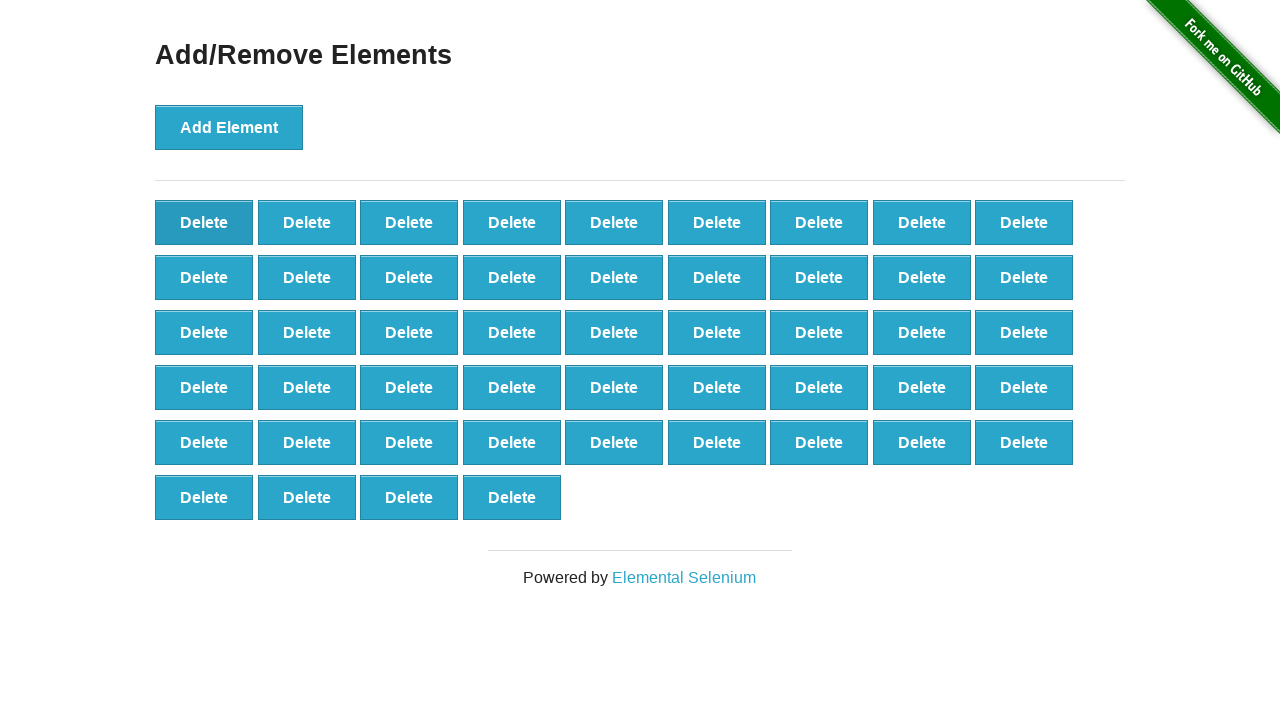

Clicked delete button (iteration 22 of 50) at (204, 222) on [onclick='deleteElement()'] >> nth=0
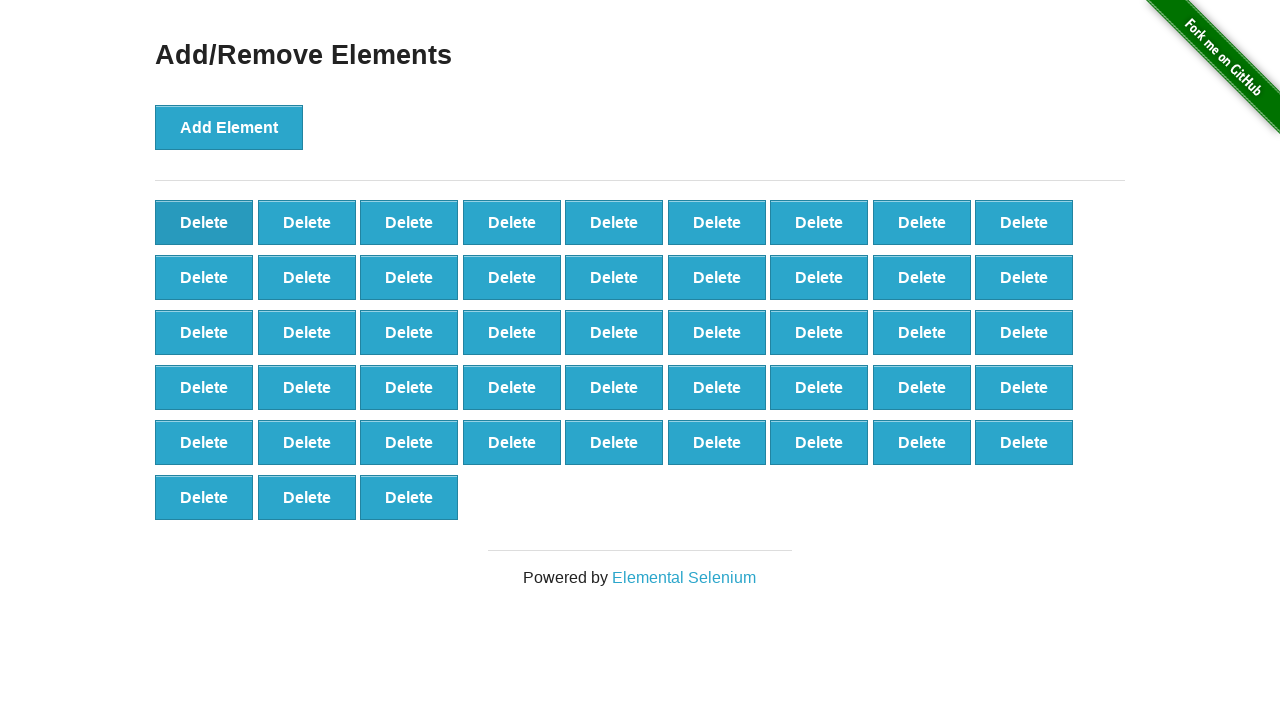

Clicked delete button (iteration 23 of 50) at (204, 222) on [onclick='deleteElement()'] >> nth=0
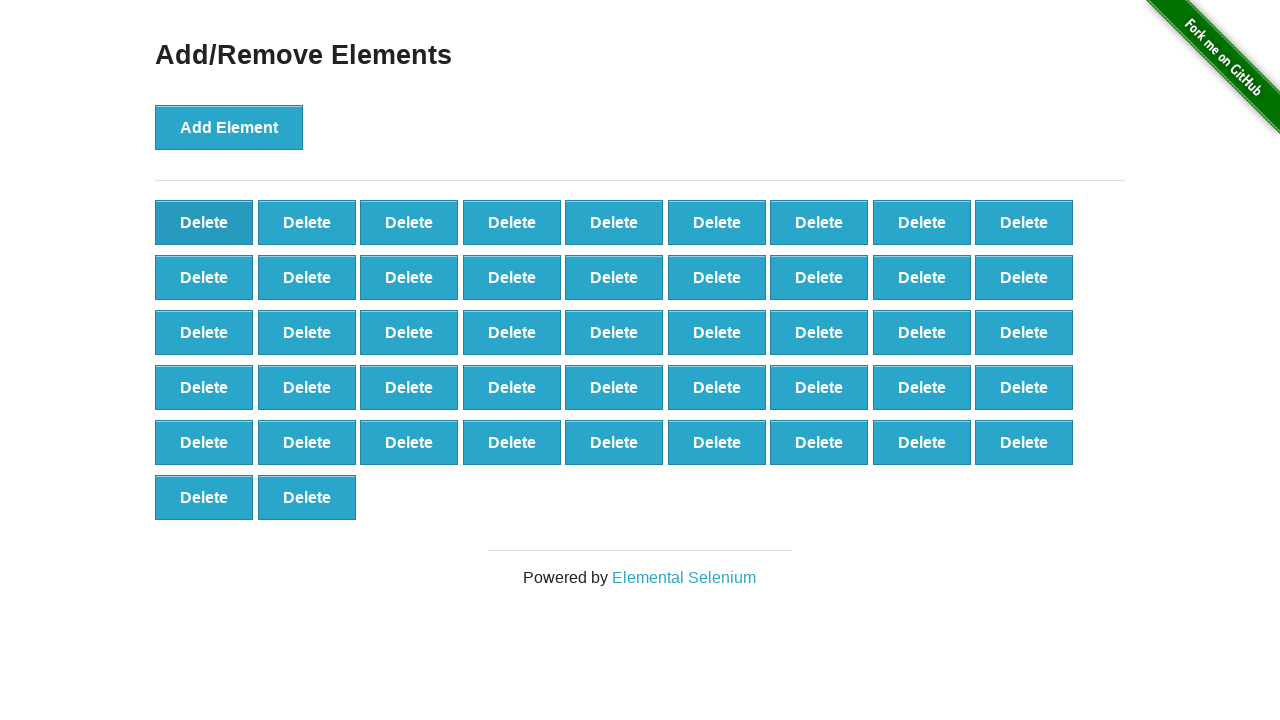

Clicked delete button (iteration 24 of 50) at (204, 222) on [onclick='deleteElement()'] >> nth=0
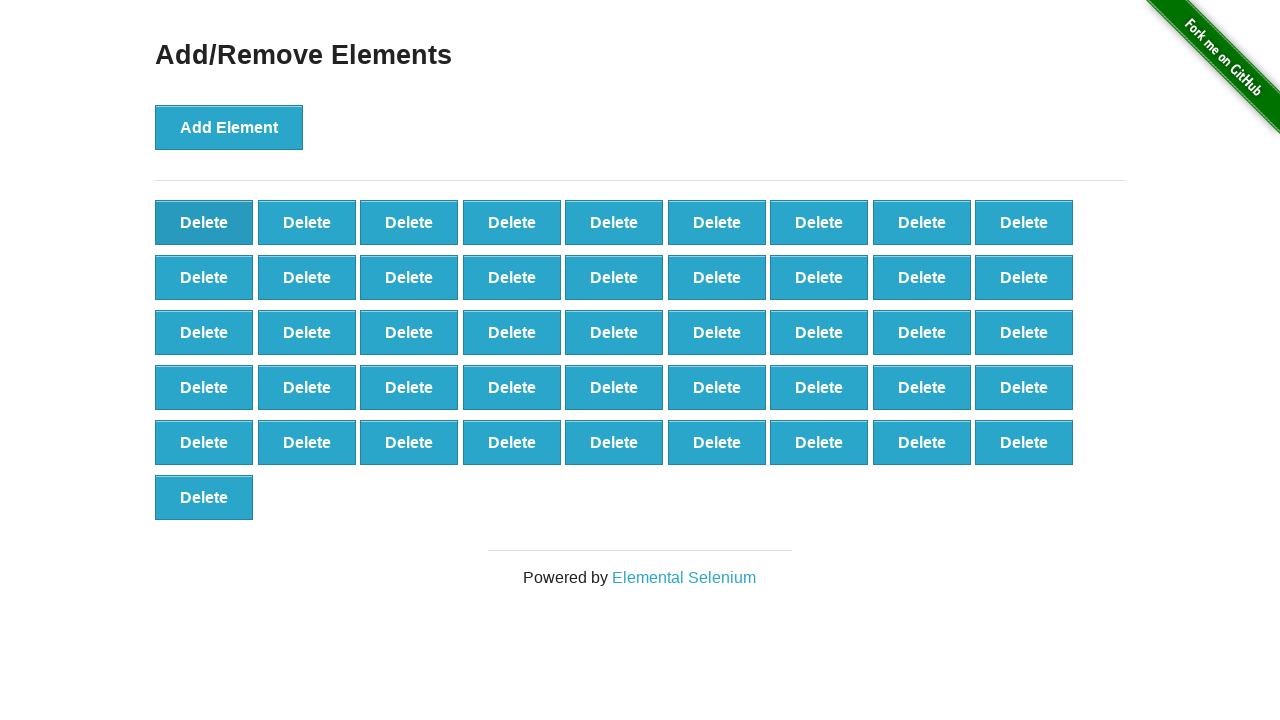

Clicked delete button (iteration 25 of 50) at (204, 222) on [onclick='deleteElement()'] >> nth=0
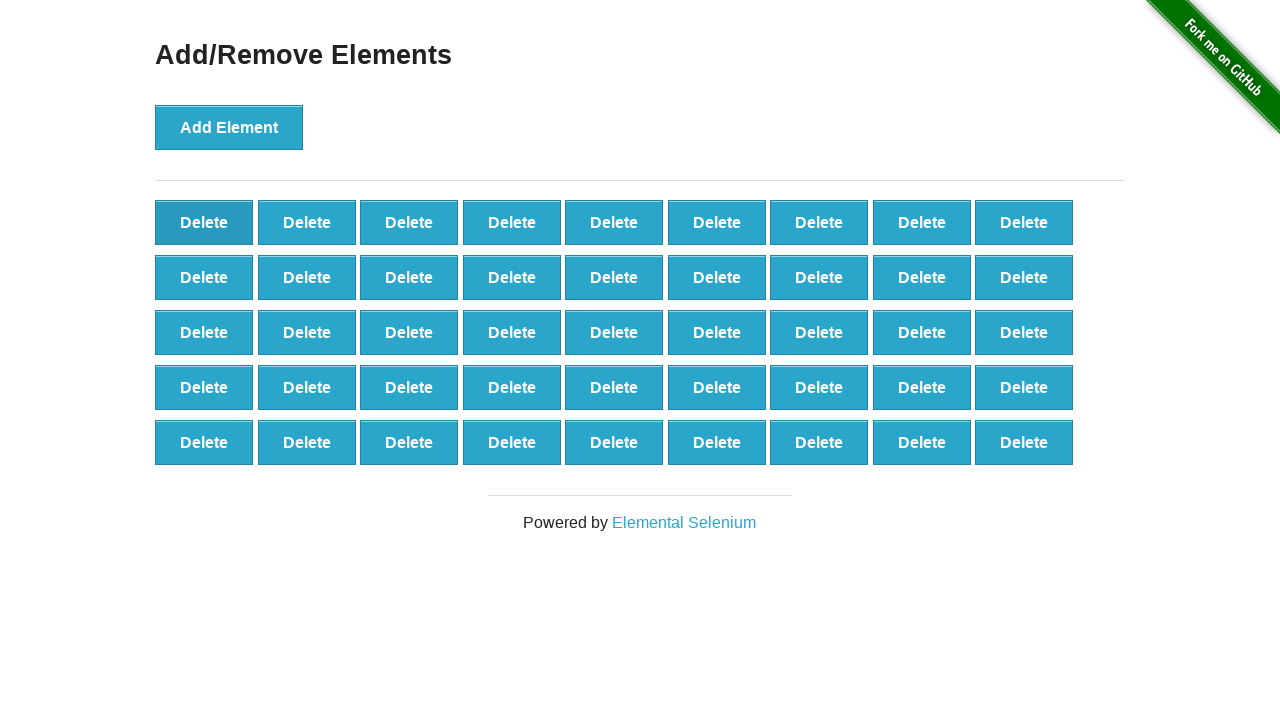

Clicked delete button (iteration 26 of 50) at (204, 222) on [onclick='deleteElement()'] >> nth=0
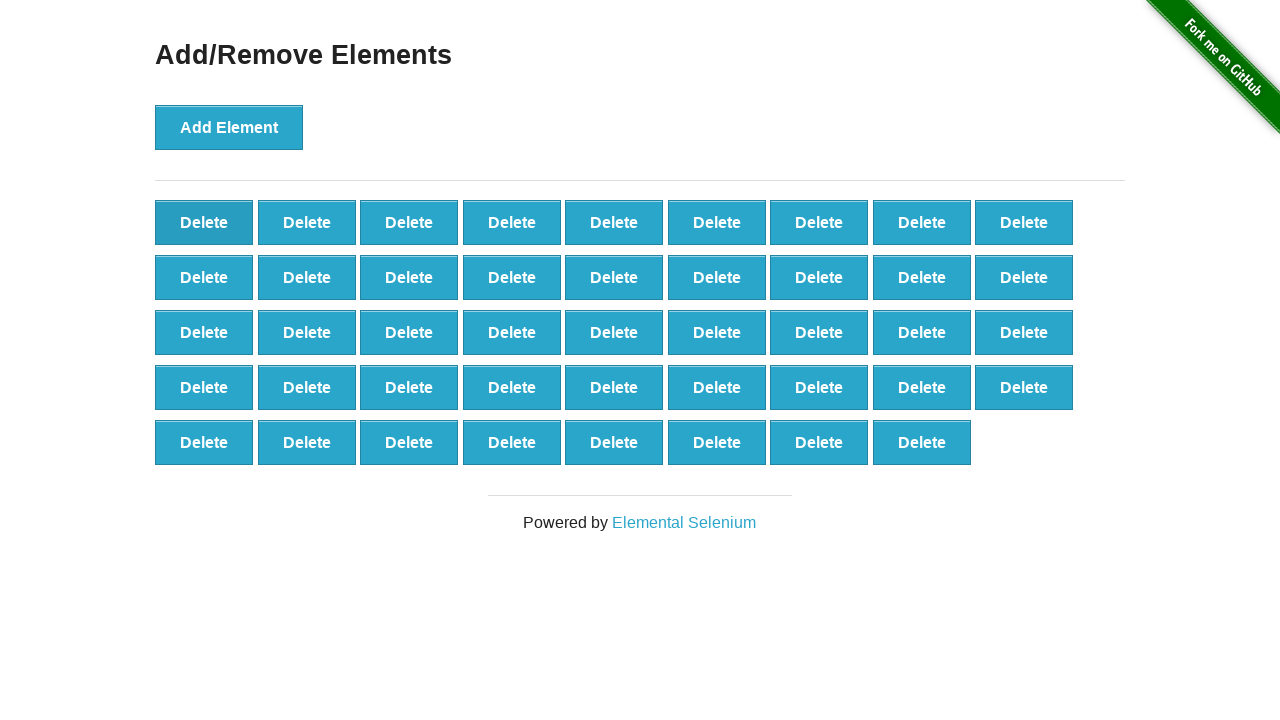

Clicked delete button (iteration 27 of 50) at (204, 222) on [onclick='deleteElement()'] >> nth=0
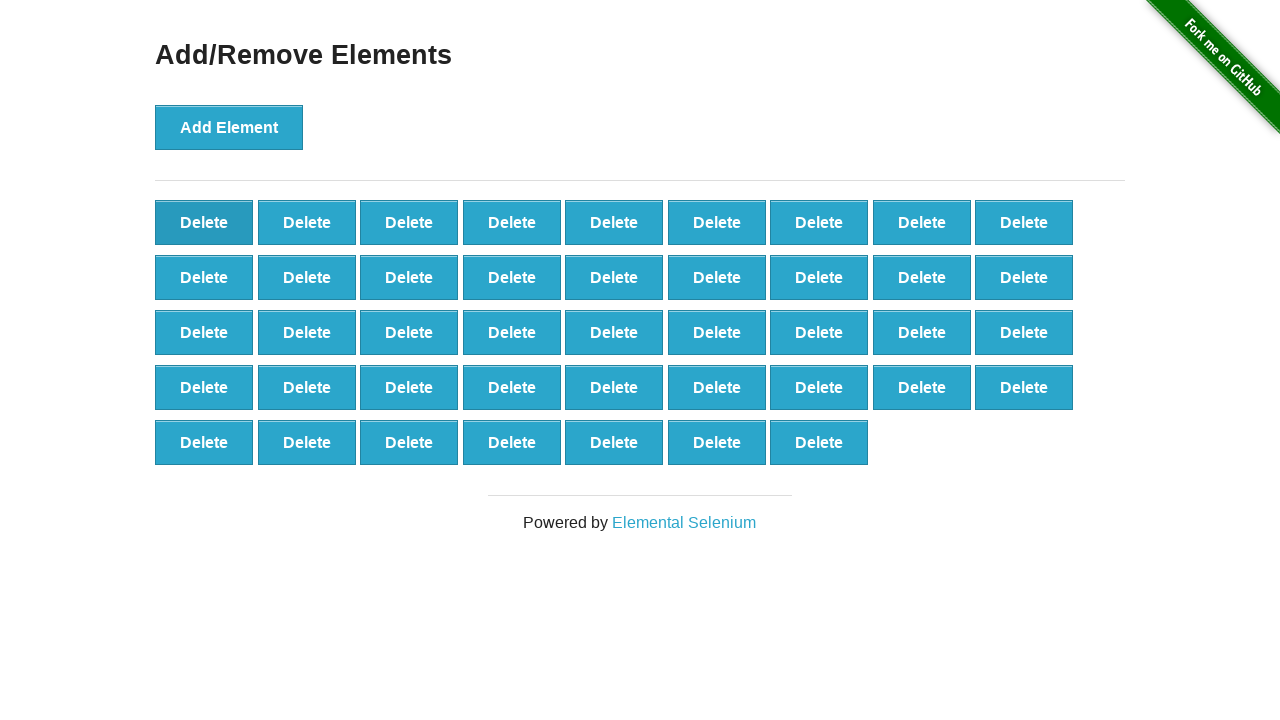

Clicked delete button (iteration 28 of 50) at (204, 222) on [onclick='deleteElement()'] >> nth=0
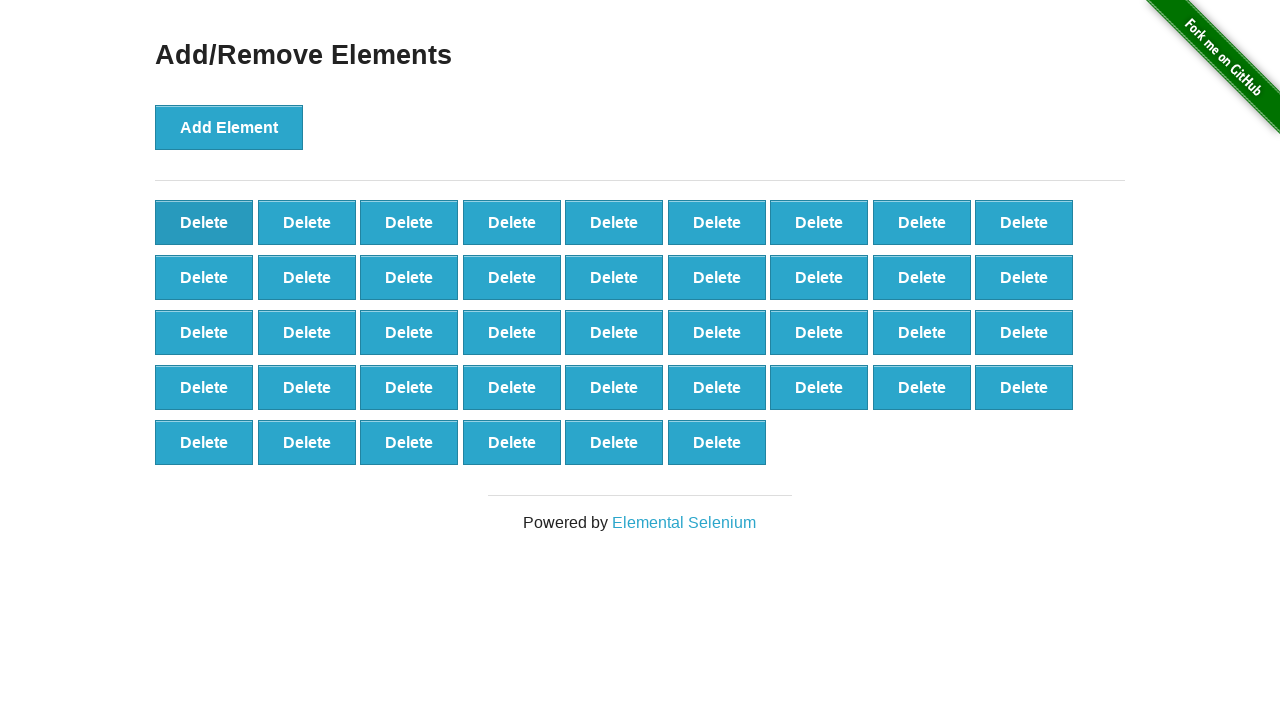

Clicked delete button (iteration 29 of 50) at (204, 222) on [onclick='deleteElement()'] >> nth=0
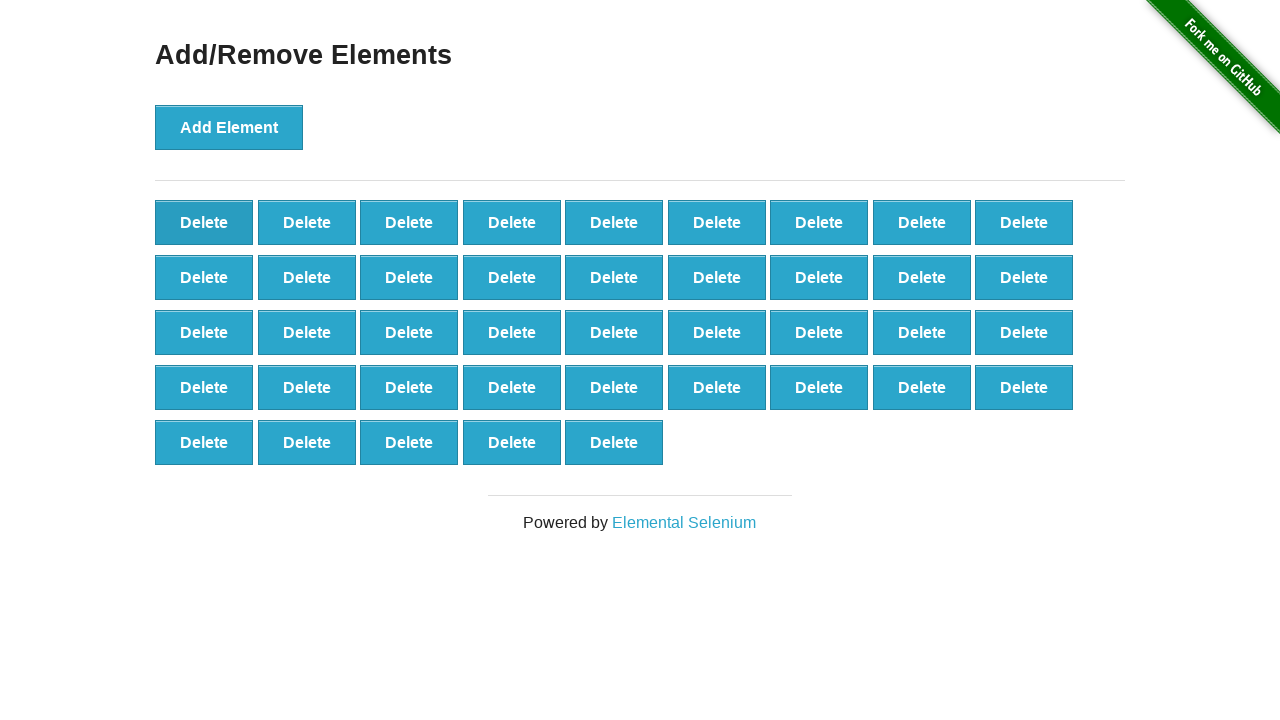

Clicked delete button (iteration 30 of 50) at (204, 222) on [onclick='deleteElement()'] >> nth=0
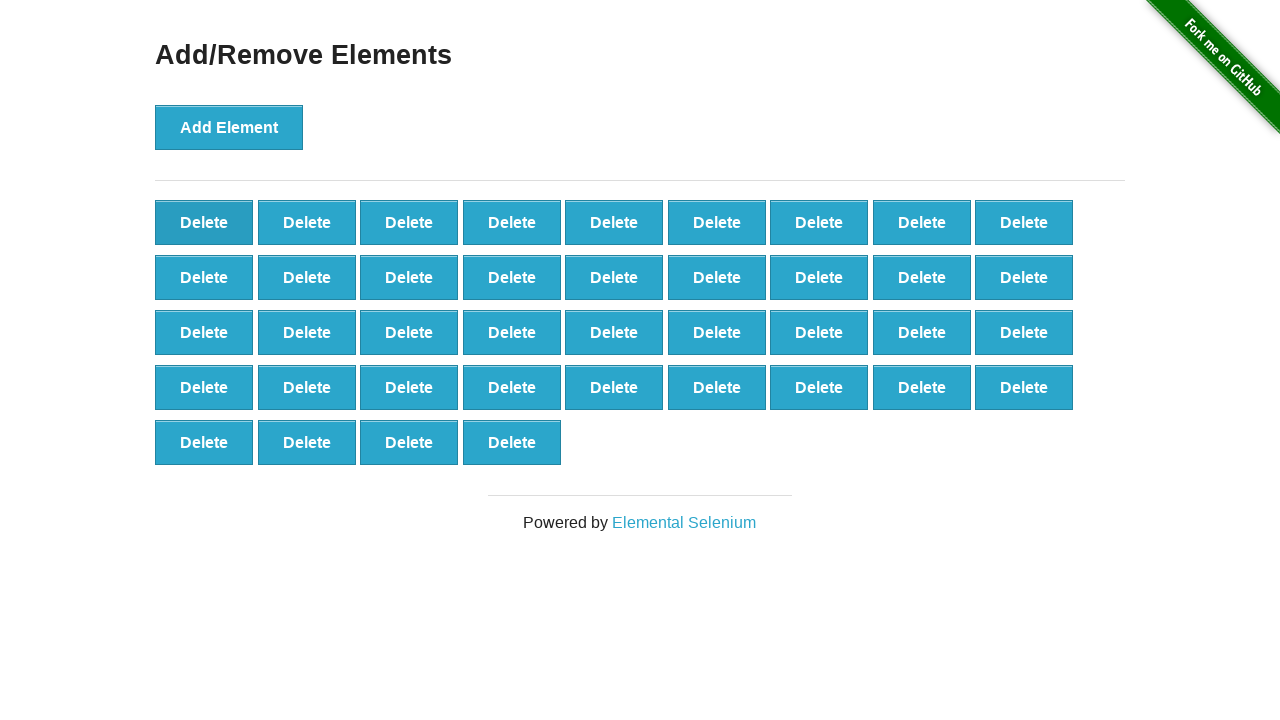

Clicked delete button (iteration 31 of 50) at (204, 222) on [onclick='deleteElement()'] >> nth=0
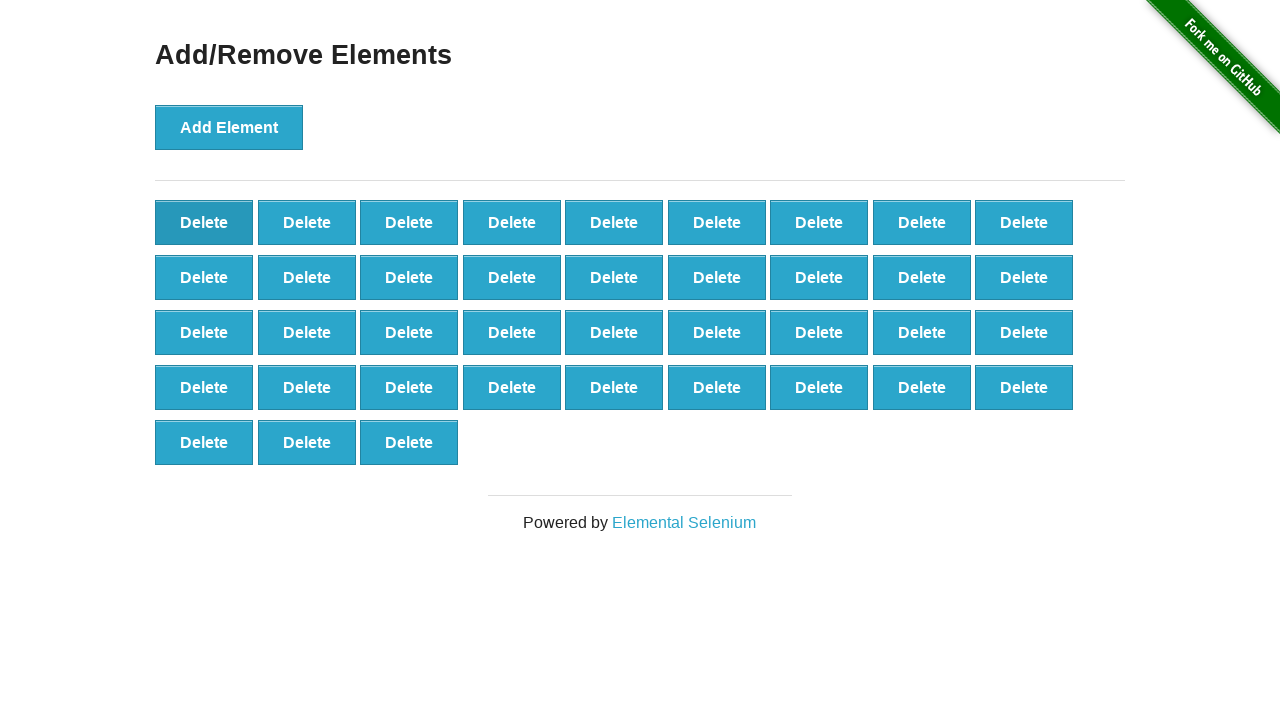

Clicked delete button (iteration 32 of 50) at (204, 222) on [onclick='deleteElement()'] >> nth=0
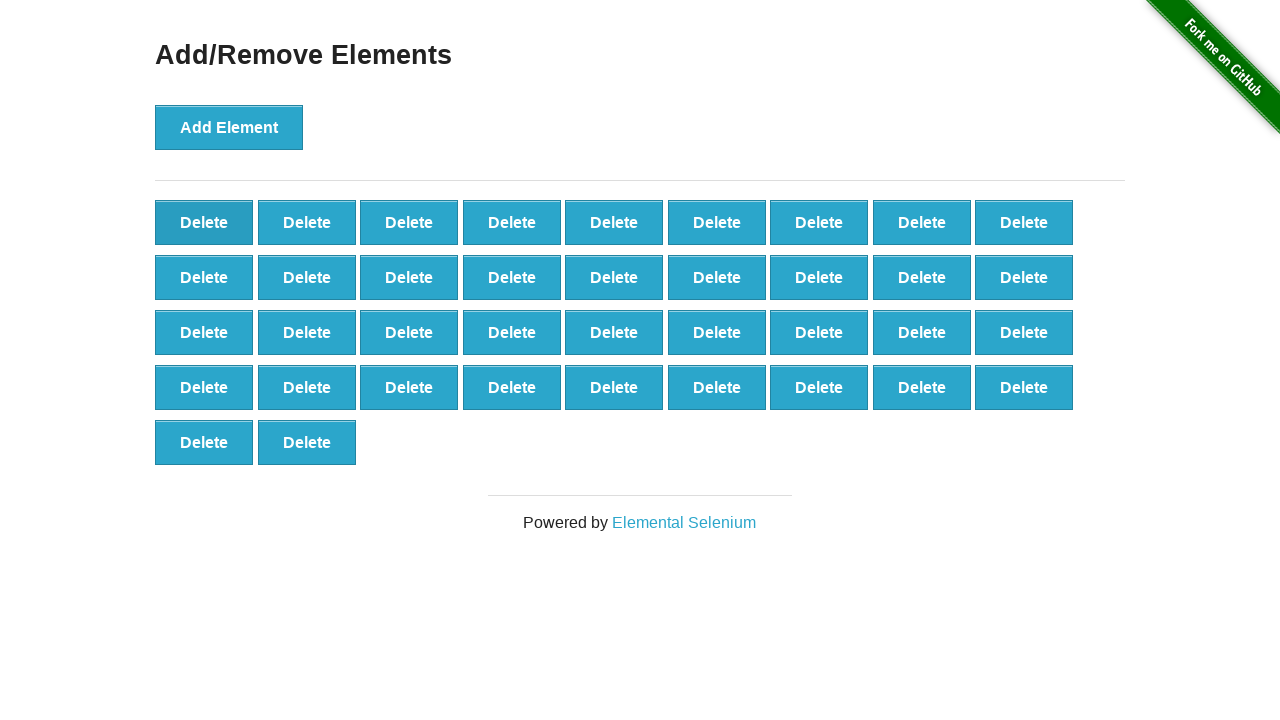

Clicked delete button (iteration 33 of 50) at (204, 222) on [onclick='deleteElement()'] >> nth=0
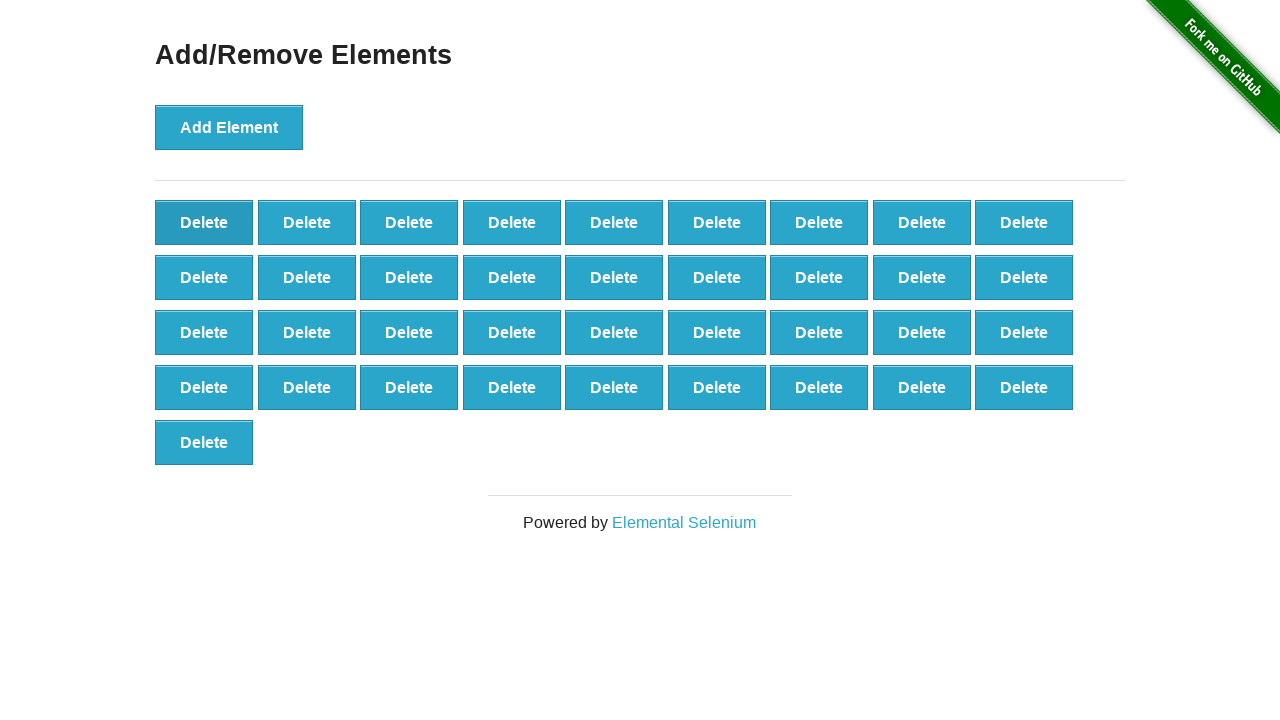

Clicked delete button (iteration 34 of 50) at (204, 222) on [onclick='deleteElement()'] >> nth=0
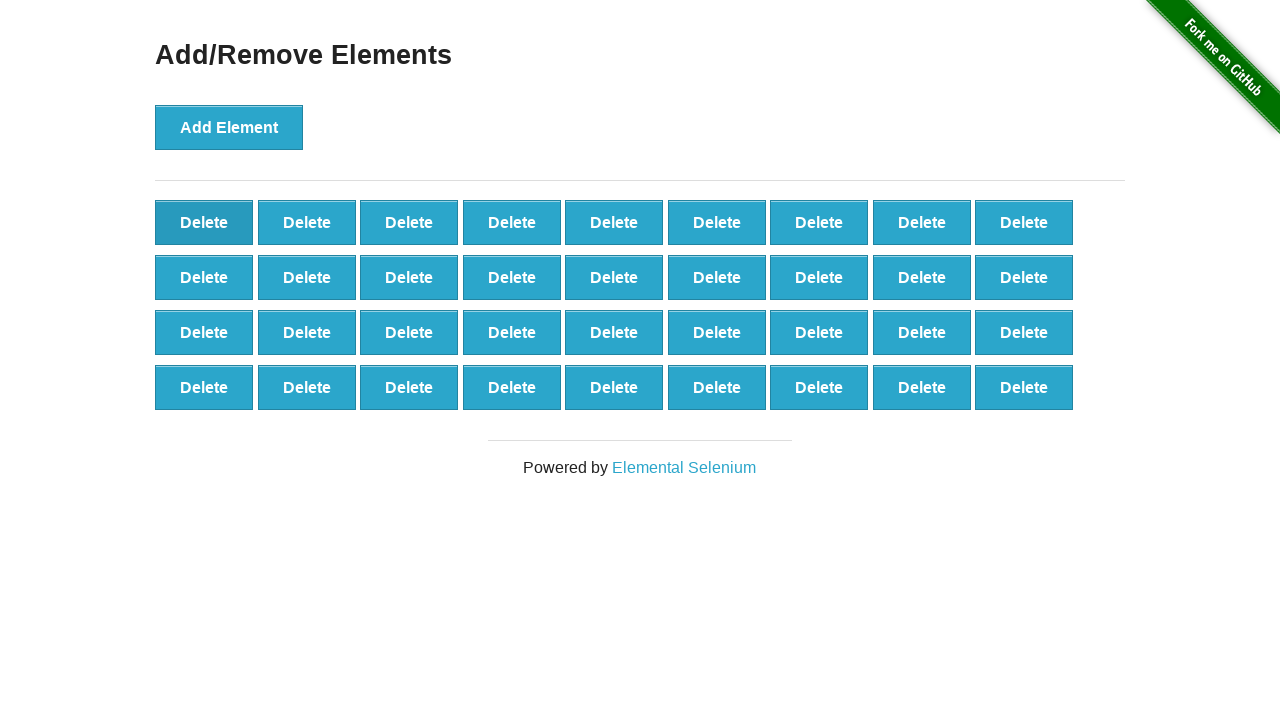

Clicked delete button (iteration 35 of 50) at (204, 222) on [onclick='deleteElement()'] >> nth=0
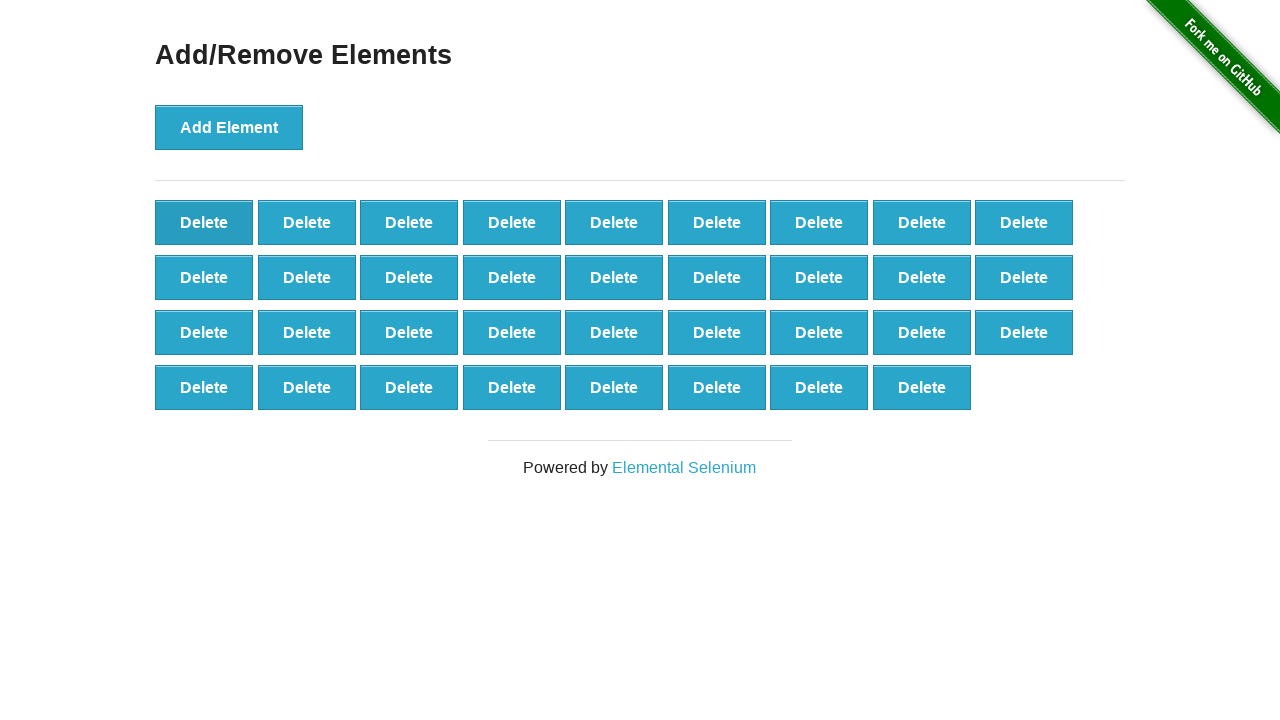

Clicked delete button (iteration 36 of 50) at (204, 222) on [onclick='deleteElement()'] >> nth=0
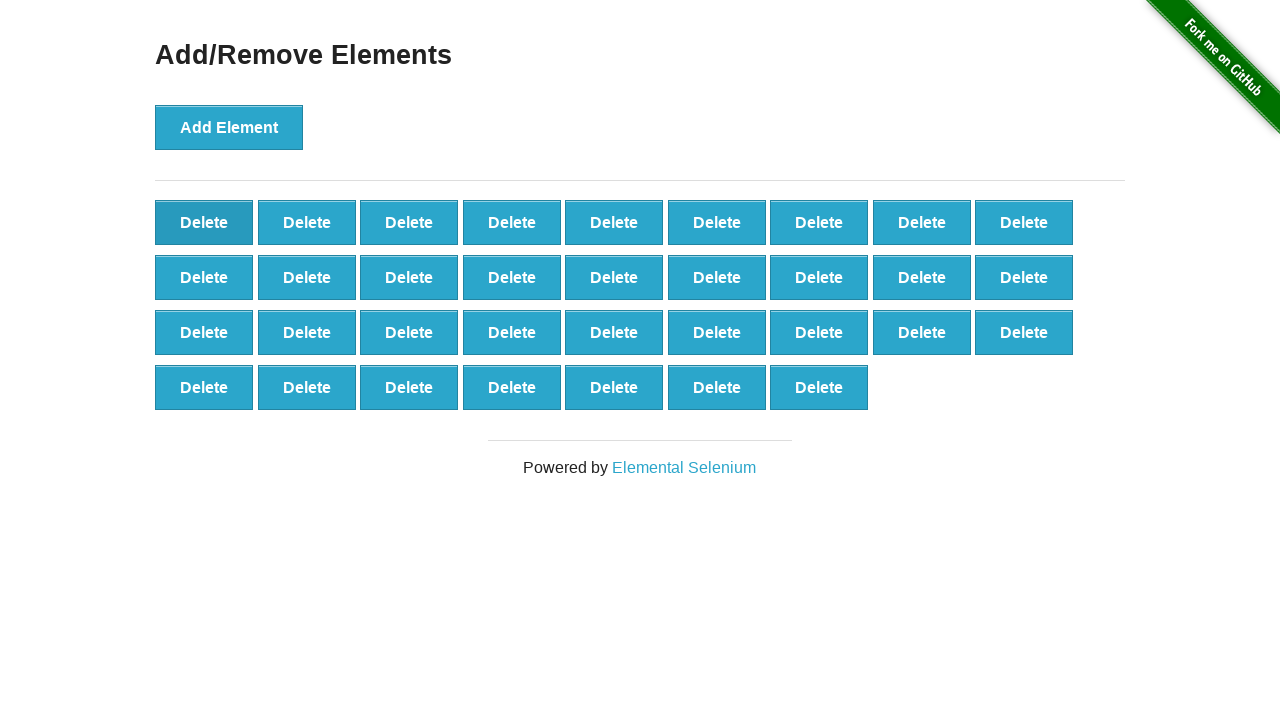

Clicked delete button (iteration 37 of 50) at (204, 222) on [onclick='deleteElement()'] >> nth=0
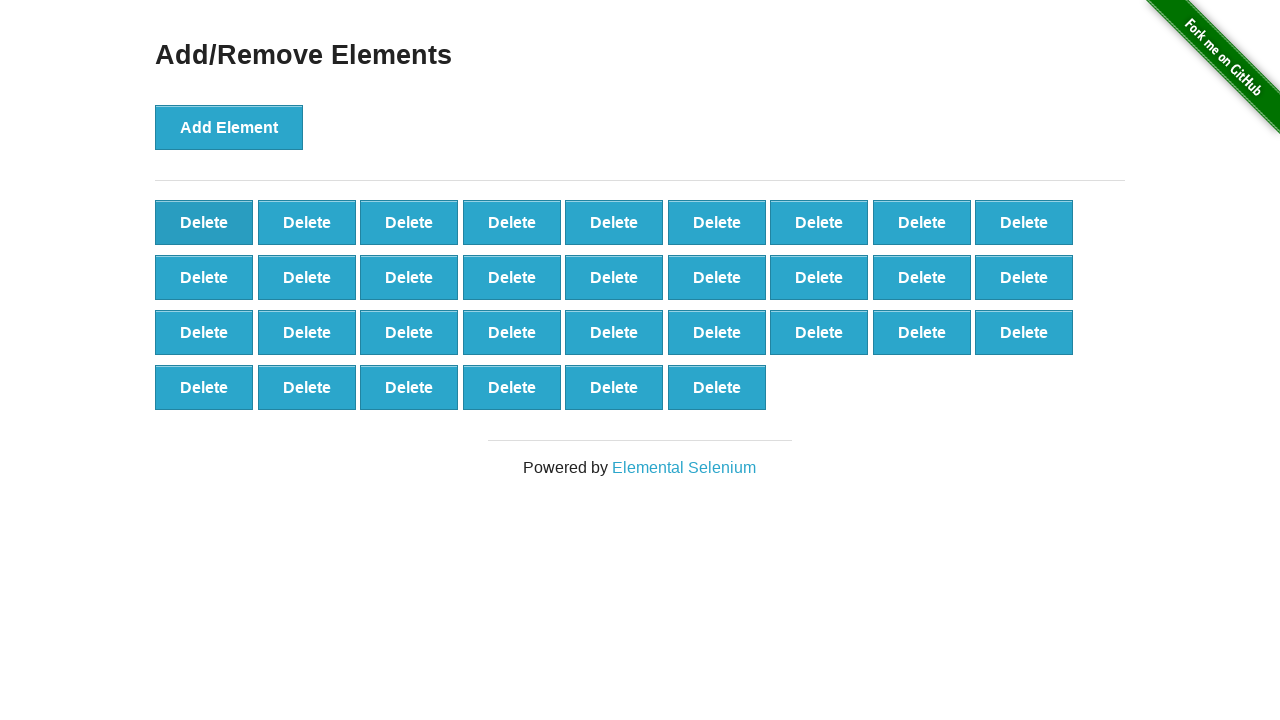

Clicked delete button (iteration 38 of 50) at (204, 222) on [onclick='deleteElement()'] >> nth=0
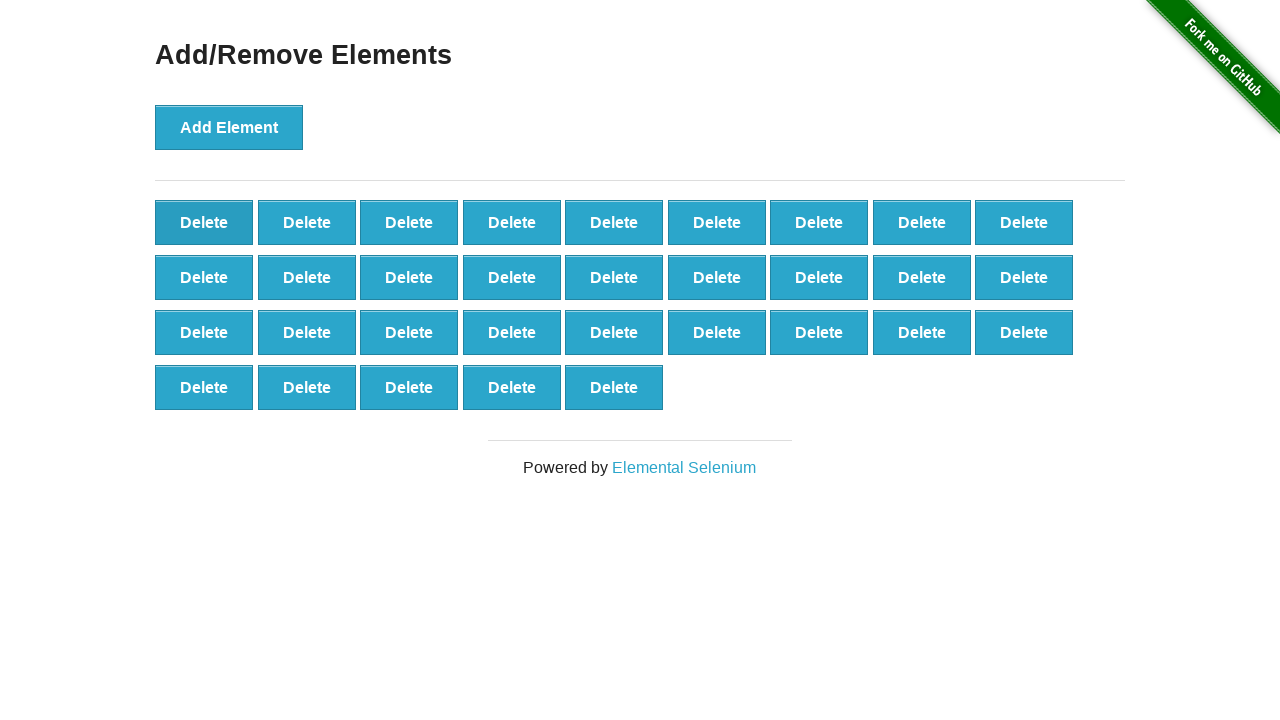

Clicked delete button (iteration 39 of 50) at (204, 222) on [onclick='deleteElement()'] >> nth=0
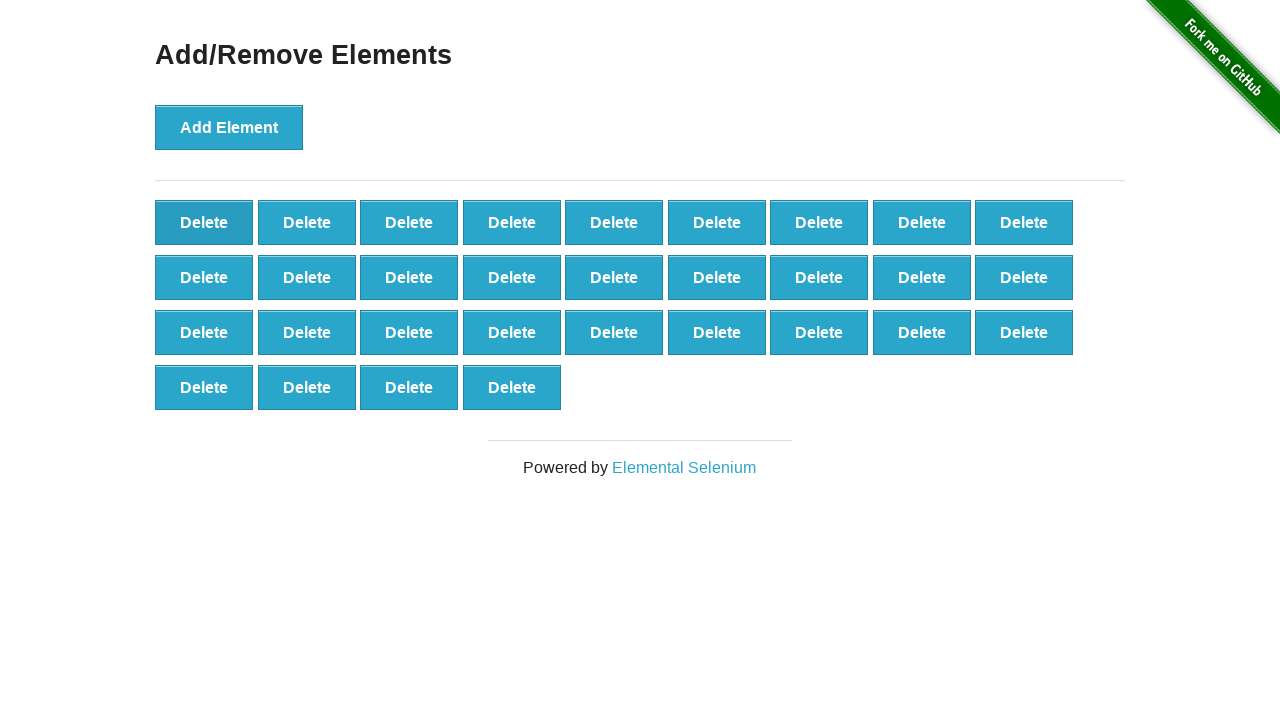

Clicked delete button (iteration 40 of 50) at (204, 222) on [onclick='deleteElement()'] >> nth=0
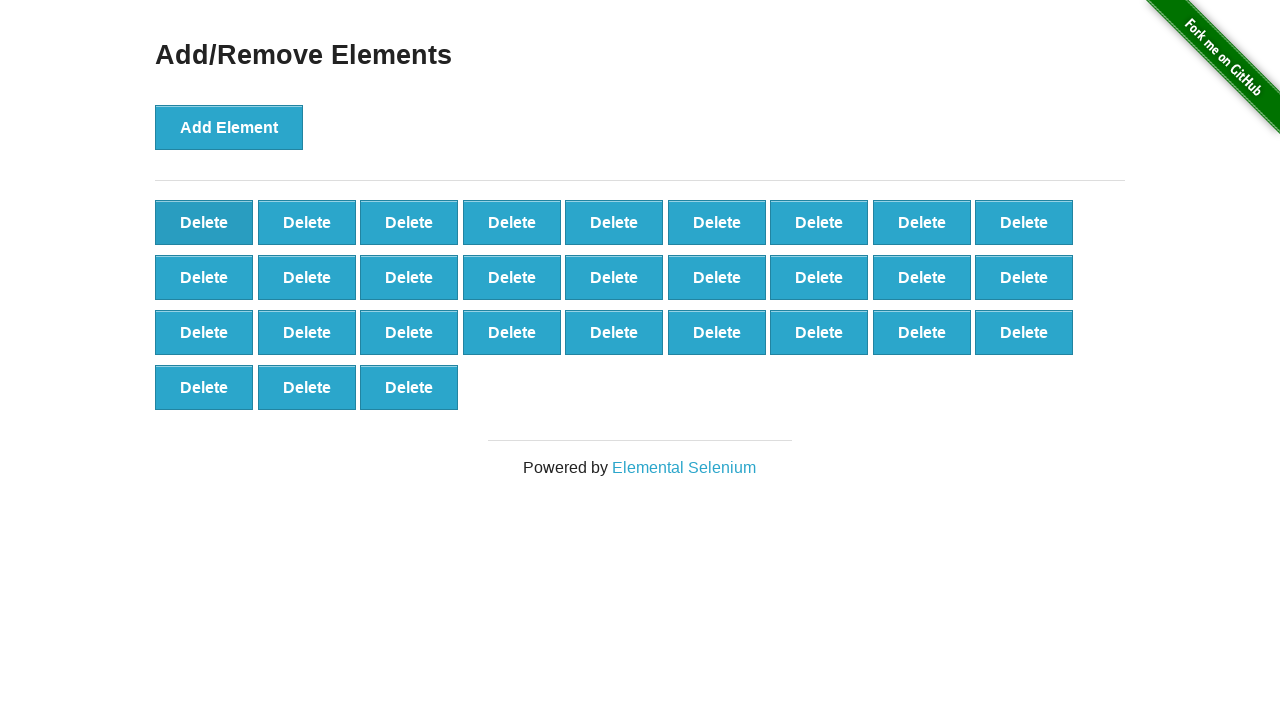

Clicked delete button (iteration 41 of 50) at (204, 222) on [onclick='deleteElement()'] >> nth=0
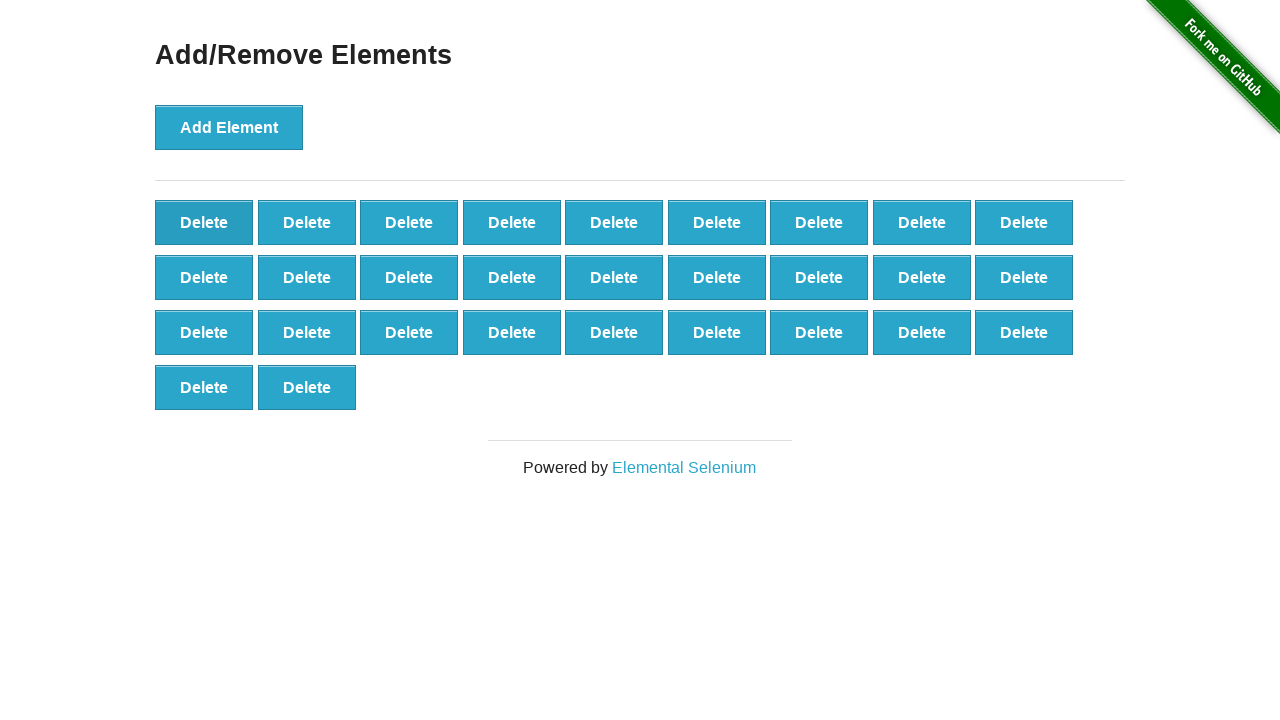

Clicked delete button (iteration 42 of 50) at (204, 222) on [onclick='deleteElement()'] >> nth=0
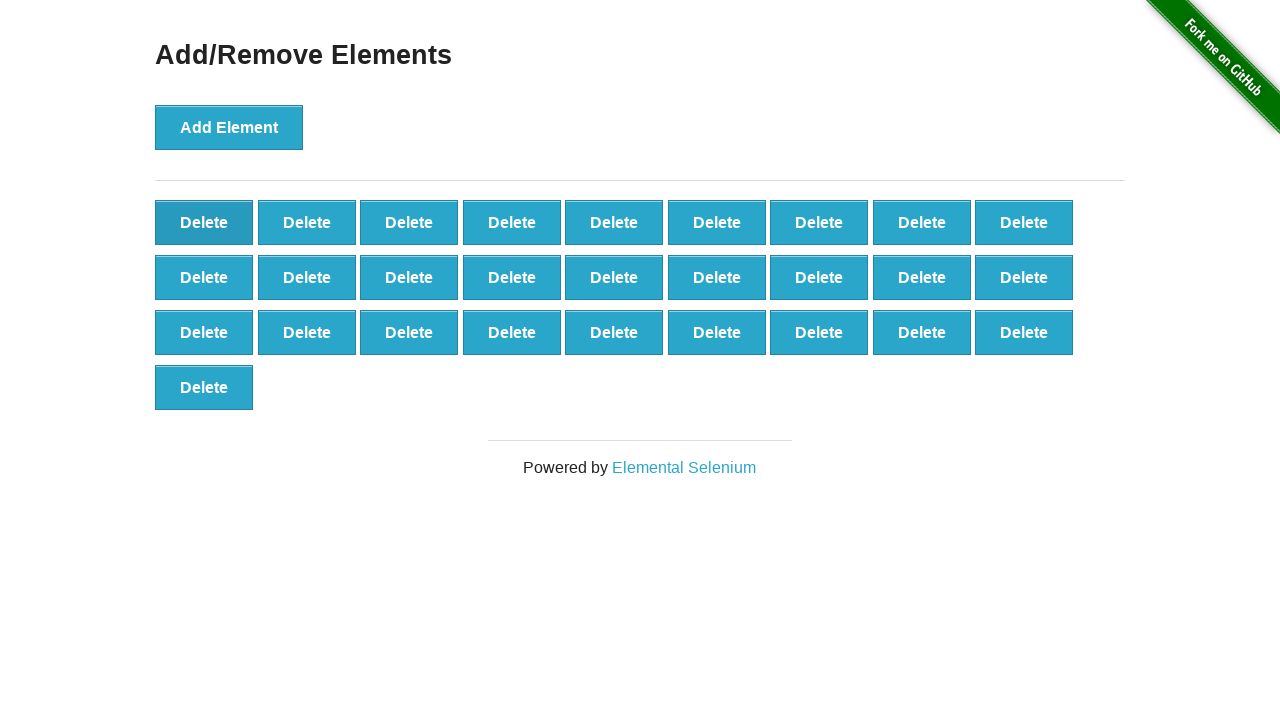

Clicked delete button (iteration 43 of 50) at (204, 222) on [onclick='deleteElement()'] >> nth=0
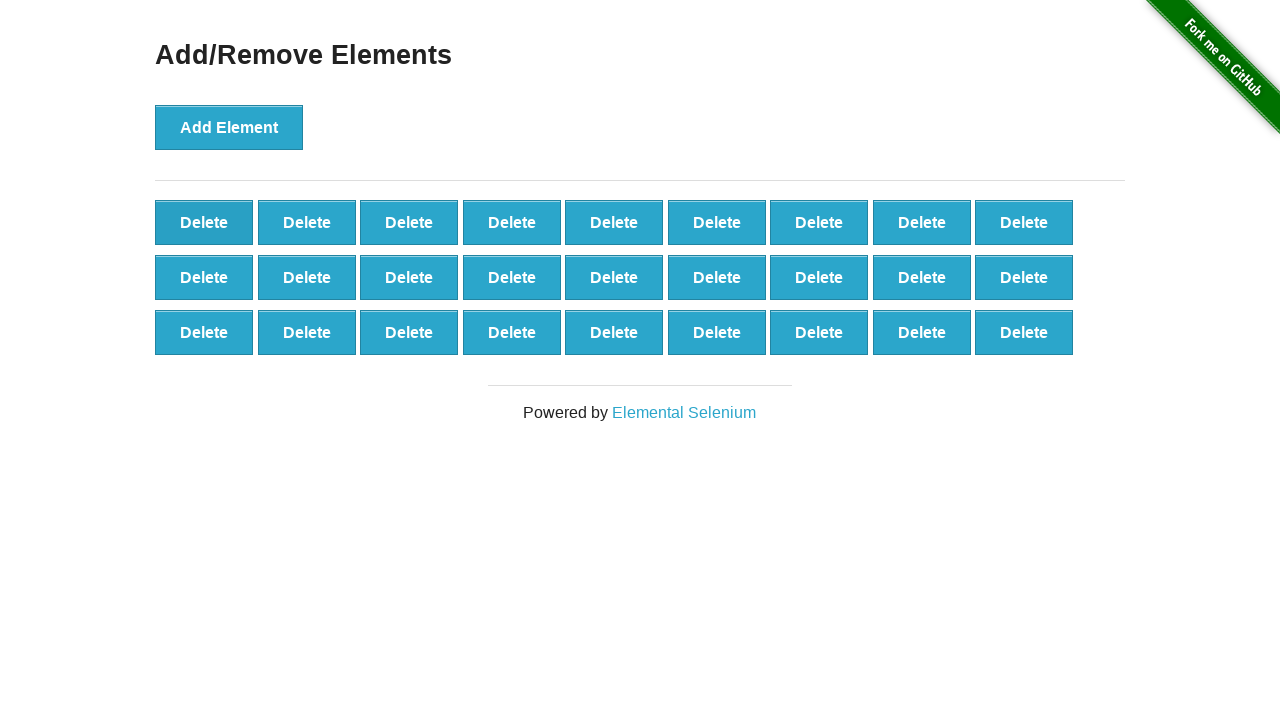

Clicked delete button (iteration 44 of 50) at (204, 222) on [onclick='deleteElement()'] >> nth=0
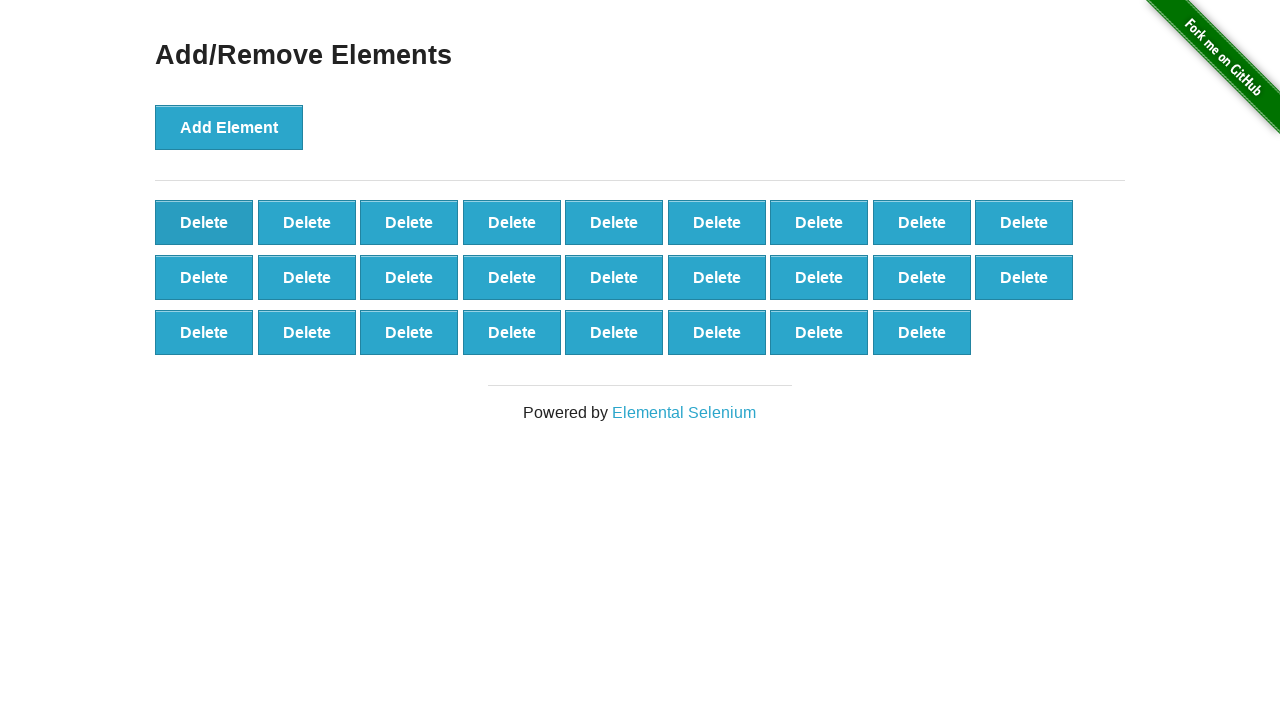

Clicked delete button (iteration 45 of 50) at (204, 222) on [onclick='deleteElement()'] >> nth=0
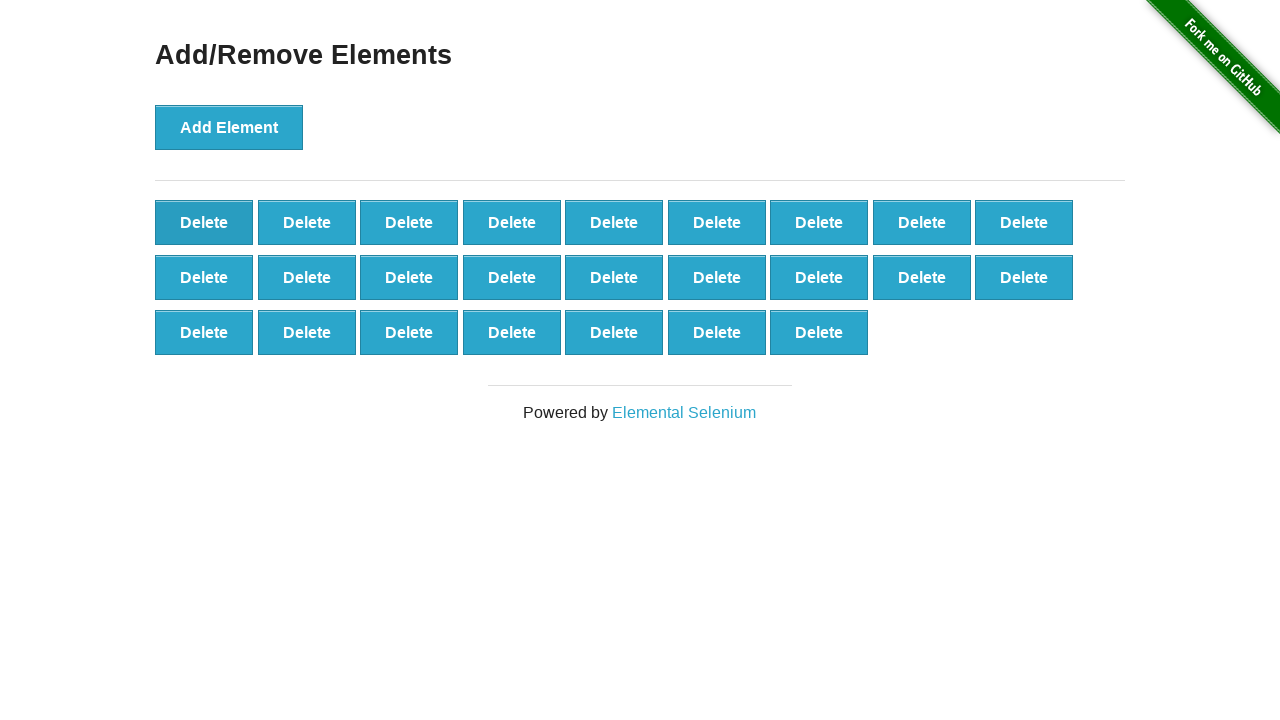

Clicked delete button (iteration 46 of 50) at (204, 222) on [onclick='deleteElement()'] >> nth=0
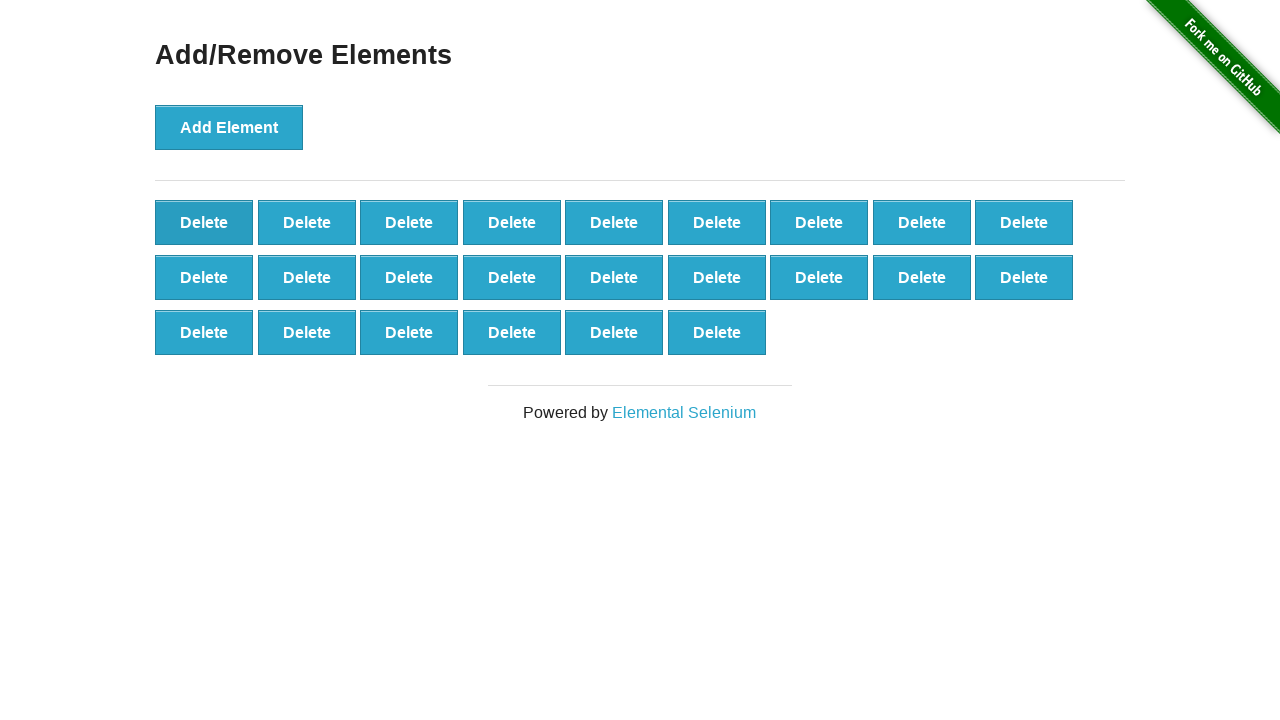

Clicked delete button (iteration 47 of 50) at (204, 222) on [onclick='deleteElement()'] >> nth=0
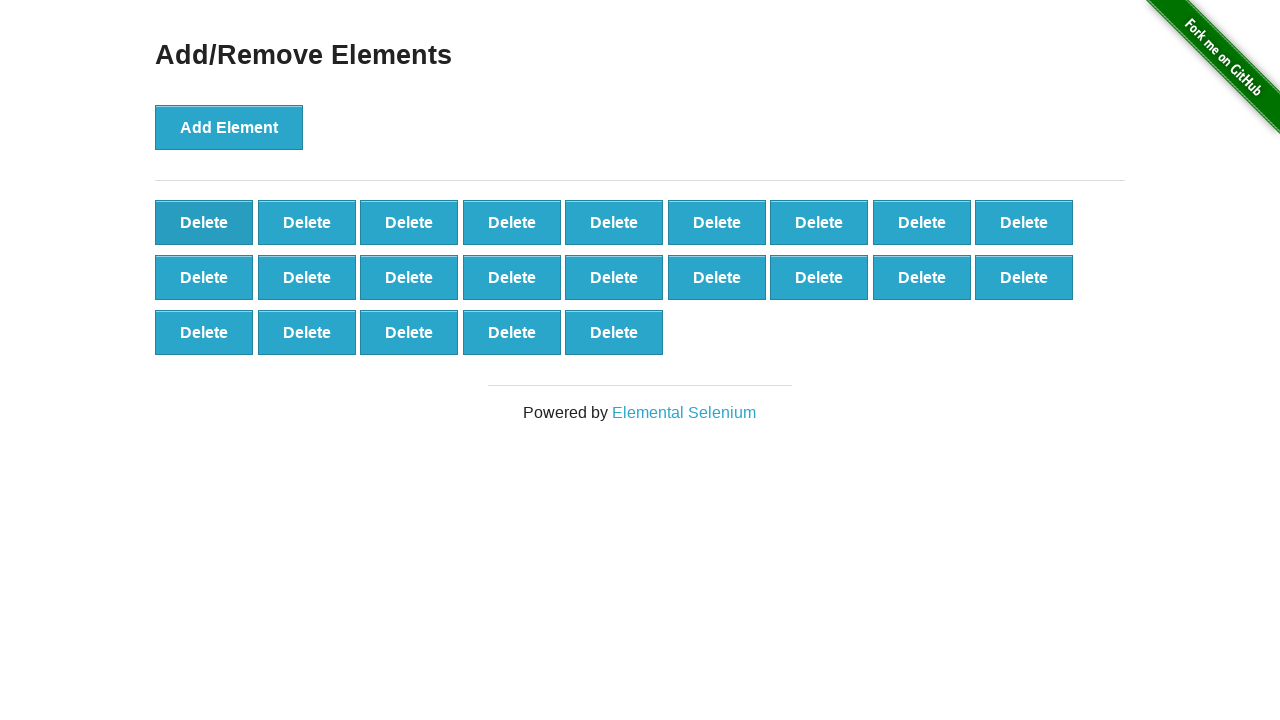

Clicked delete button (iteration 48 of 50) at (204, 222) on [onclick='deleteElement()'] >> nth=0
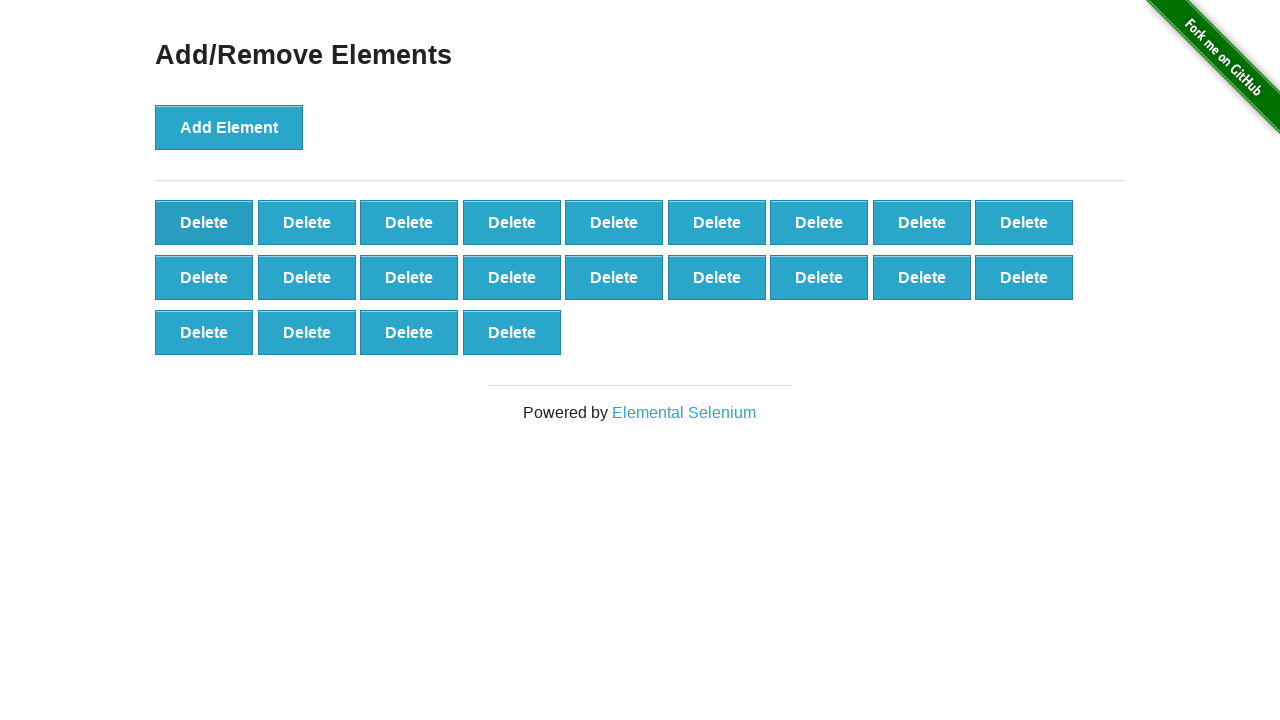

Clicked delete button (iteration 49 of 50) at (204, 222) on [onclick='deleteElement()'] >> nth=0
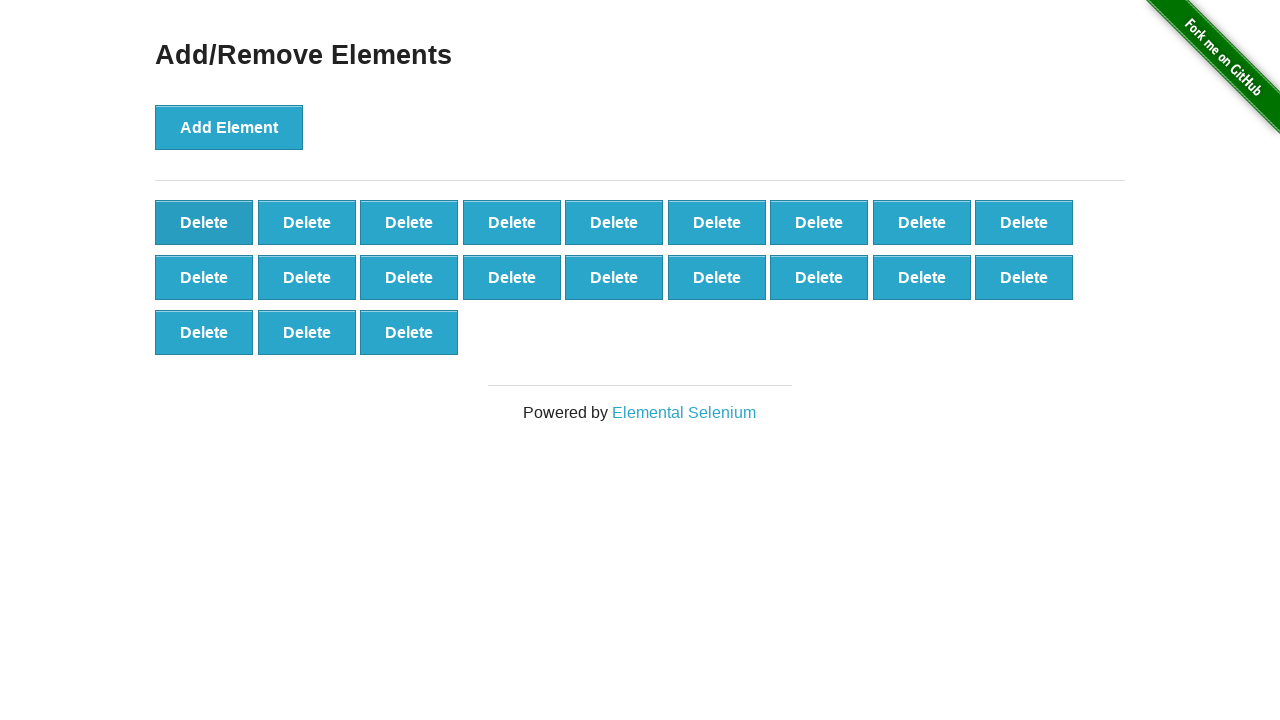

Clicked delete button (iteration 50 of 50) at (204, 222) on [onclick='deleteElement()'] >> nth=0
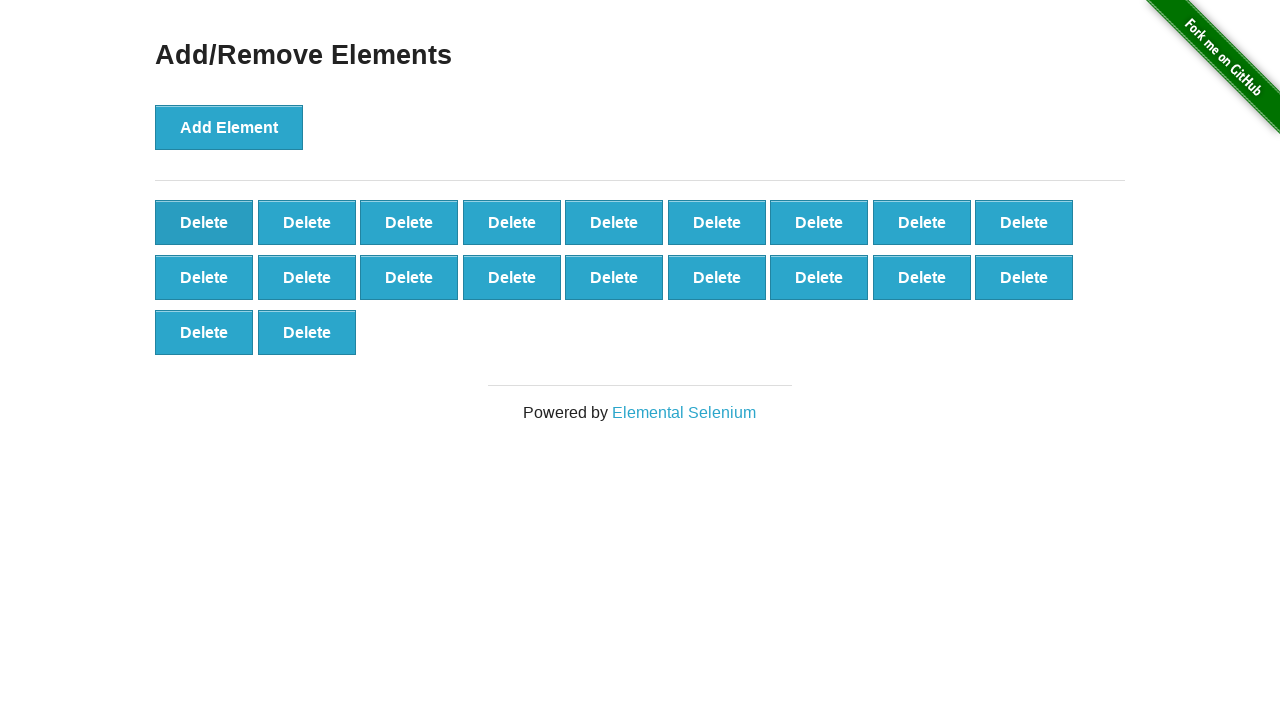

Retrieved final delete button count: 20
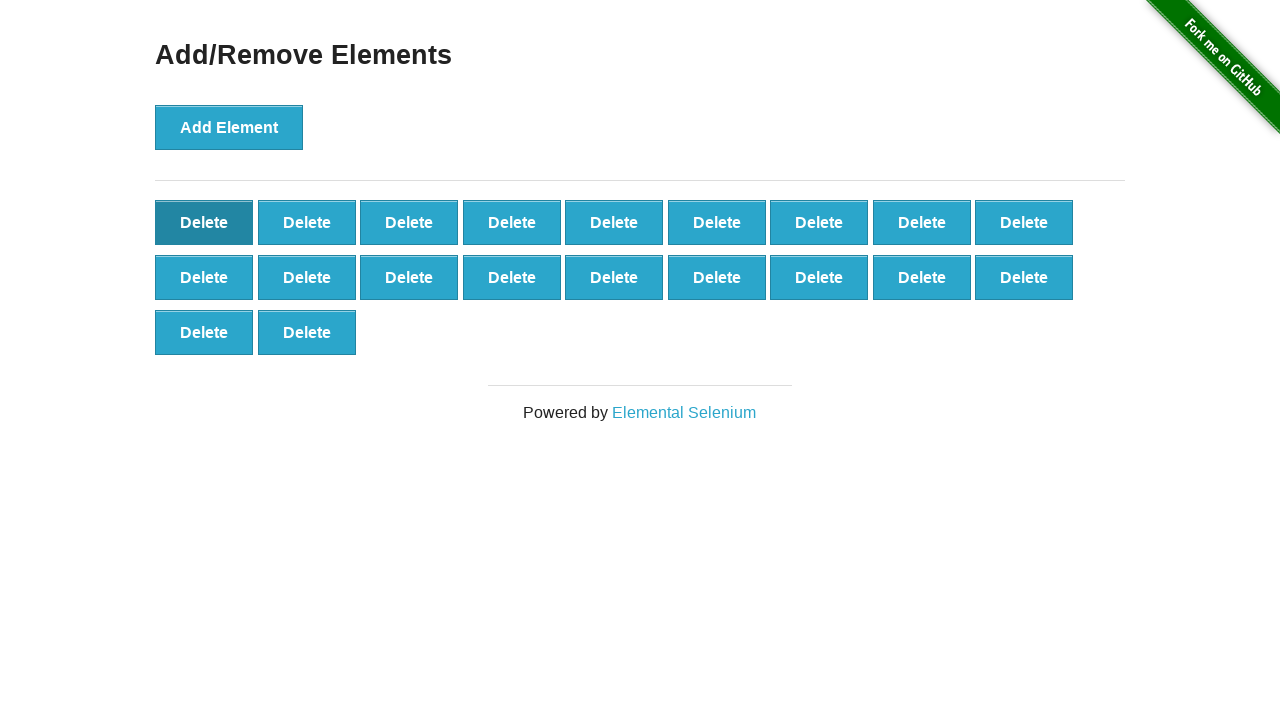

Assertion passed: 20 == 20 (50 elements successfully deleted)
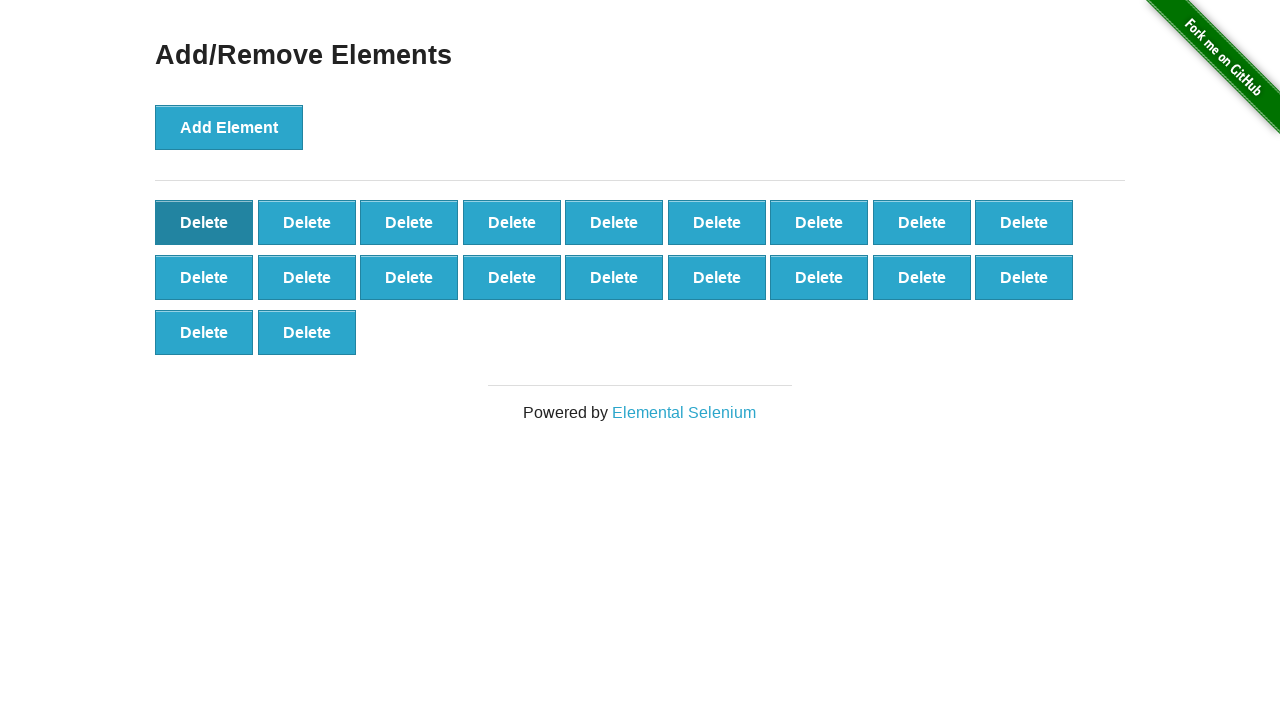

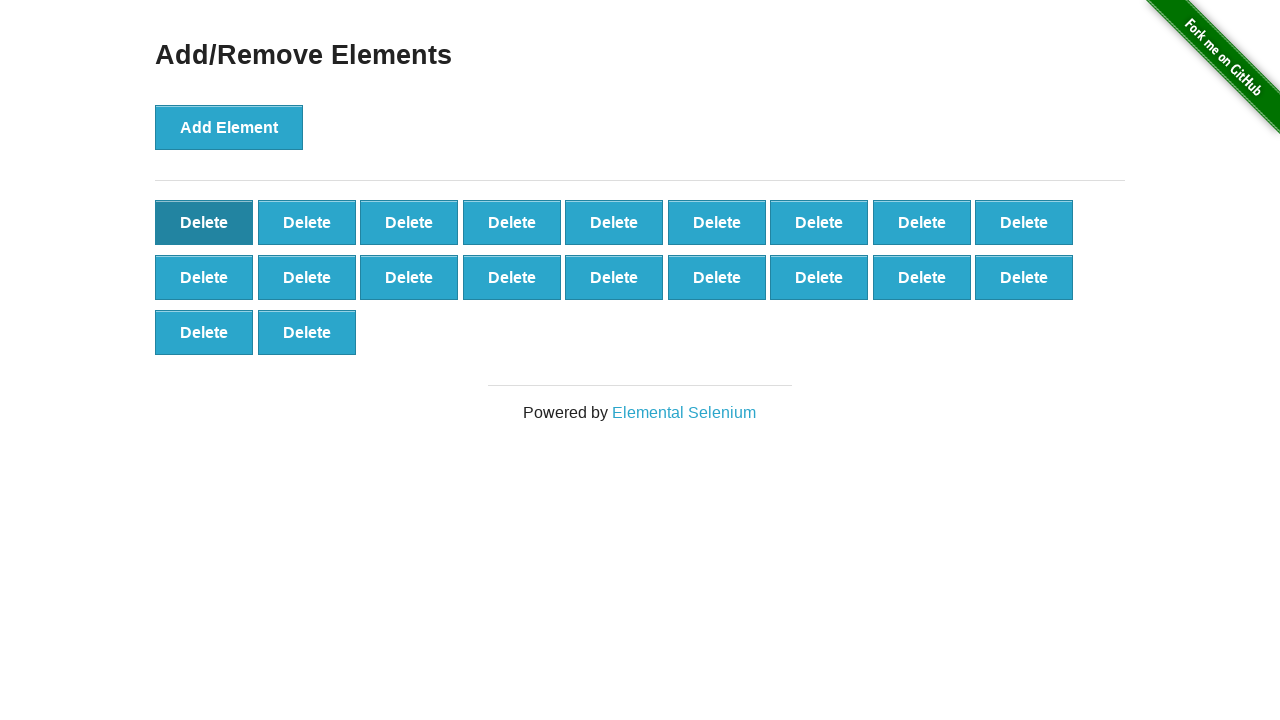